Tests jQuery UI datepicker functionality by opening the date picker, navigating to a specific month/year (May 2022), and selecting a specific date (10th).

Starting URL: https://jqueryui.com/datepicker/

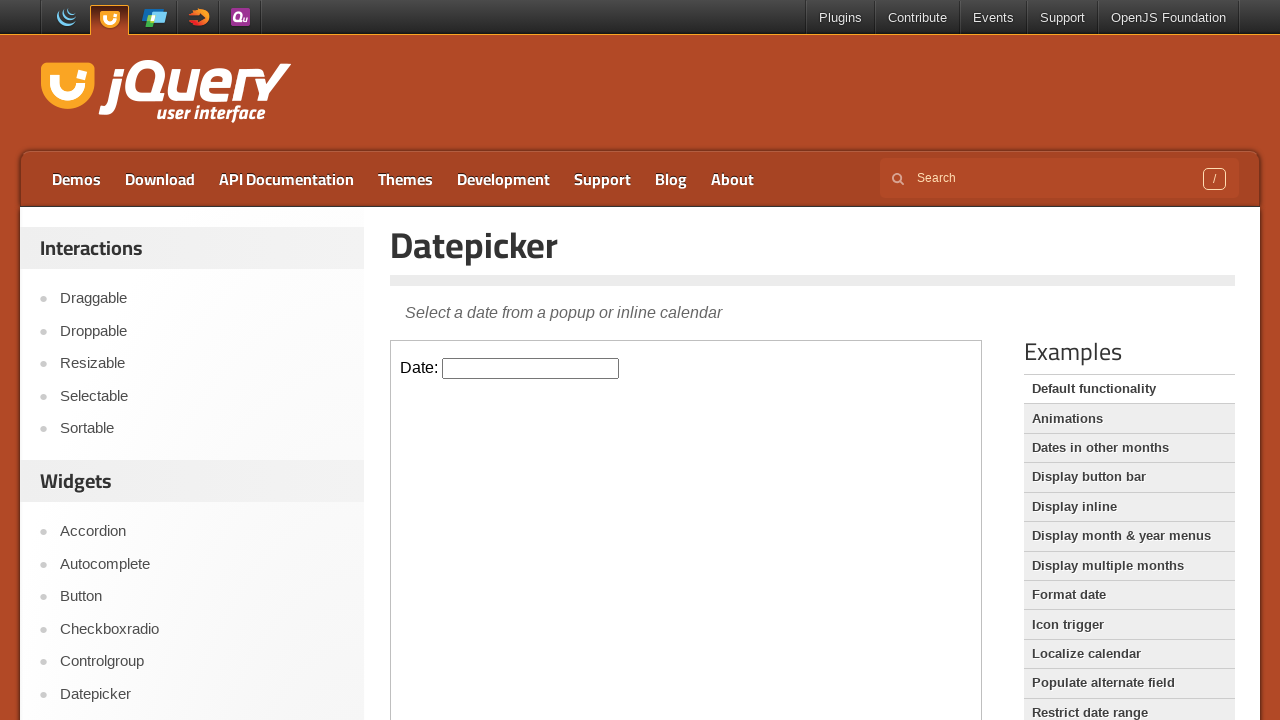

Located the iframe containing the datepicker
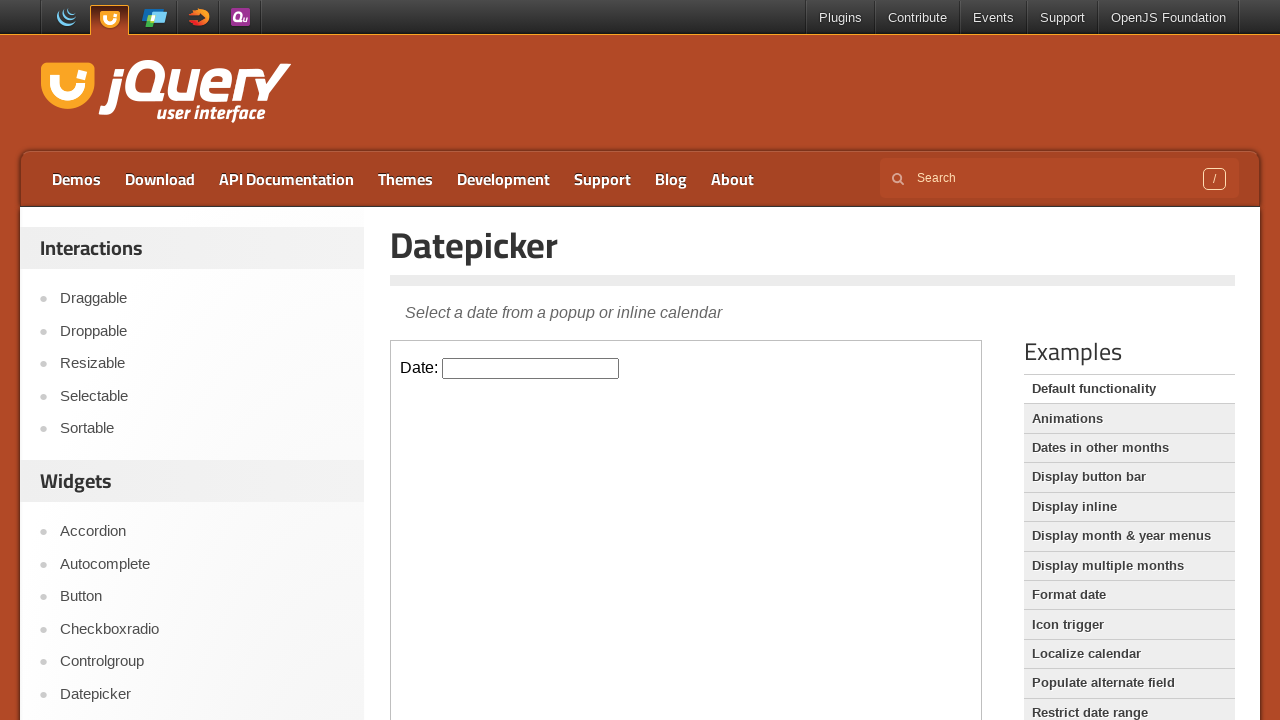

Clicked on the datepicker input to open the calendar at (531, 368) on iframe >> nth=0 >> internal:control=enter-frame >> #datepicker
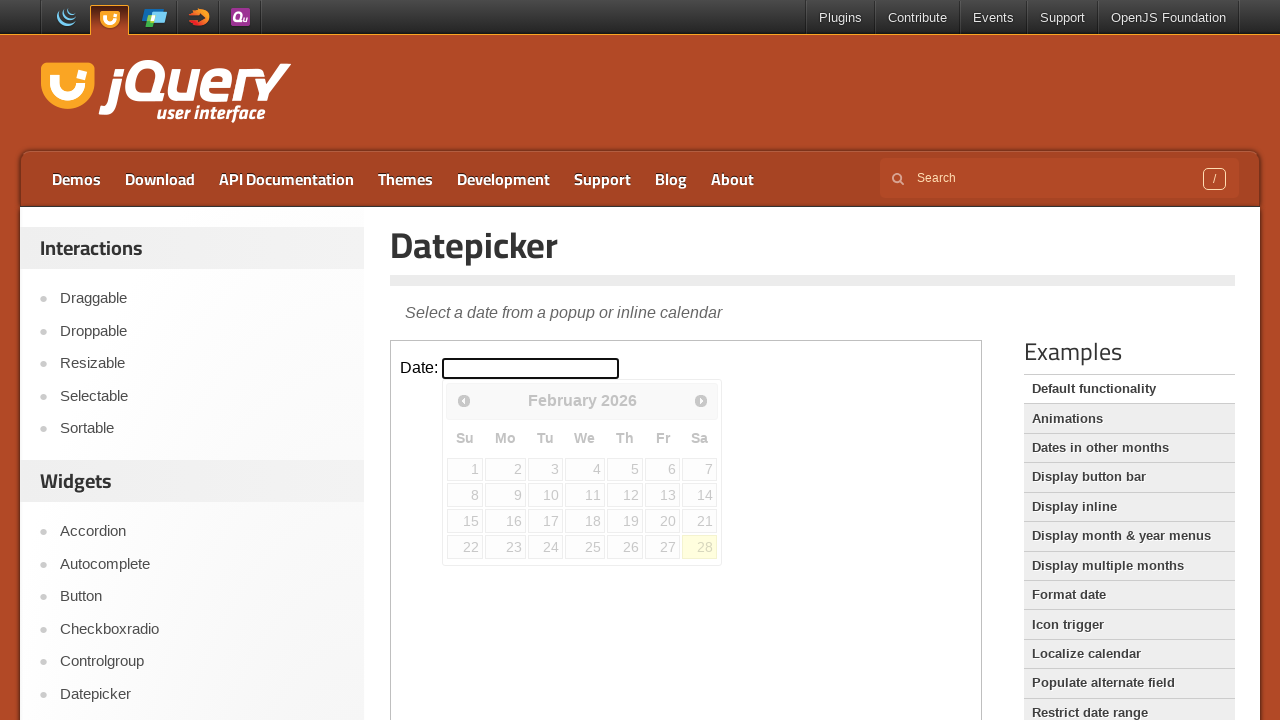

Set target date to May 10, 2022
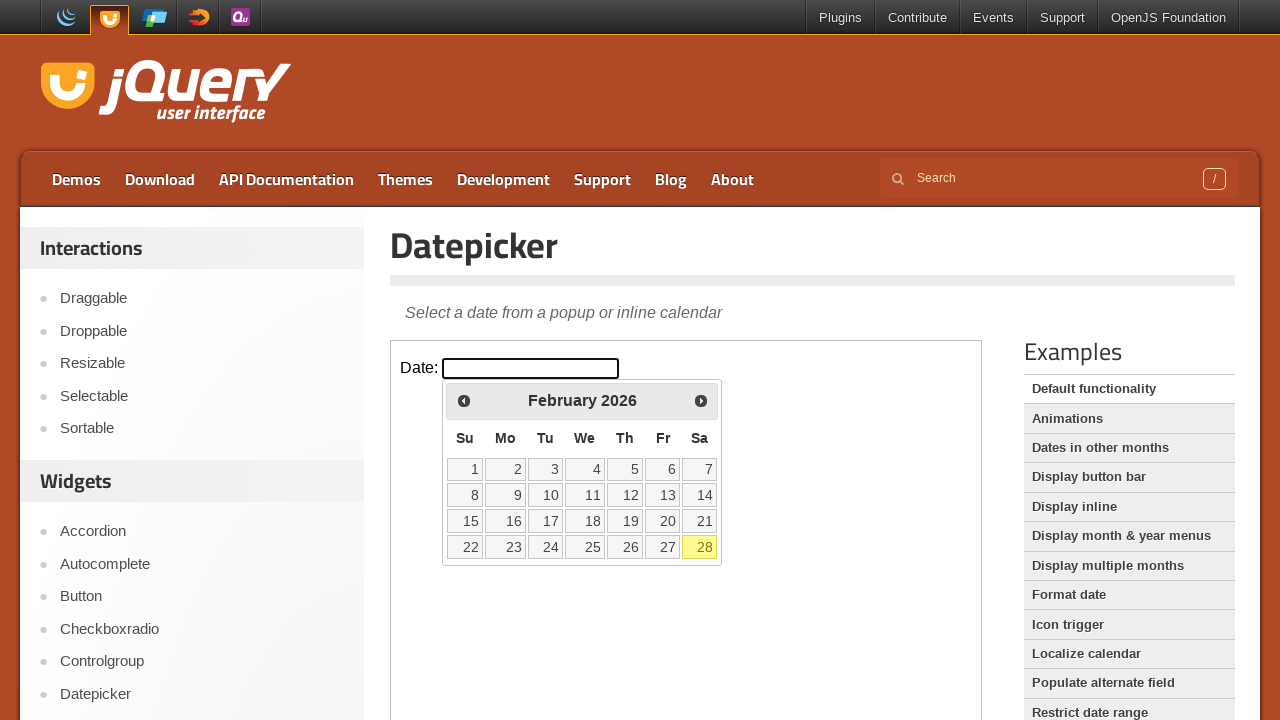

Checked current date in calendar: February 2026
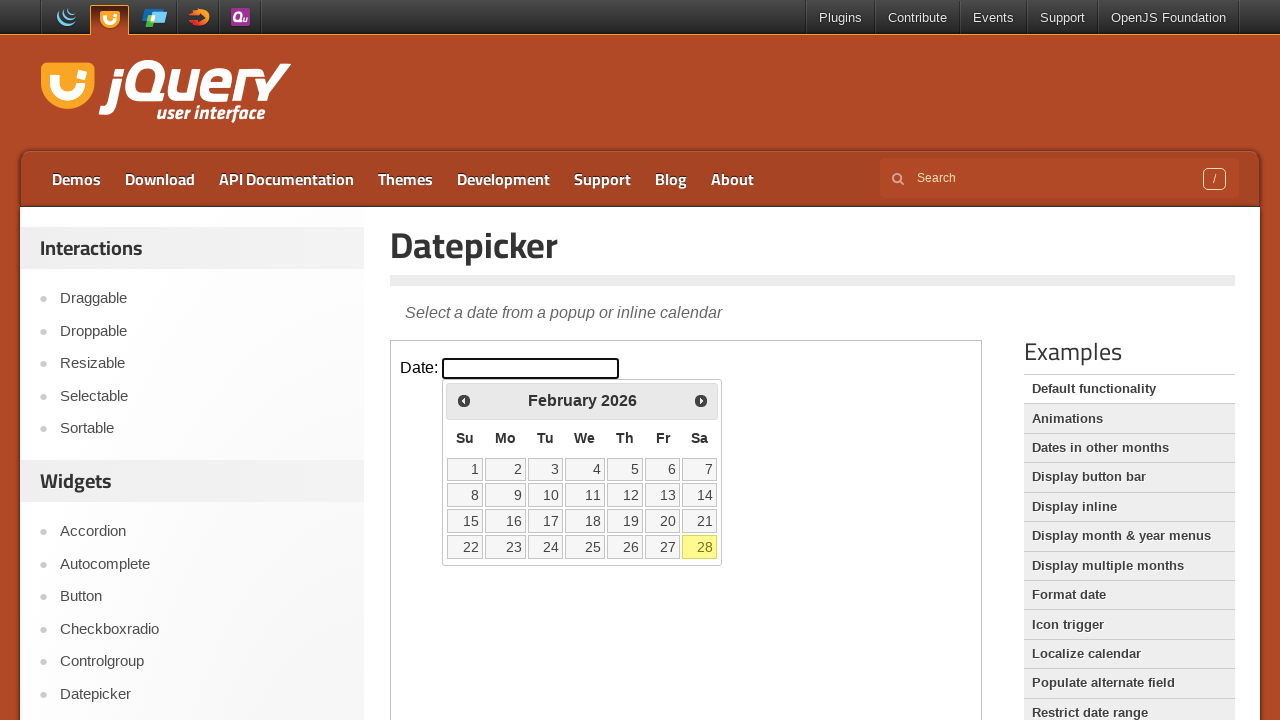

Clicked previous month button to navigate backwards at (464, 400) on iframe >> nth=0 >> internal:control=enter-frame >> span.ui-icon-circle-triangle-
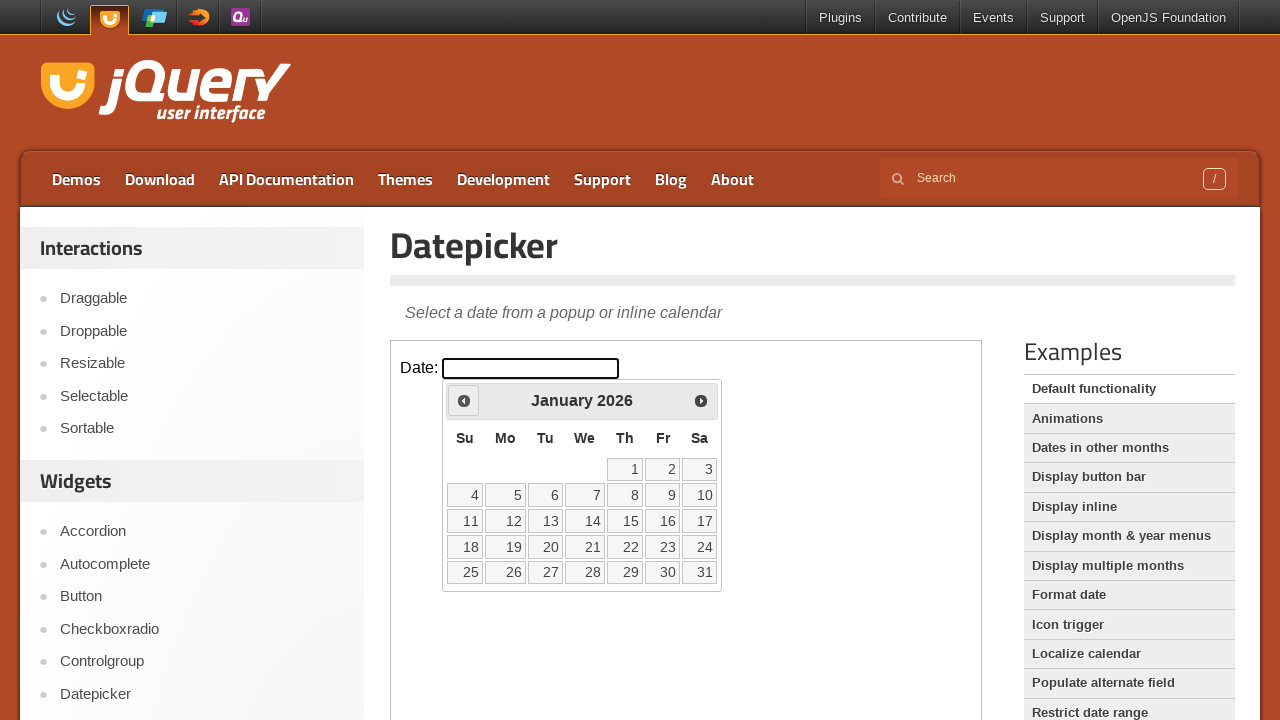

Checked current date in calendar: January 2026
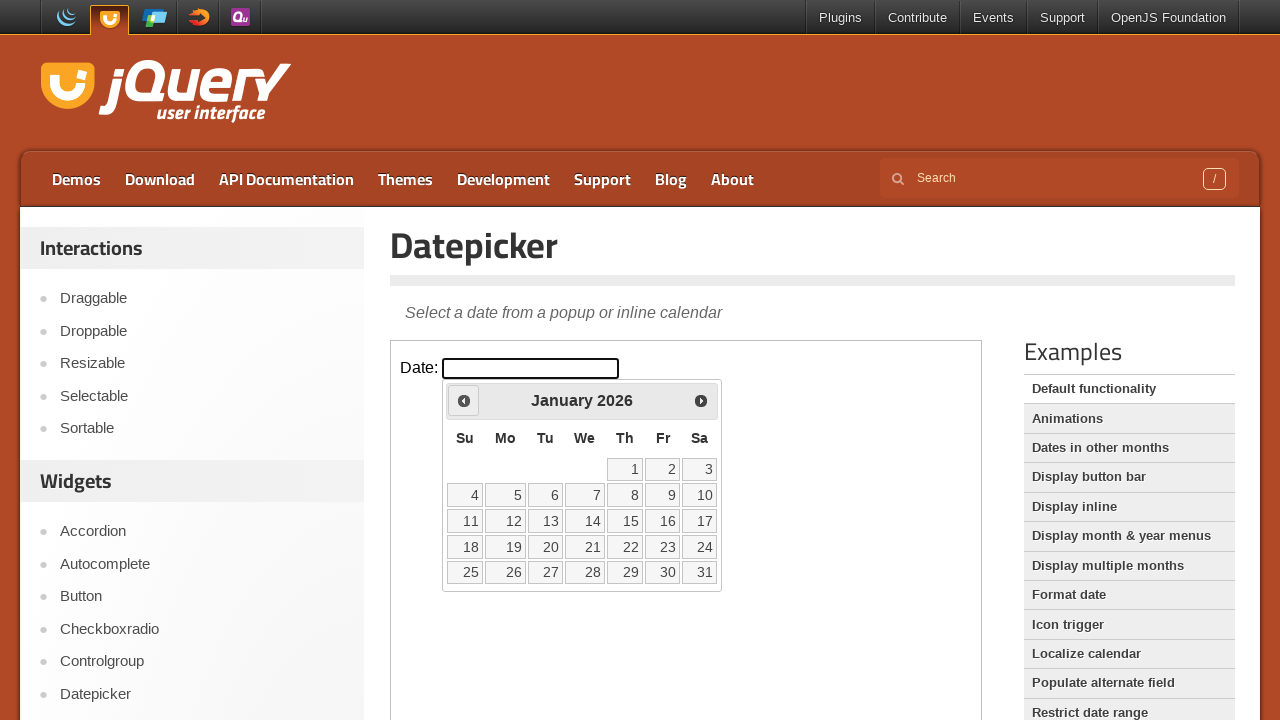

Clicked previous month button to navigate backwards at (464, 400) on iframe >> nth=0 >> internal:control=enter-frame >> span.ui-icon-circle-triangle-
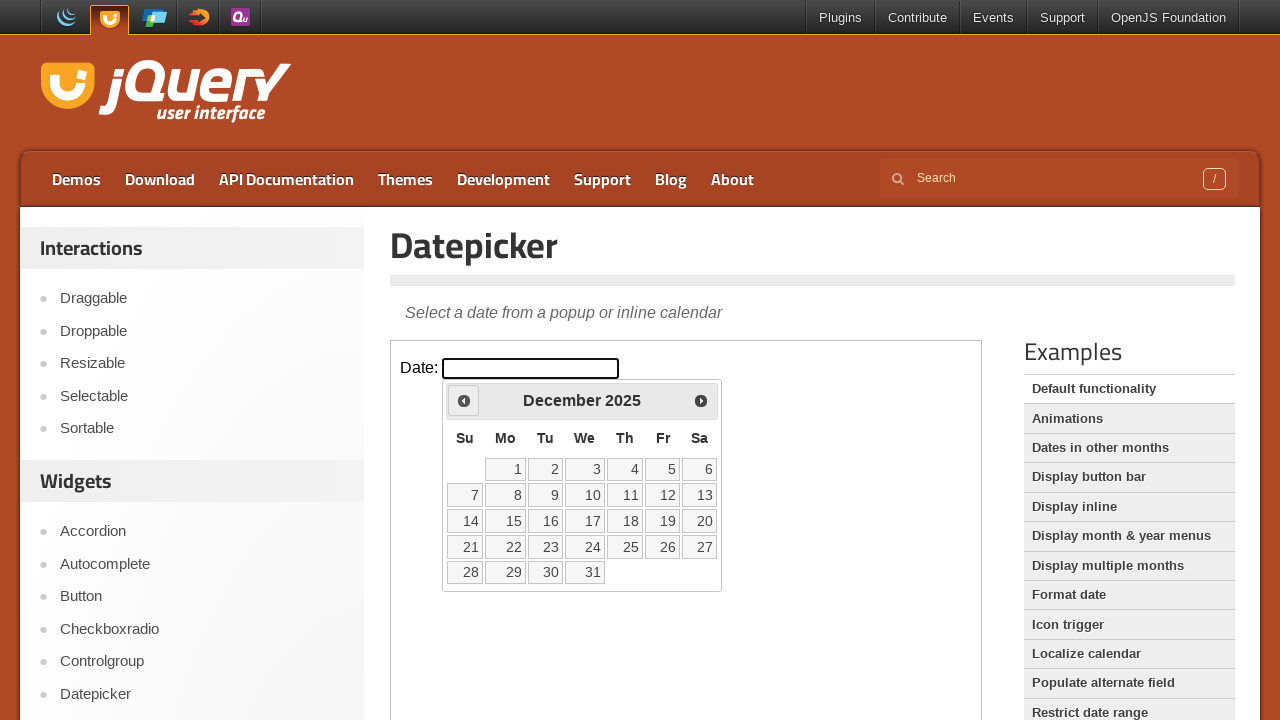

Checked current date in calendar: December 2025
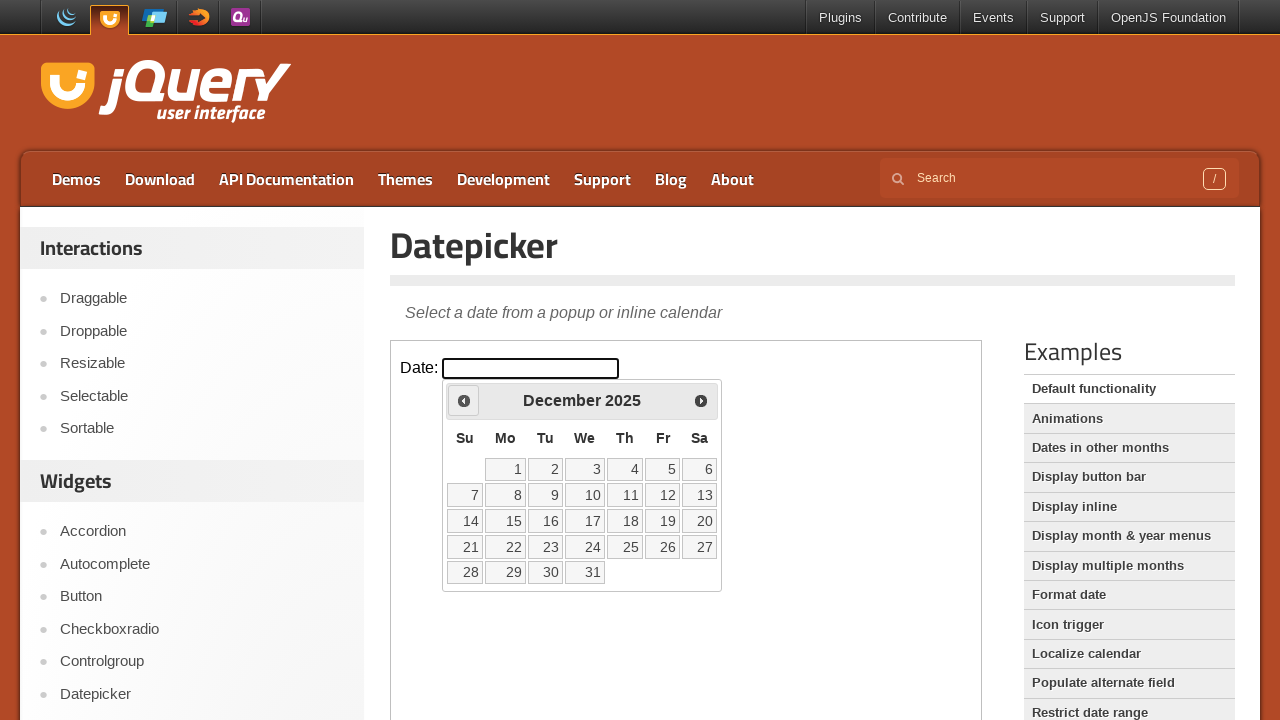

Clicked previous month button to navigate backwards at (464, 400) on iframe >> nth=0 >> internal:control=enter-frame >> span.ui-icon-circle-triangle-
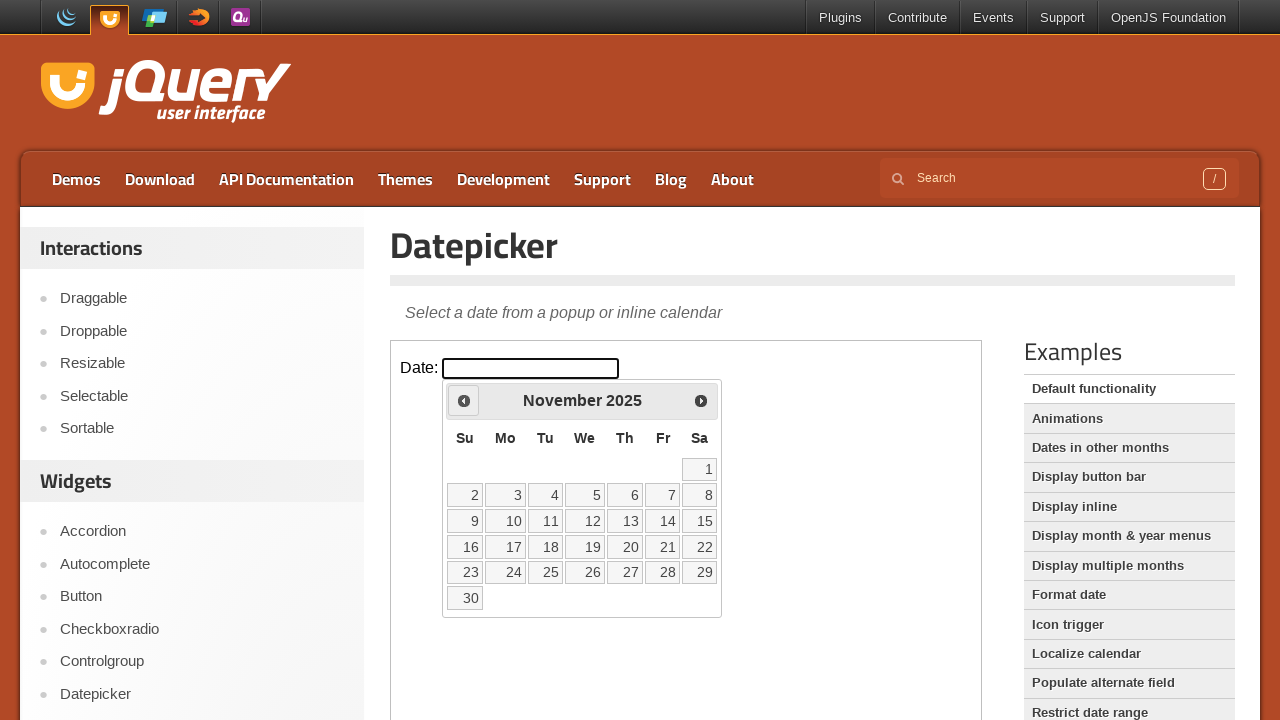

Checked current date in calendar: November 2025
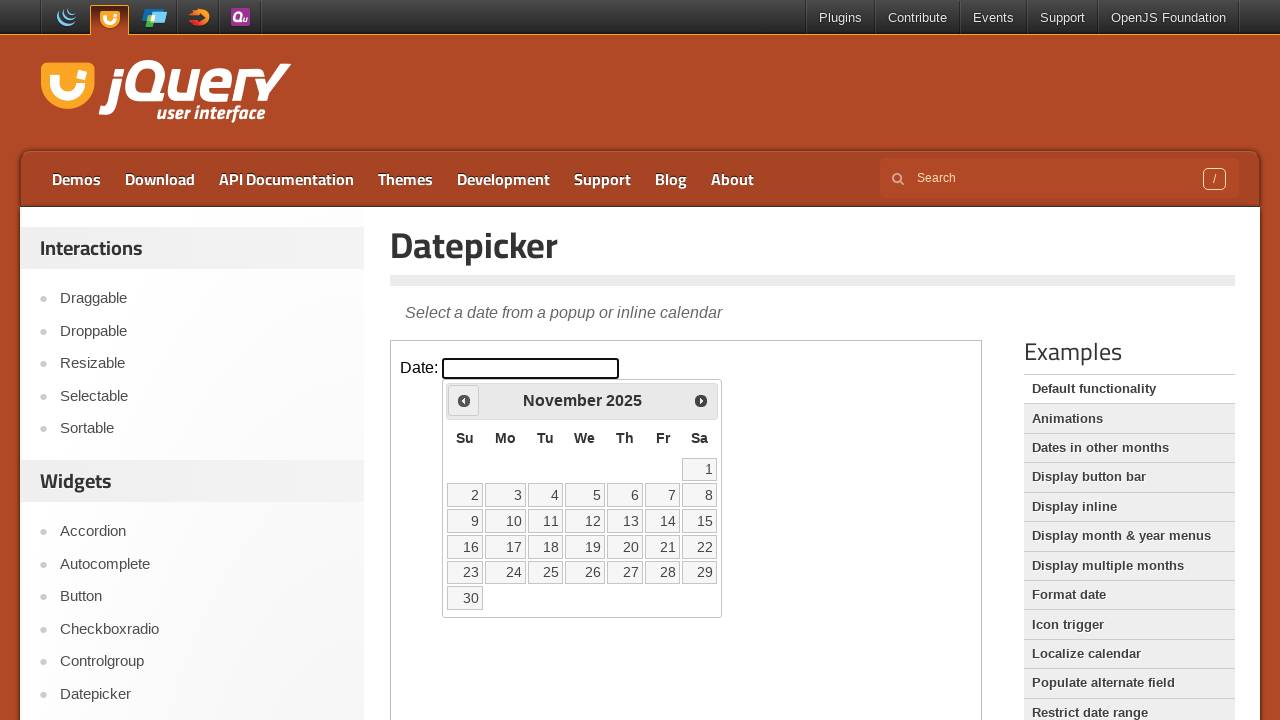

Clicked previous month button to navigate backwards at (464, 400) on iframe >> nth=0 >> internal:control=enter-frame >> span.ui-icon-circle-triangle-
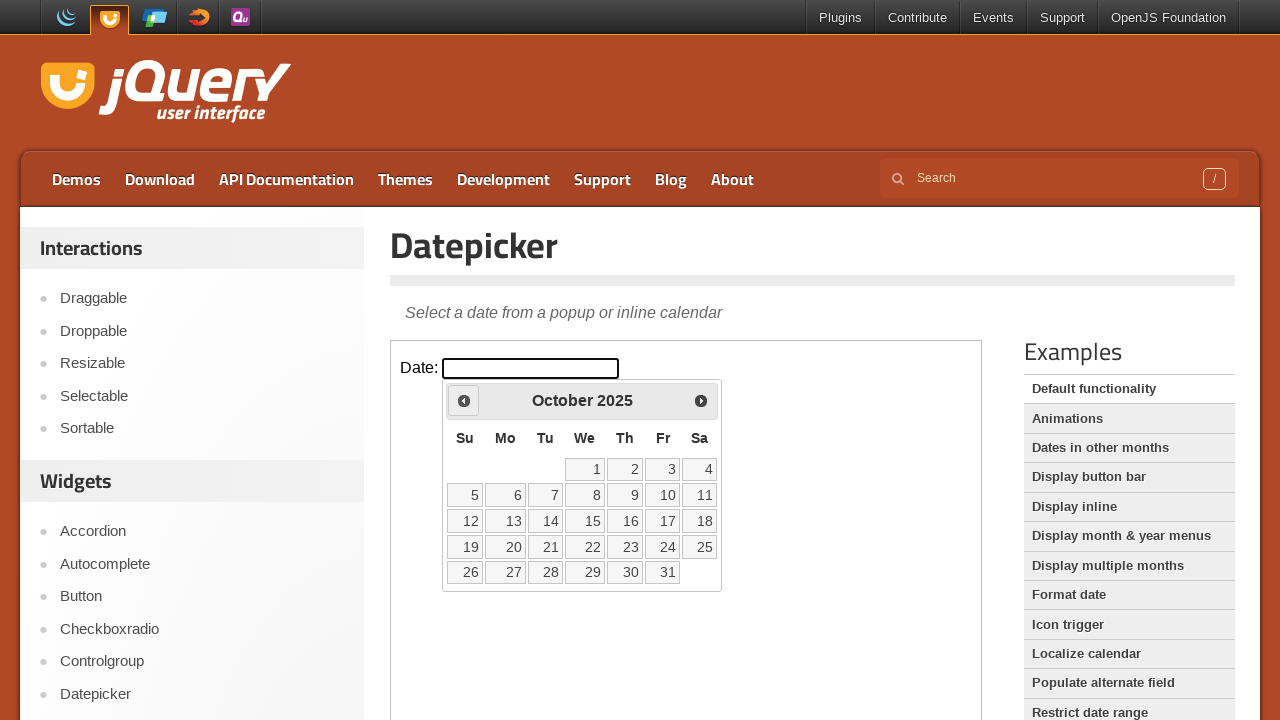

Checked current date in calendar: October 2025
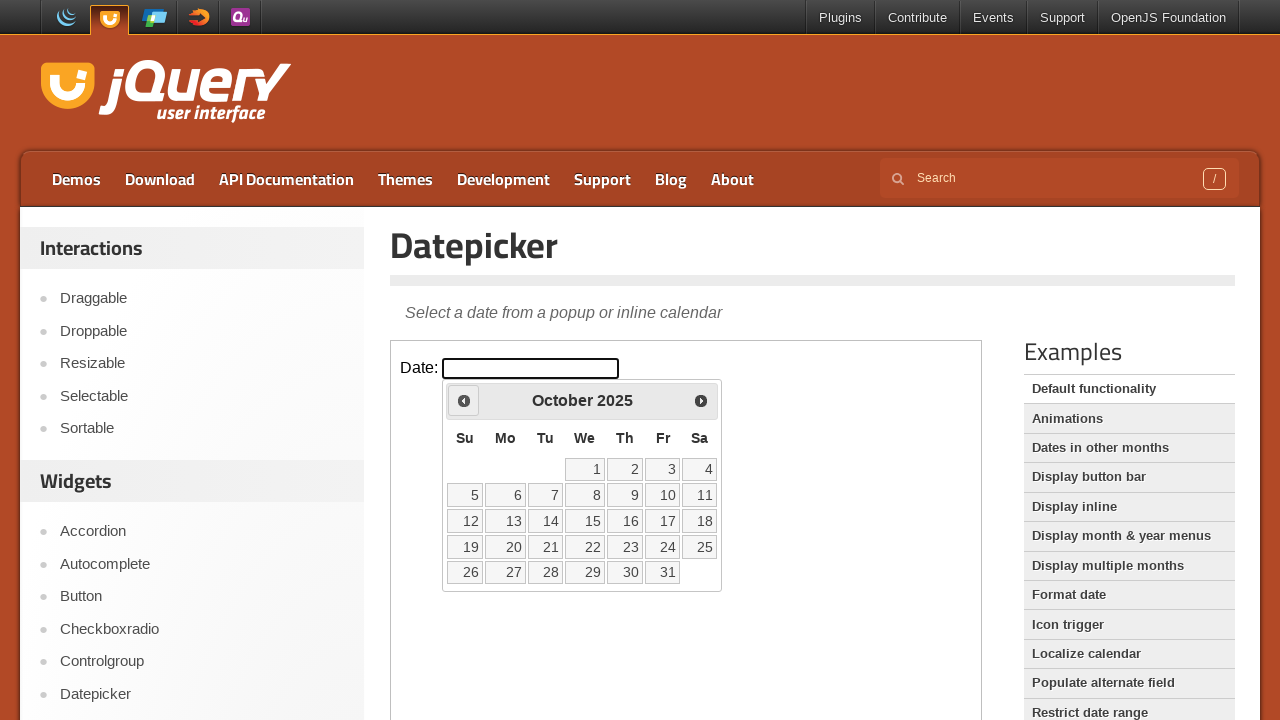

Clicked previous month button to navigate backwards at (464, 400) on iframe >> nth=0 >> internal:control=enter-frame >> span.ui-icon-circle-triangle-
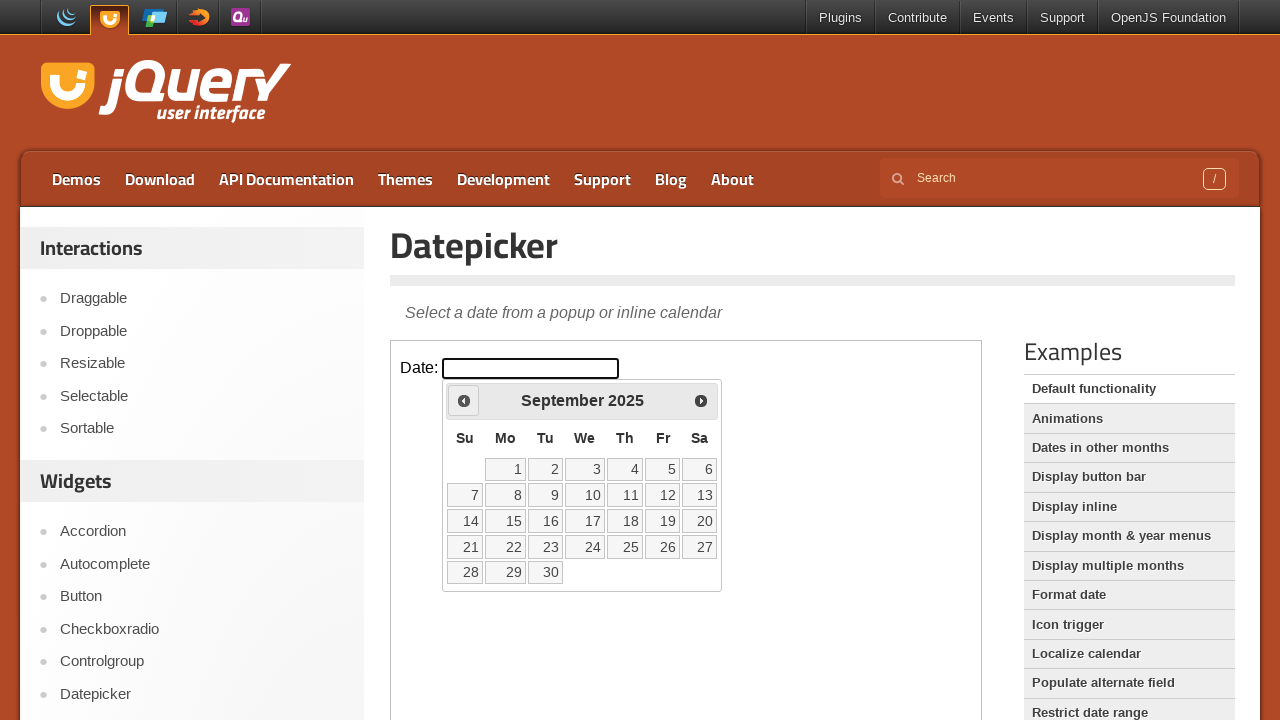

Checked current date in calendar: September 2025
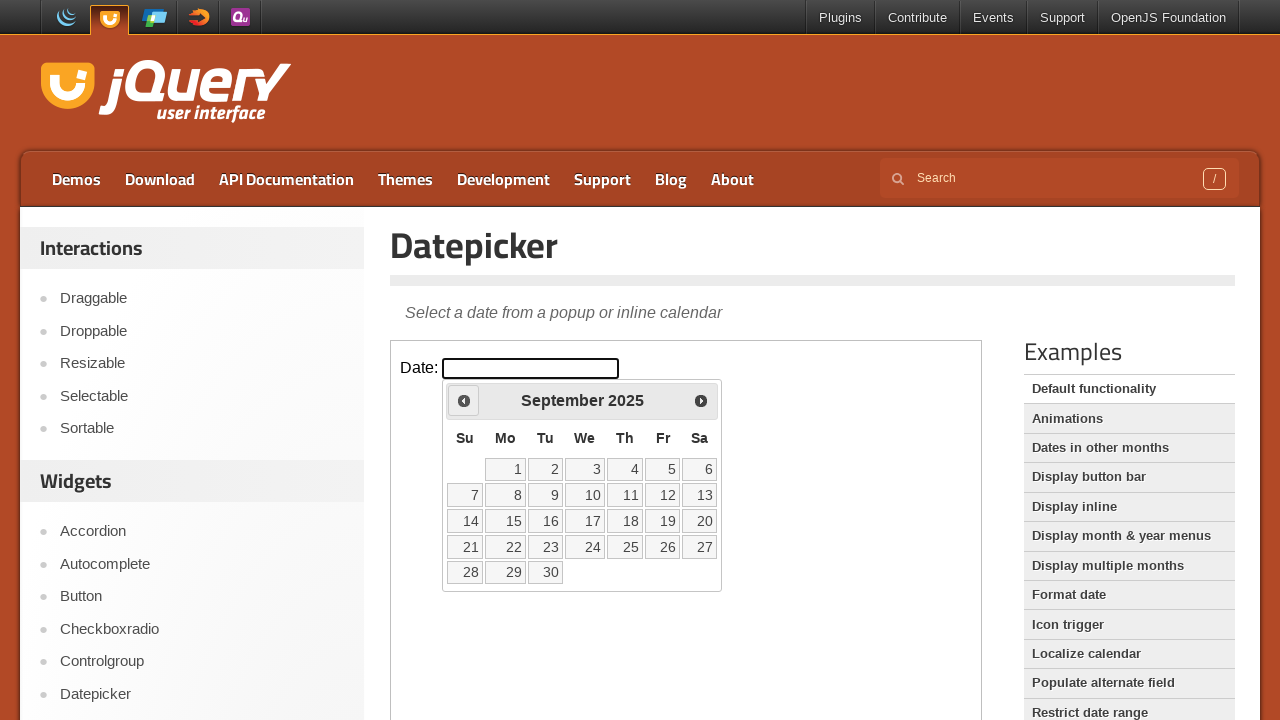

Clicked previous month button to navigate backwards at (464, 400) on iframe >> nth=0 >> internal:control=enter-frame >> span.ui-icon-circle-triangle-
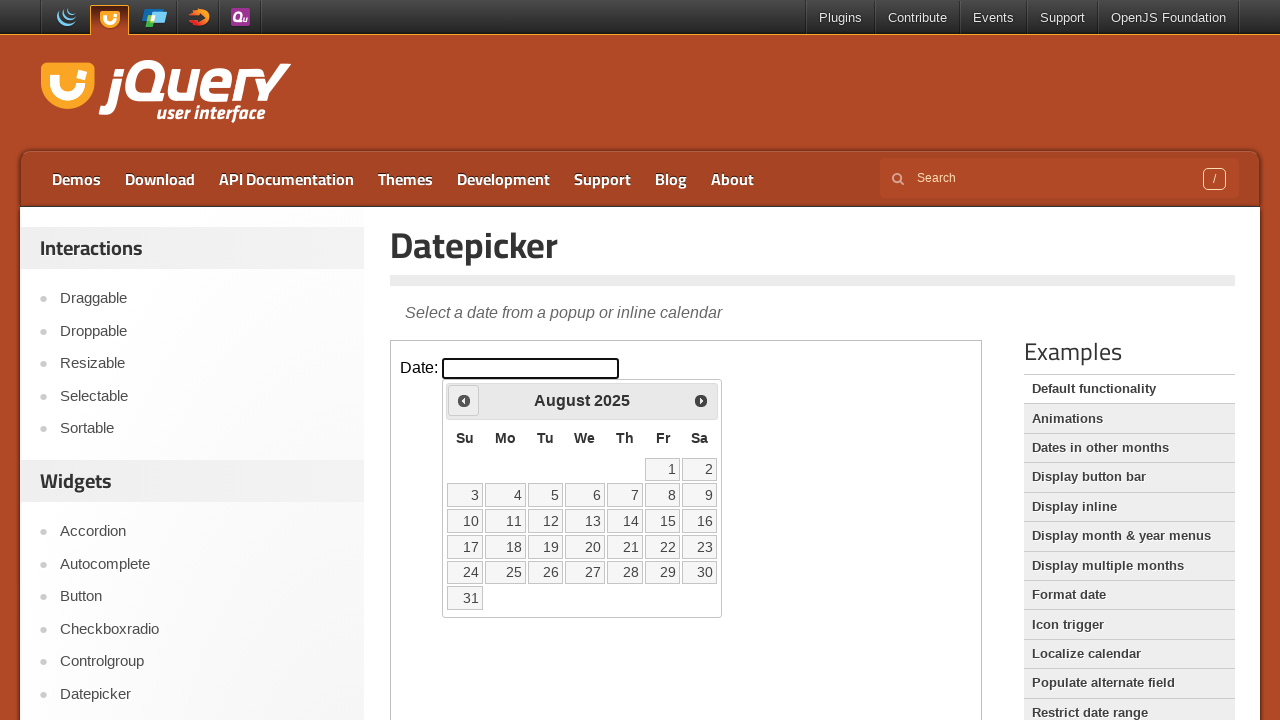

Checked current date in calendar: August 2025
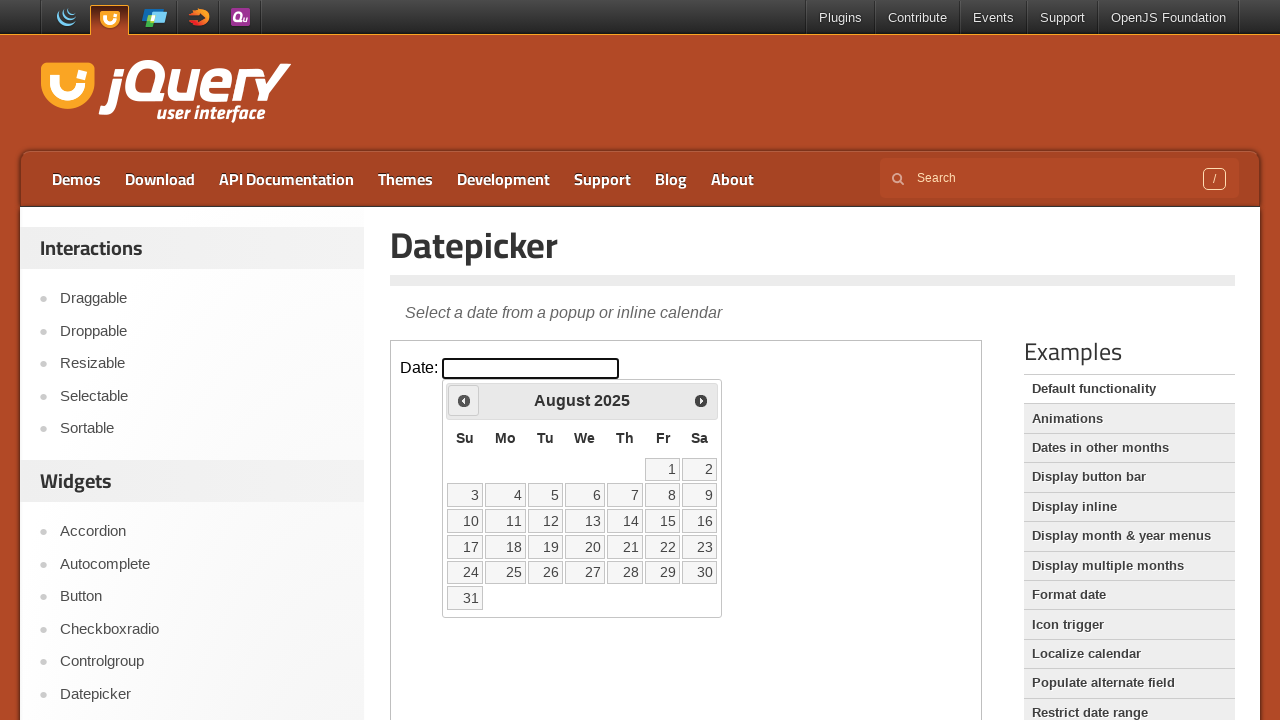

Clicked previous month button to navigate backwards at (464, 400) on iframe >> nth=0 >> internal:control=enter-frame >> span.ui-icon-circle-triangle-
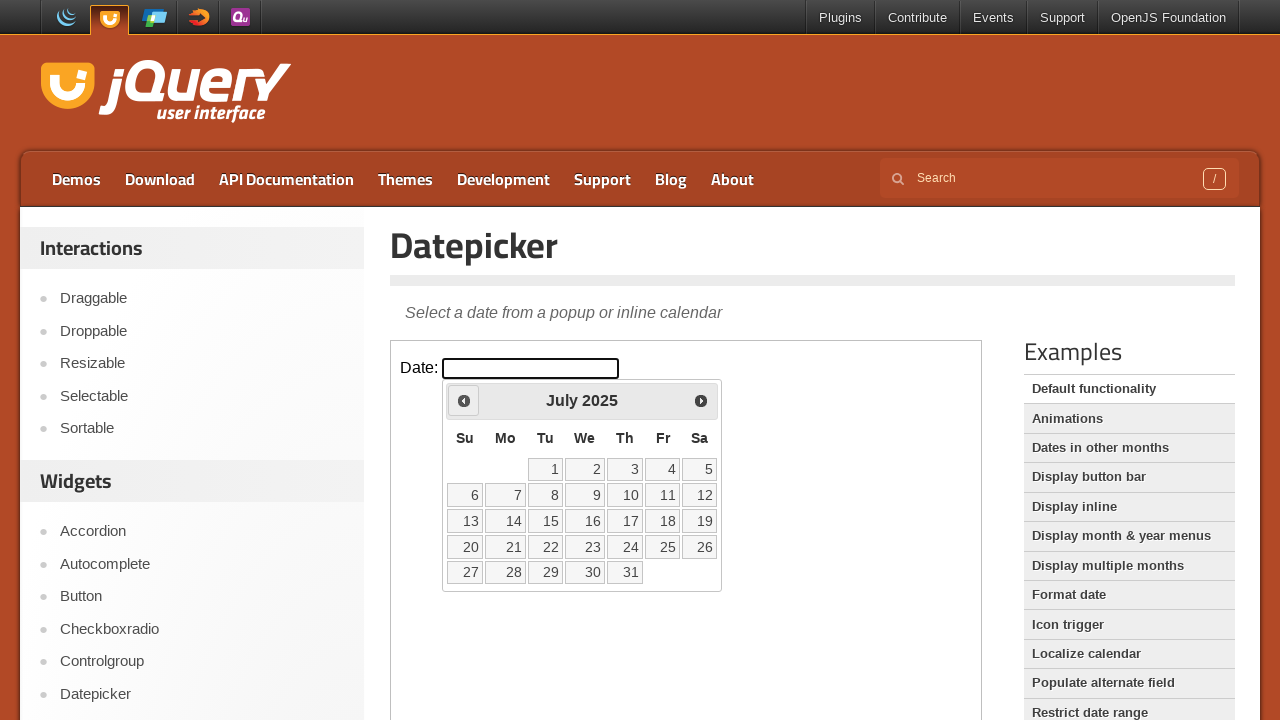

Checked current date in calendar: July 2025
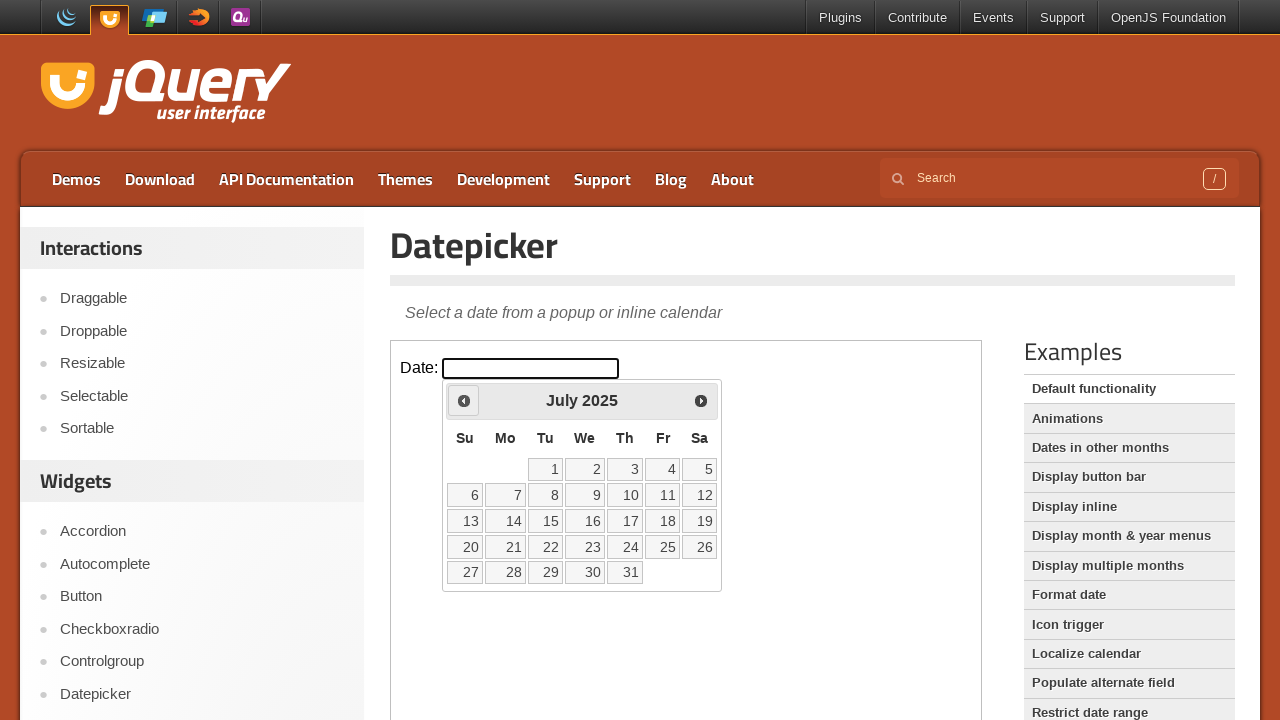

Clicked previous month button to navigate backwards at (464, 400) on iframe >> nth=0 >> internal:control=enter-frame >> span.ui-icon-circle-triangle-
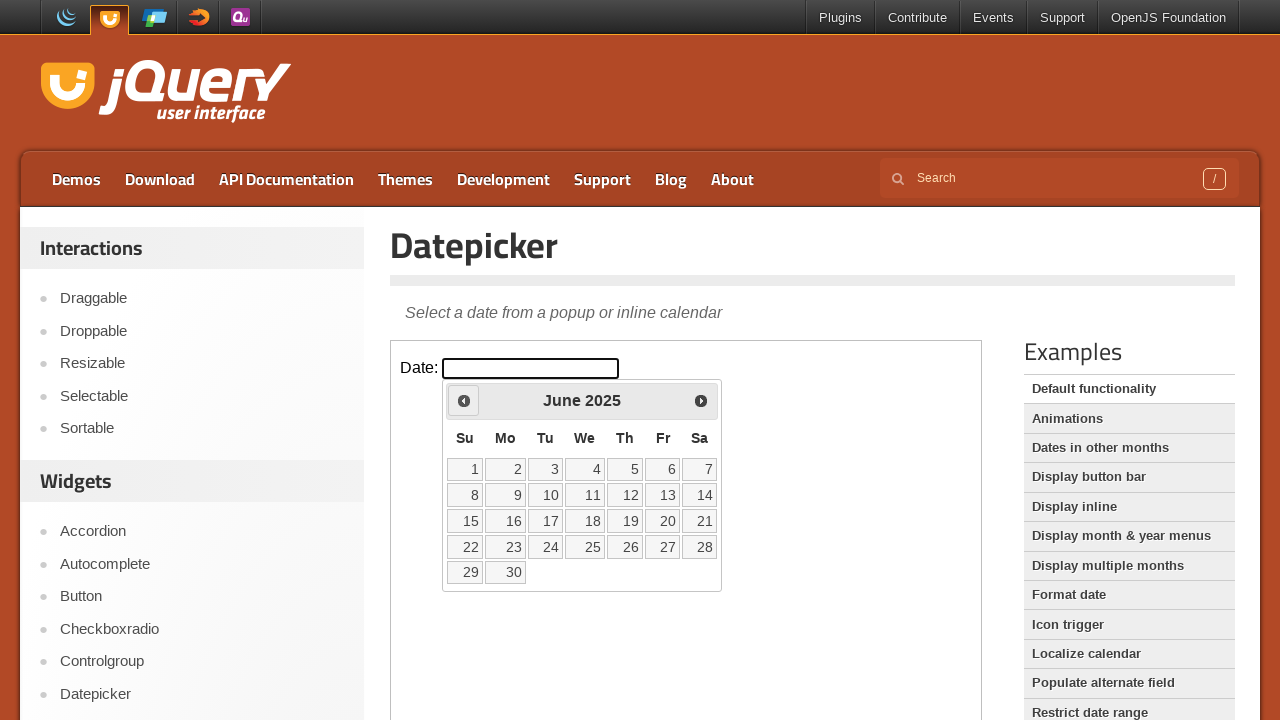

Checked current date in calendar: June 2025
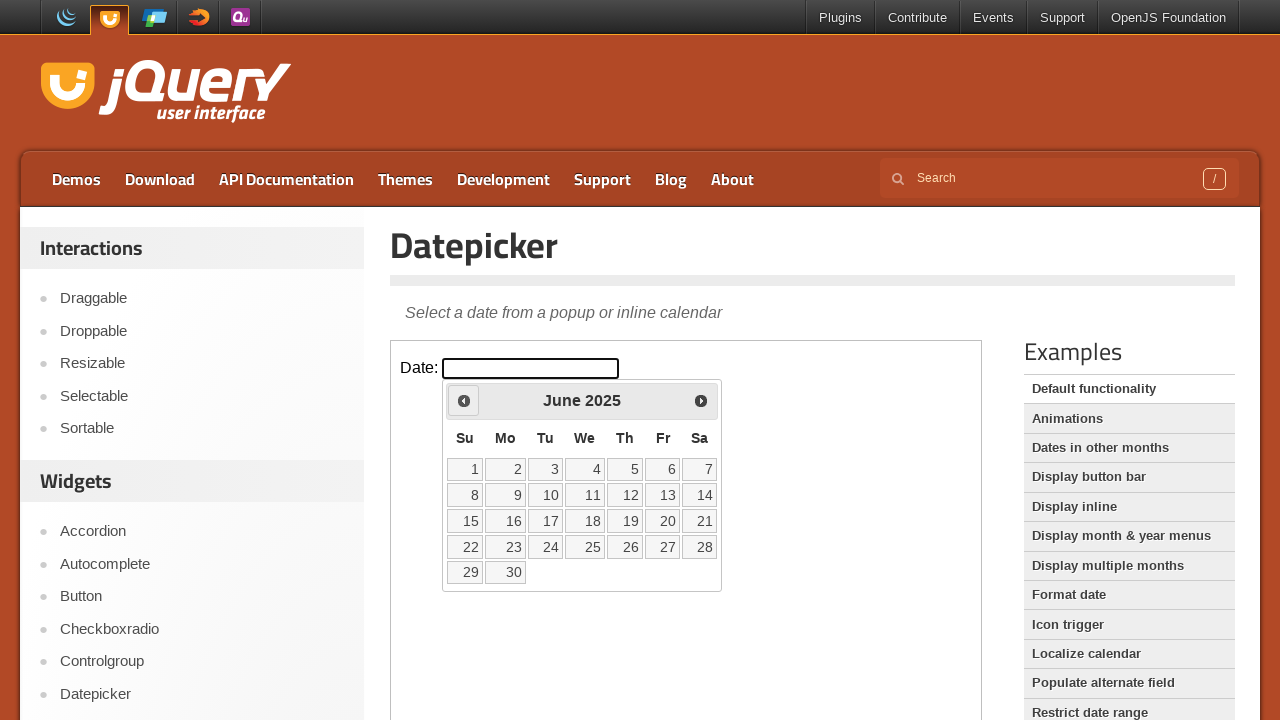

Clicked previous month button to navigate backwards at (464, 400) on iframe >> nth=0 >> internal:control=enter-frame >> span.ui-icon-circle-triangle-
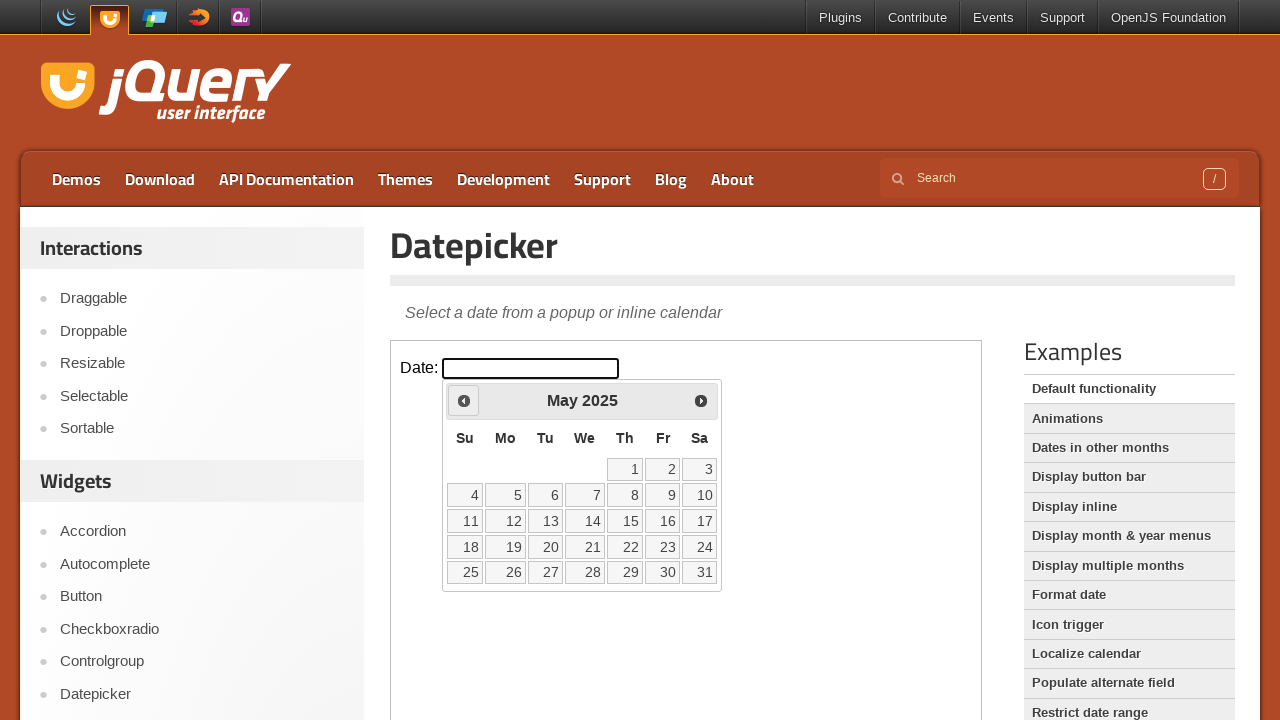

Checked current date in calendar: May 2025
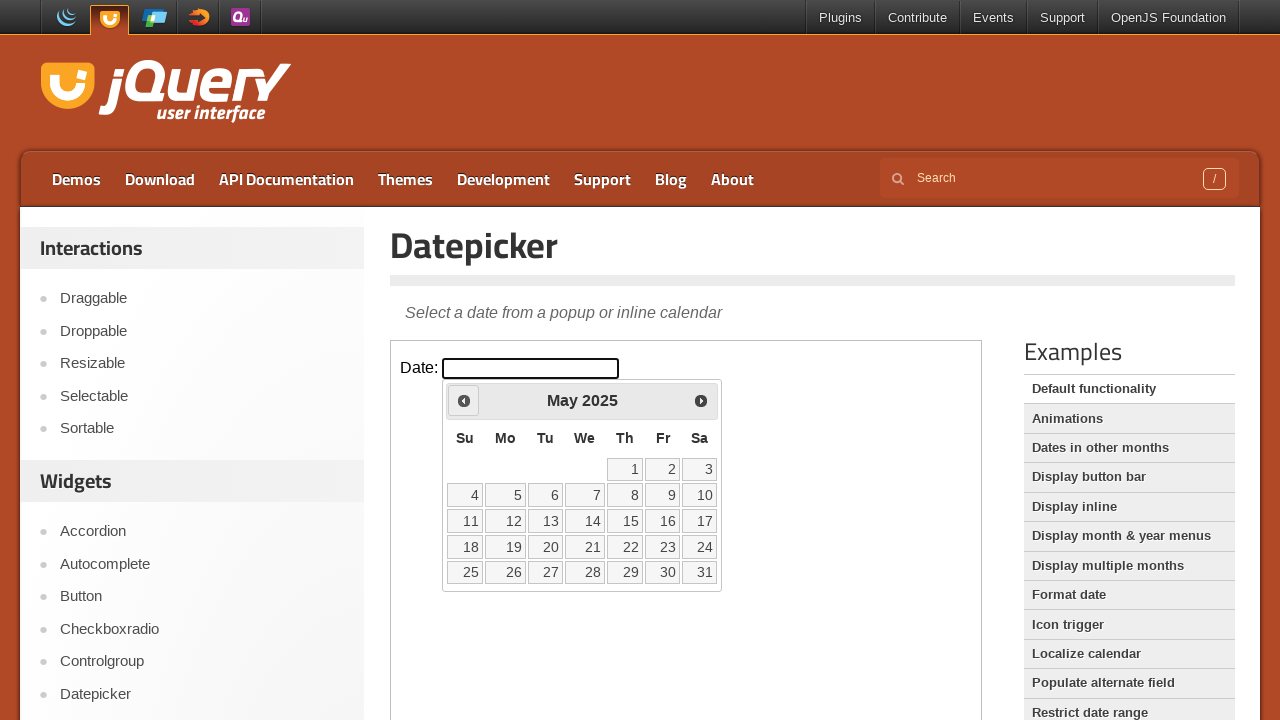

Clicked previous month button to navigate backwards at (464, 400) on iframe >> nth=0 >> internal:control=enter-frame >> span.ui-icon-circle-triangle-
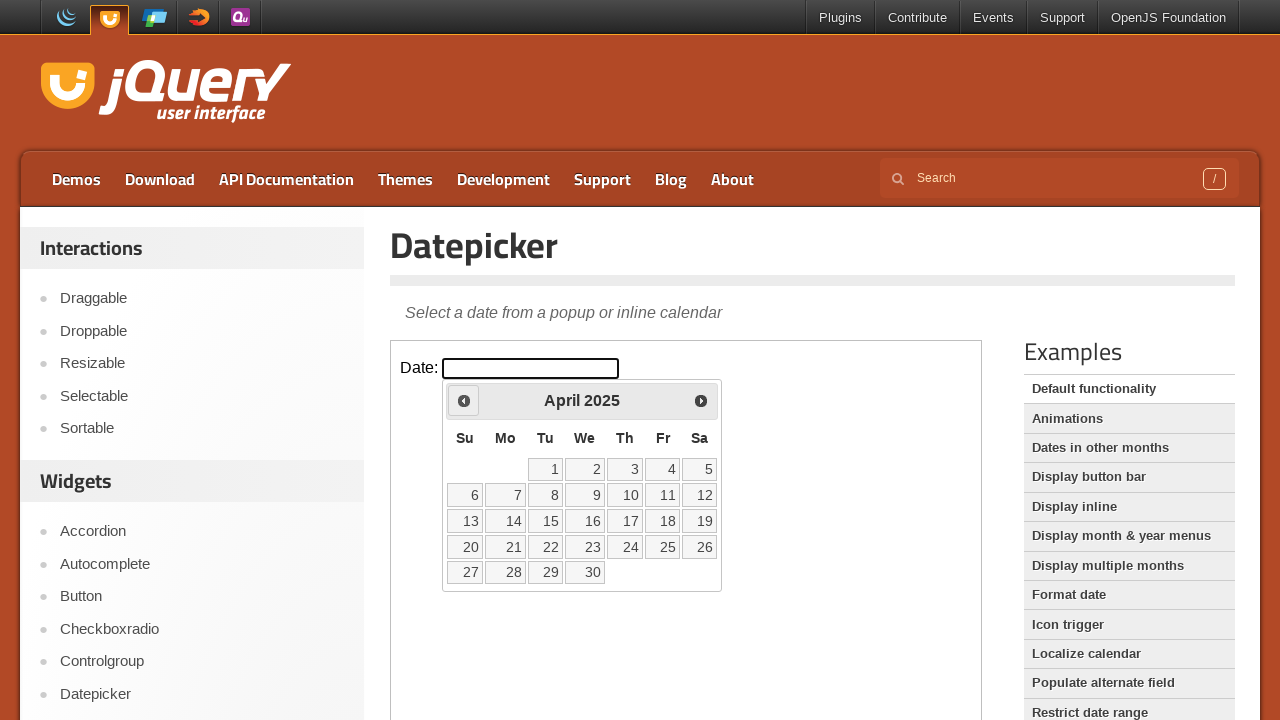

Checked current date in calendar: April 2025
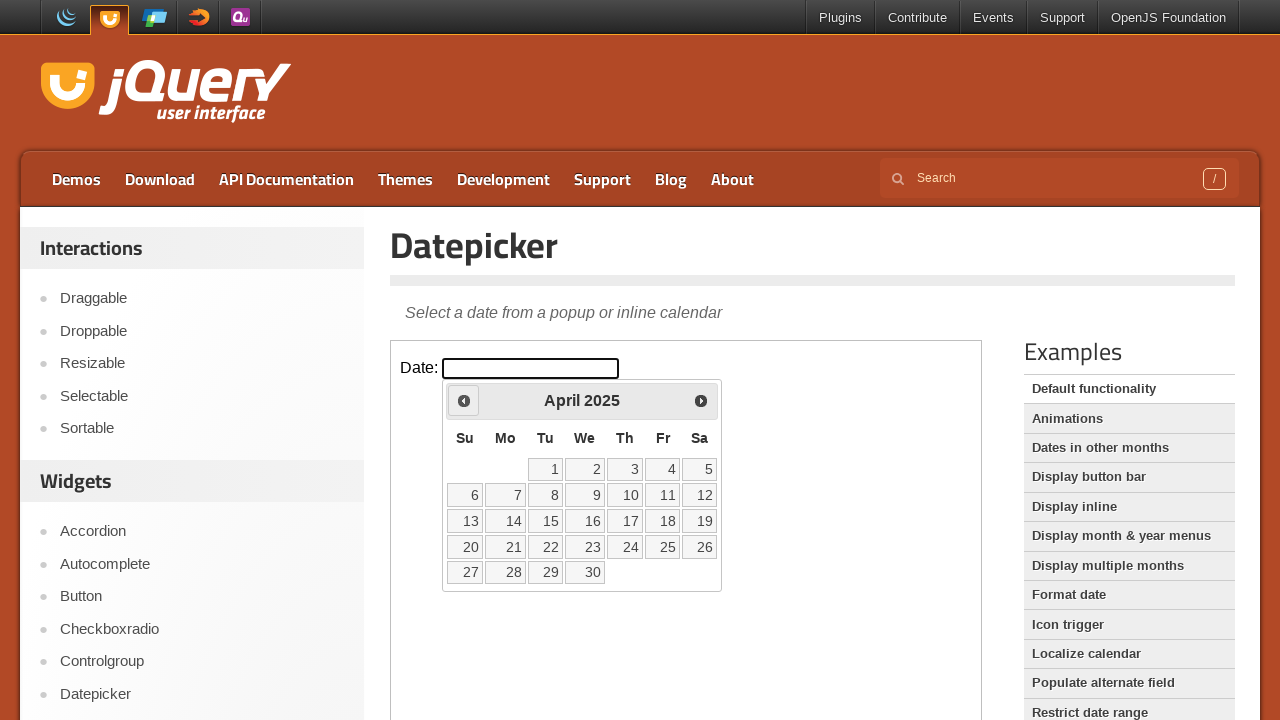

Clicked previous month button to navigate backwards at (464, 400) on iframe >> nth=0 >> internal:control=enter-frame >> span.ui-icon-circle-triangle-
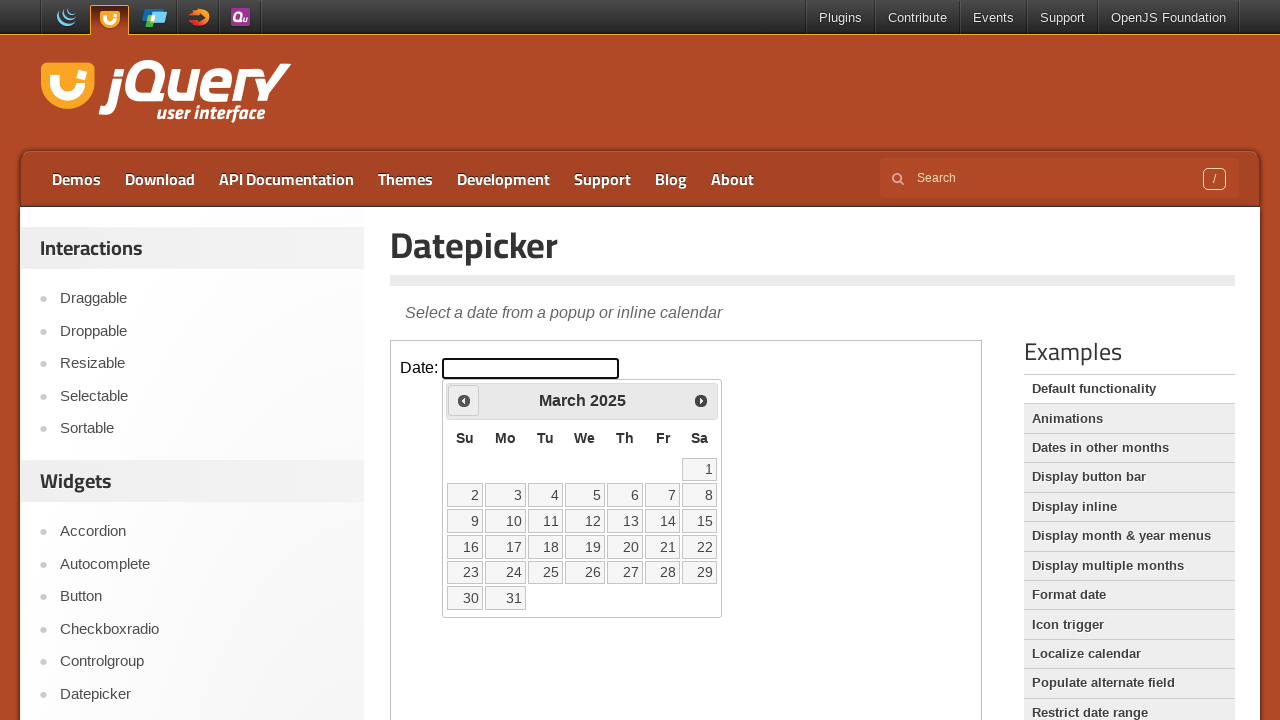

Checked current date in calendar: March 2025
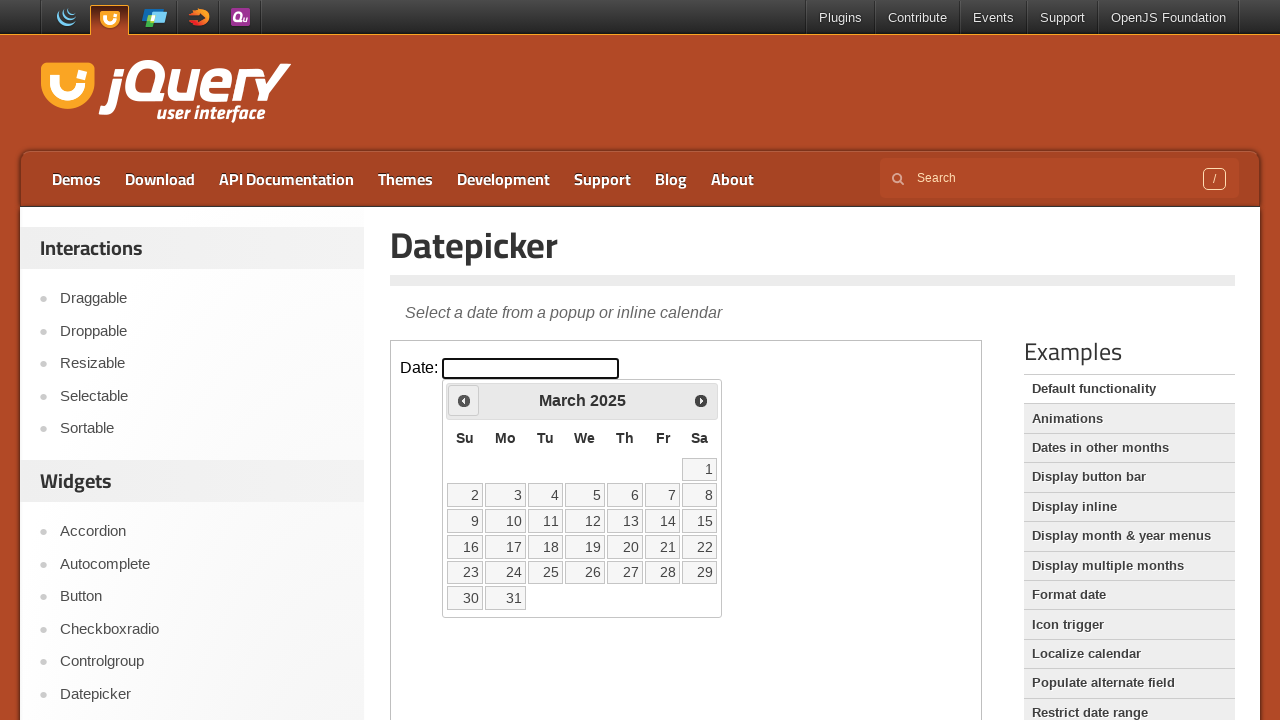

Clicked previous month button to navigate backwards at (464, 400) on iframe >> nth=0 >> internal:control=enter-frame >> span.ui-icon-circle-triangle-
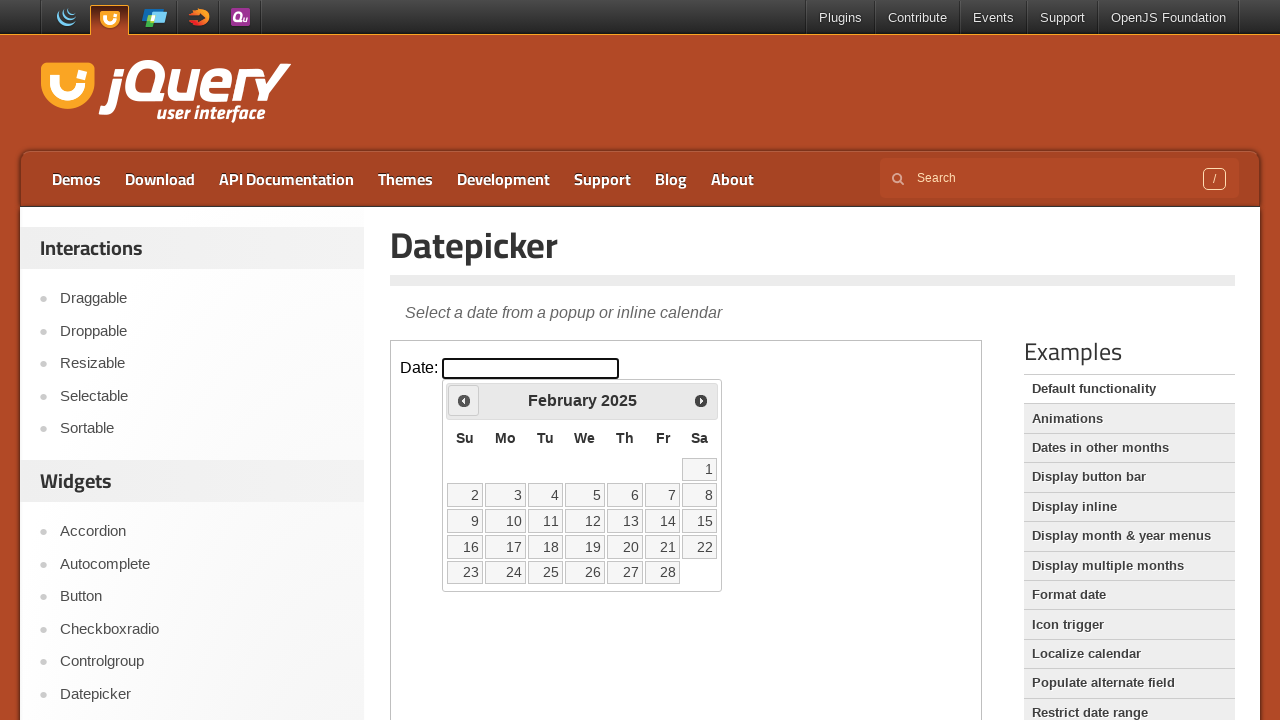

Checked current date in calendar: February 2025
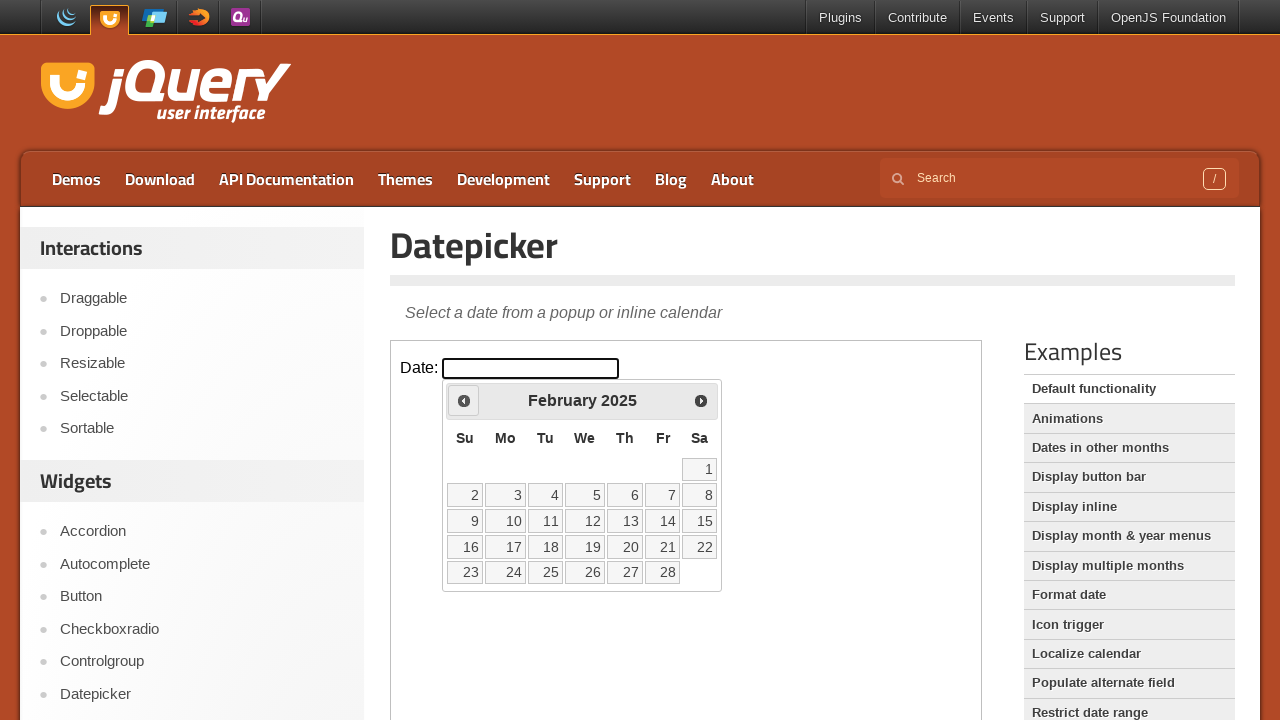

Clicked previous month button to navigate backwards at (464, 400) on iframe >> nth=0 >> internal:control=enter-frame >> span.ui-icon-circle-triangle-
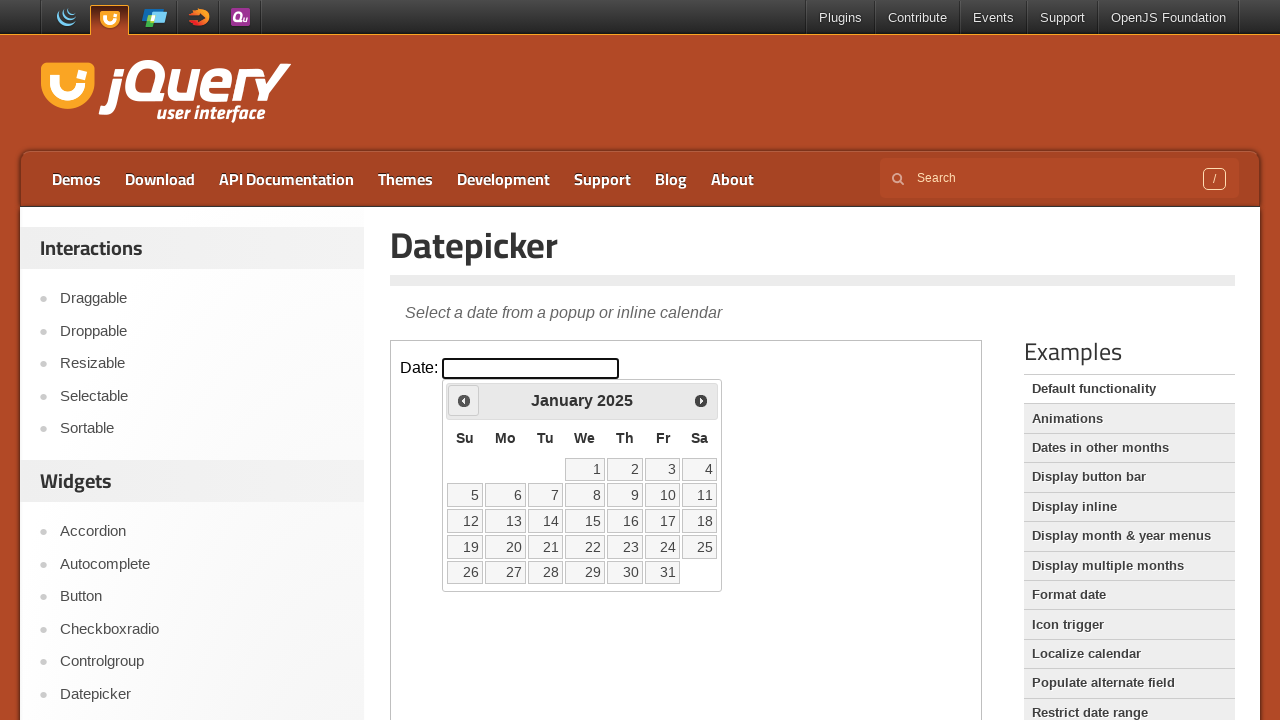

Checked current date in calendar: January 2025
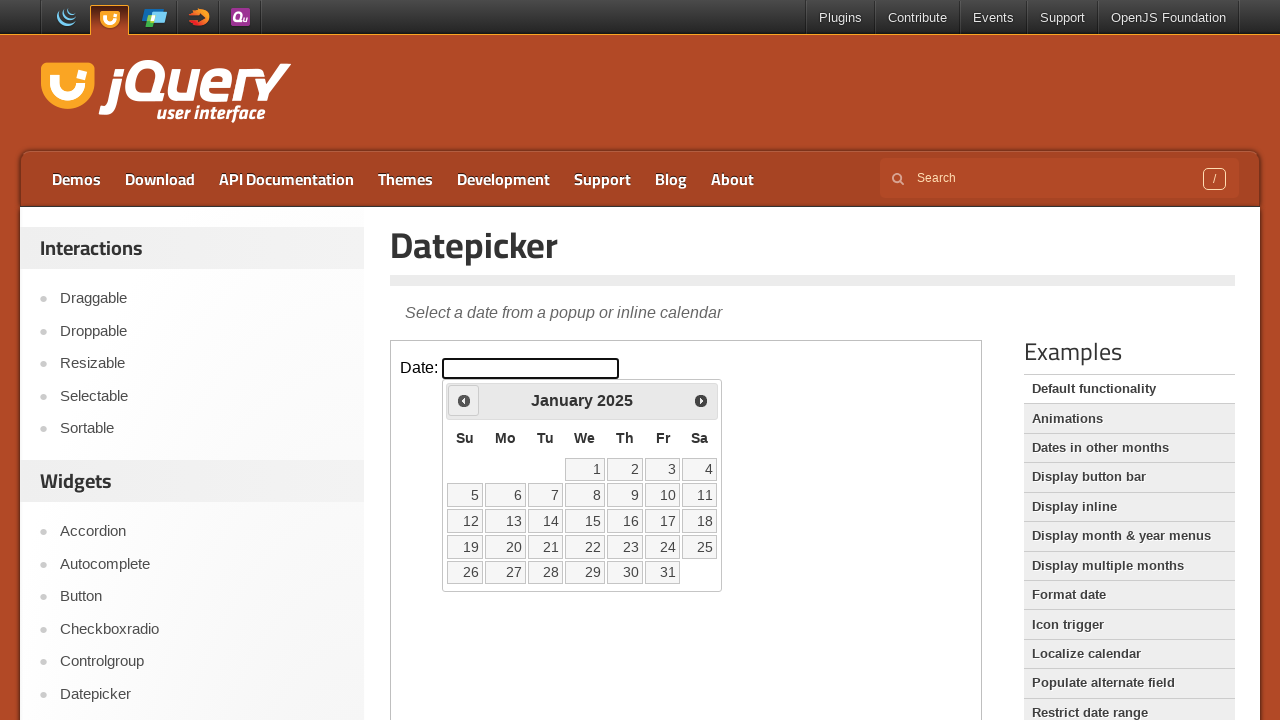

Clicked previous month button to navigate backwards at (464, 400) on iframe >> nth=0 >> internal:control=enter-frame >> span.ui-icon-circle-triangle-
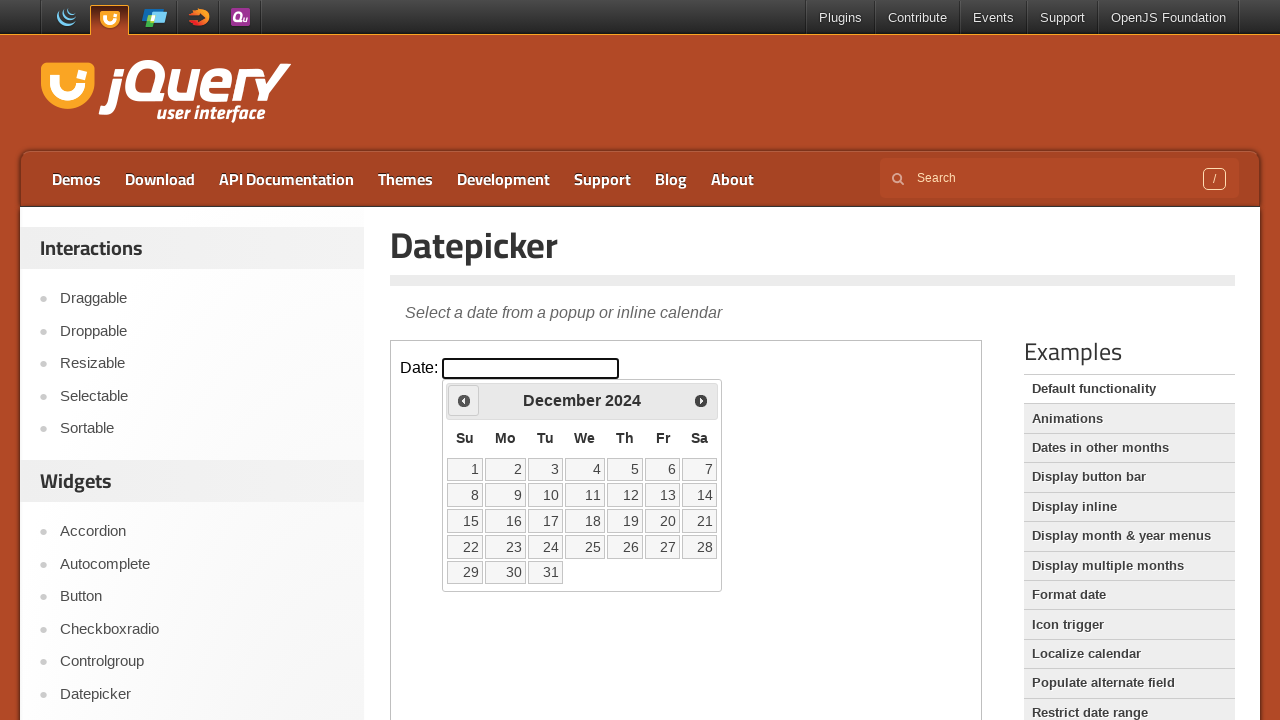

Checked current date in calendar: December 2024
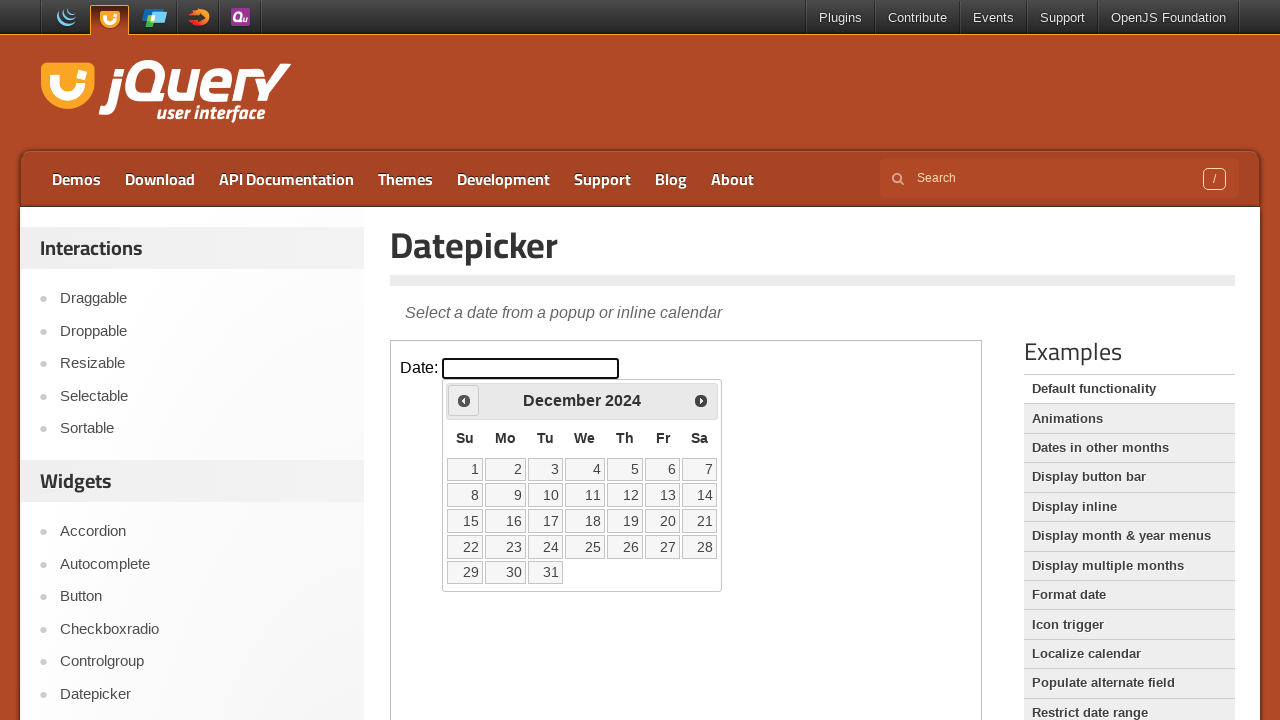

Clicked previous month button to navigate backwards at (464, 400) on iframe >> nth=0 >> internal:control=enter-frame >> span.ui-icon-circle-triangle-
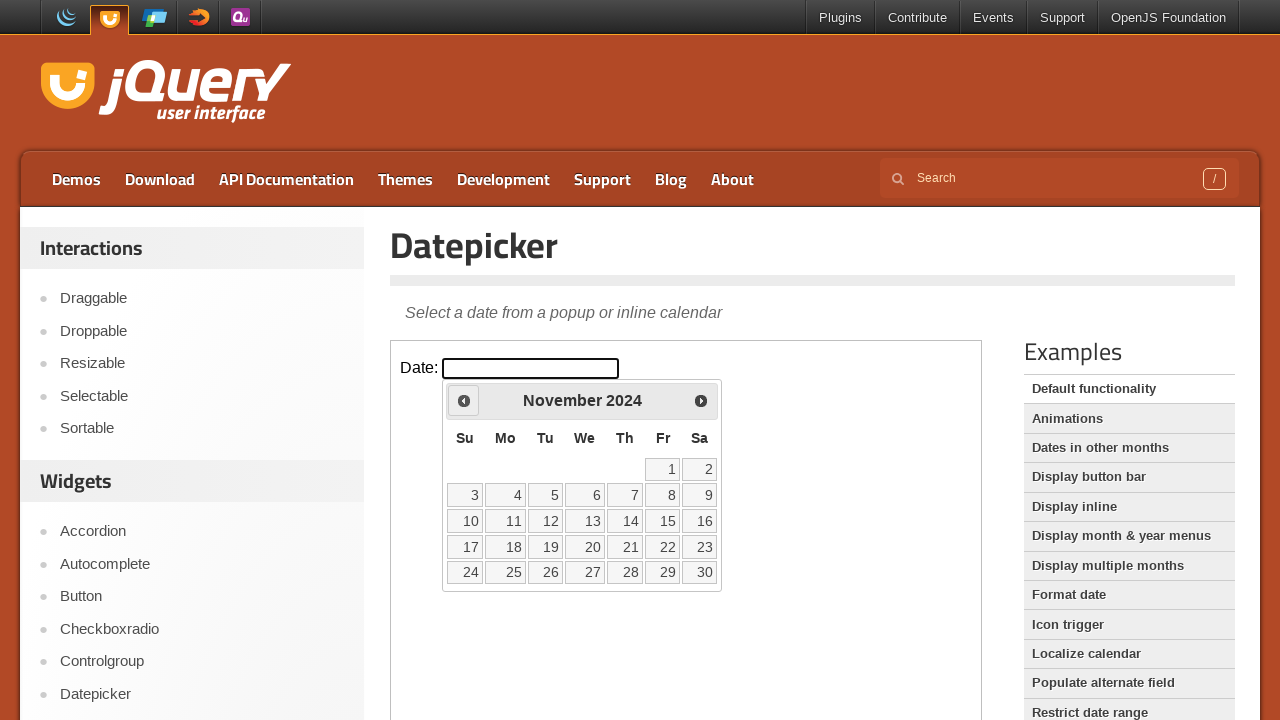

Checked current date in calendar: November 2024
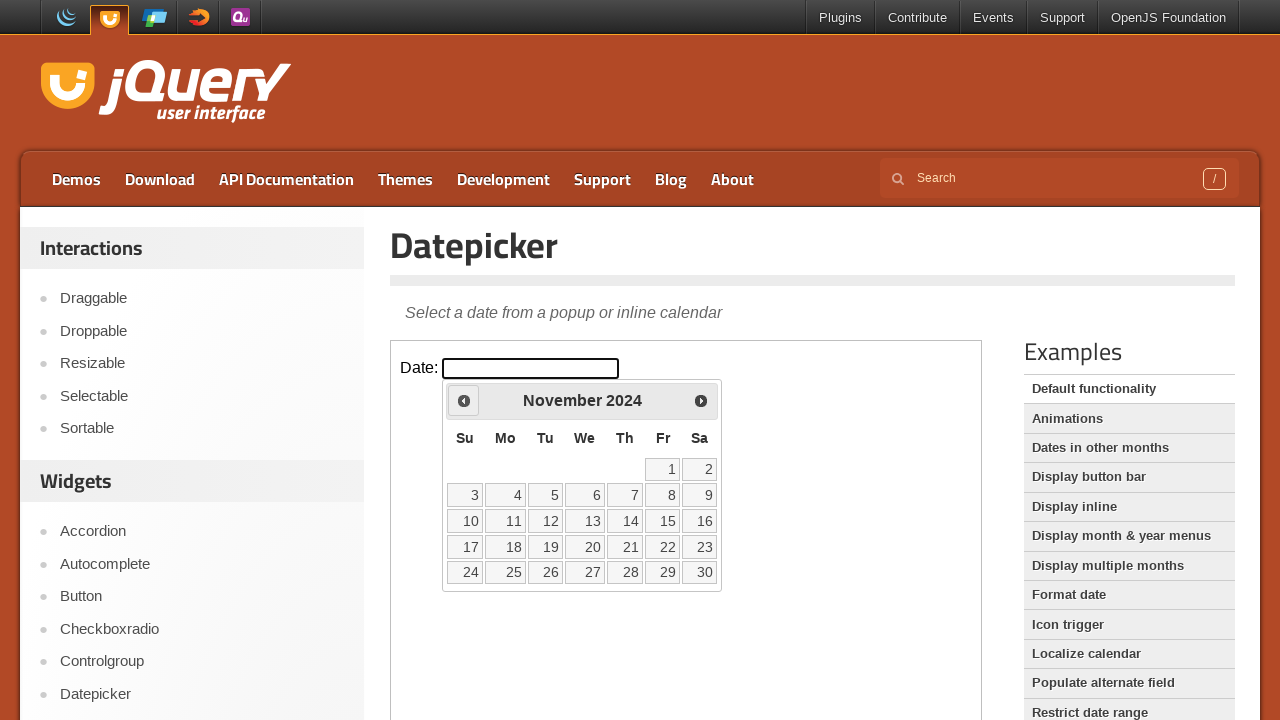

Clicked previous month button to navigate backwards at (464, 400) on iframe >> nth=0 >> internal:control=enter-frame >> span.ui-icon-circle-triangle-
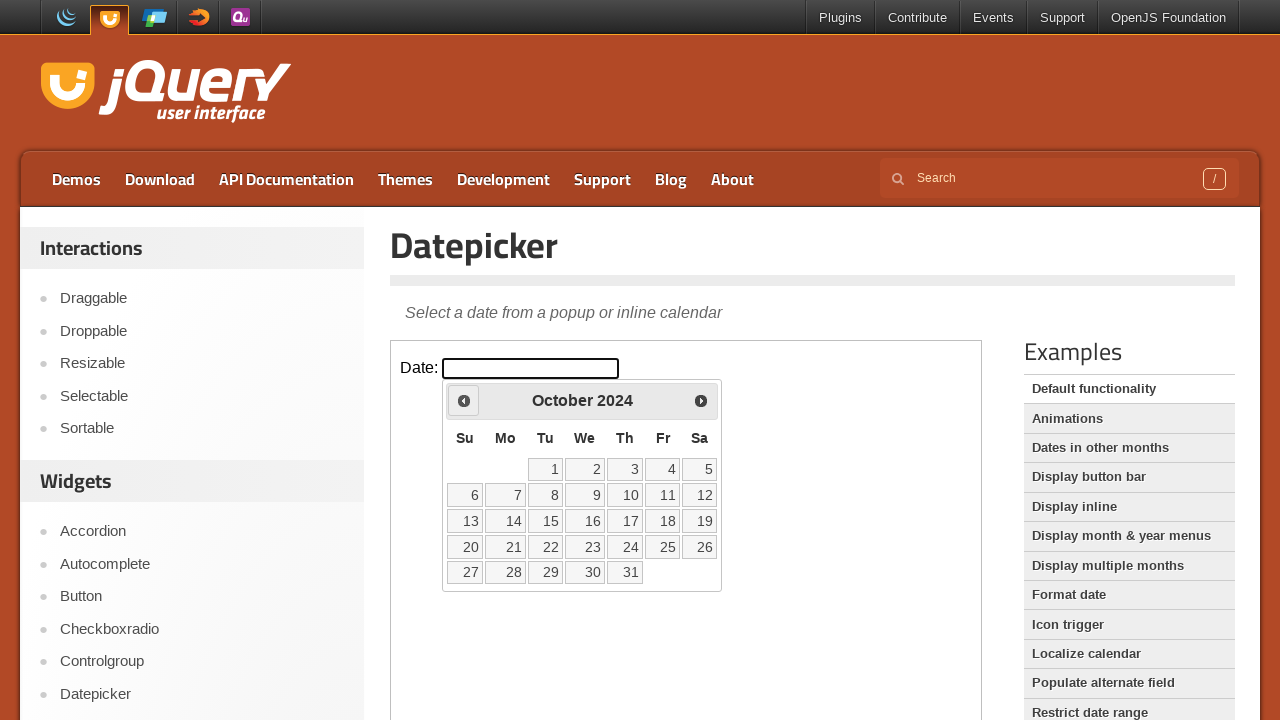

Checked current date in calendar: October 2024
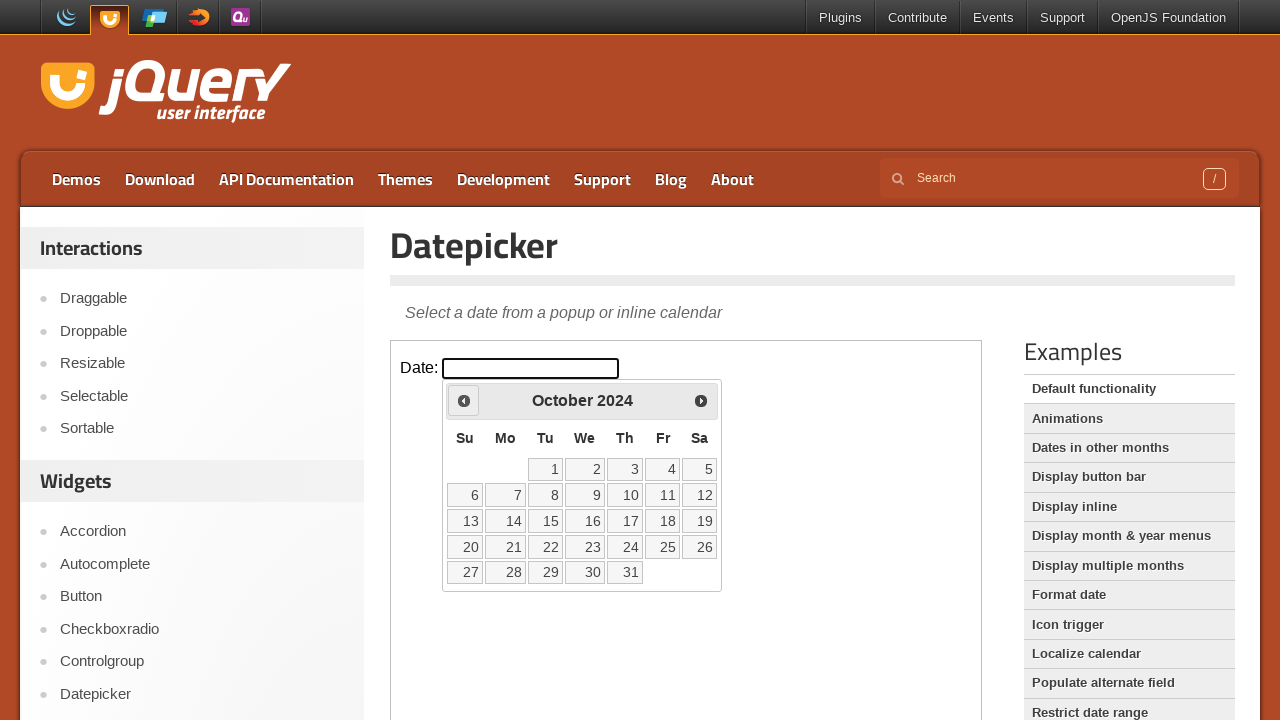

Clicked previous month button to navigate backwards at (464, 400) on iframe >> nth=0 >> internal:control=enter-frame >> span.ui-icon-circle-triangle-
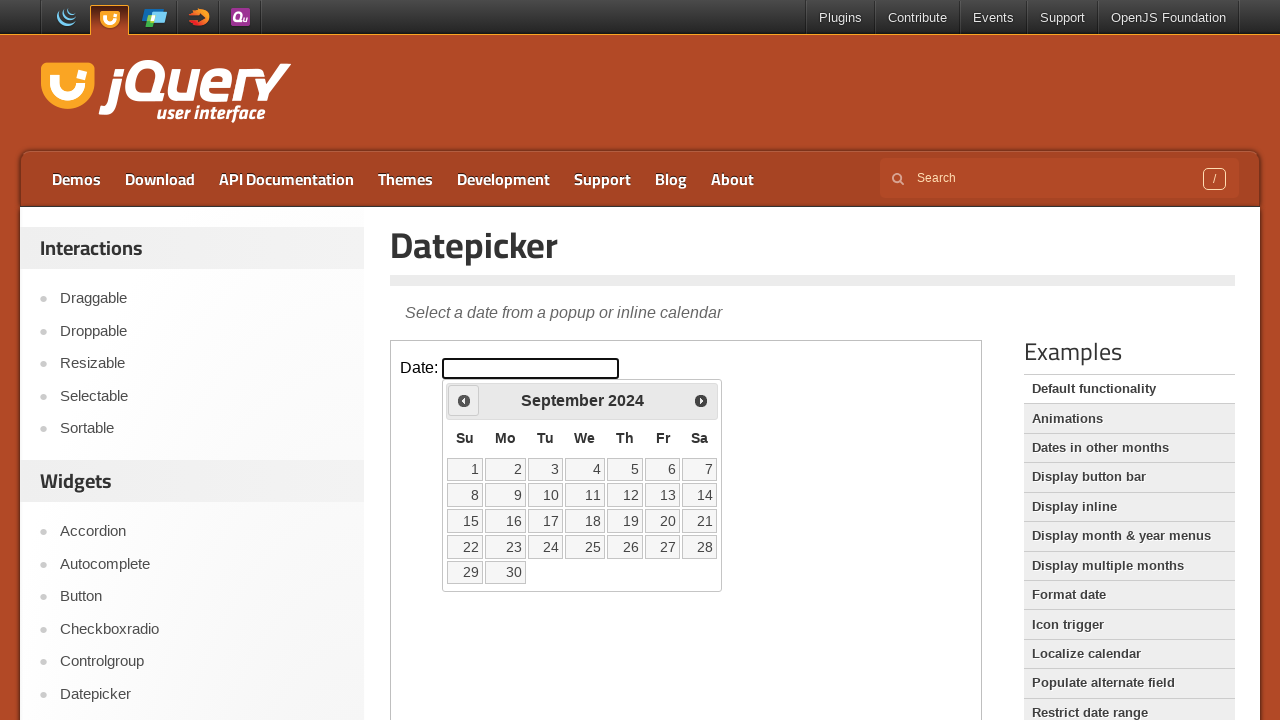

Checked current date in calendar: September 2024
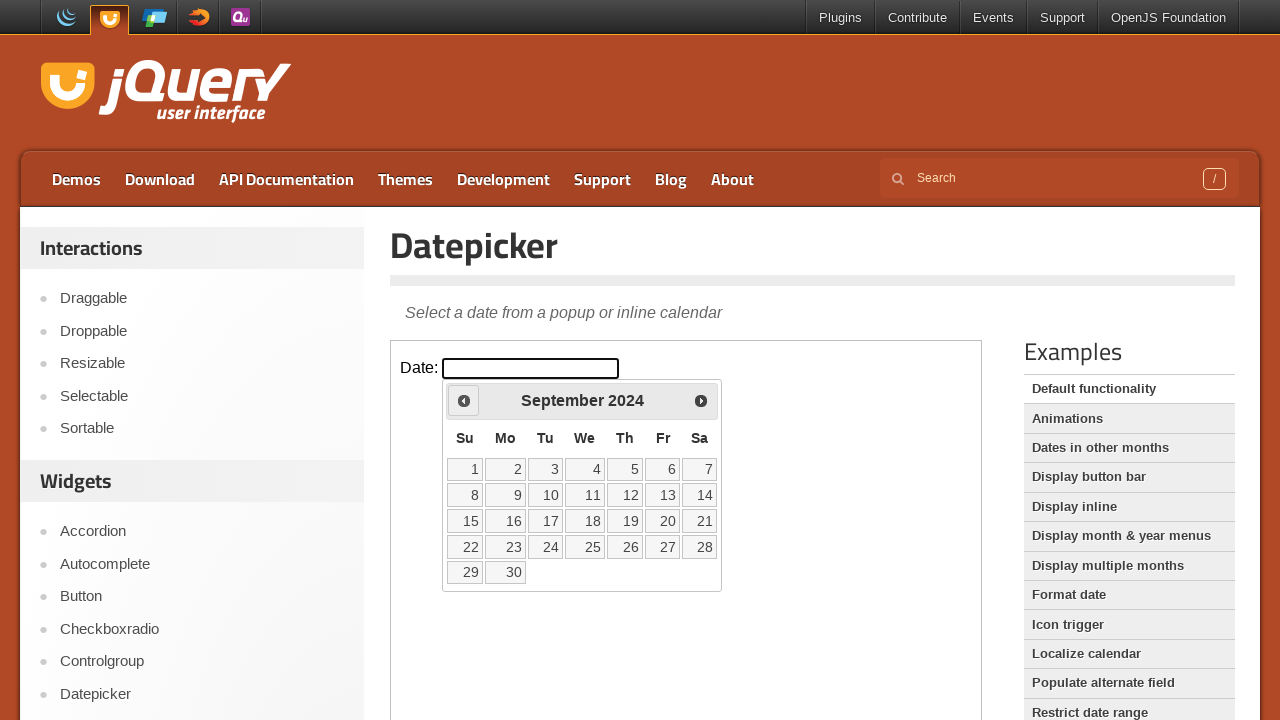

Clicked previous month button to navigate backwards at (464, 400) on iframe >> nth=0 >> internal:control=enter-frame >> span.ui-icon-circle-triangle-
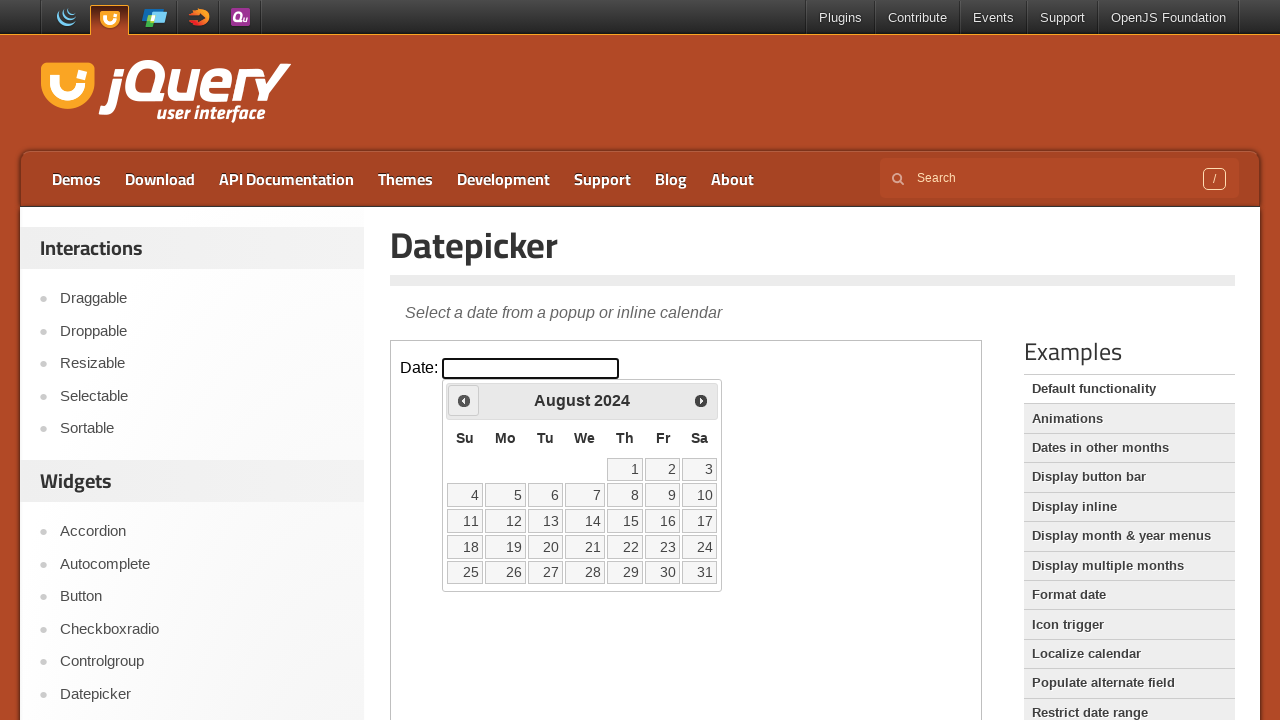

Checked current date in calendar: August 2024
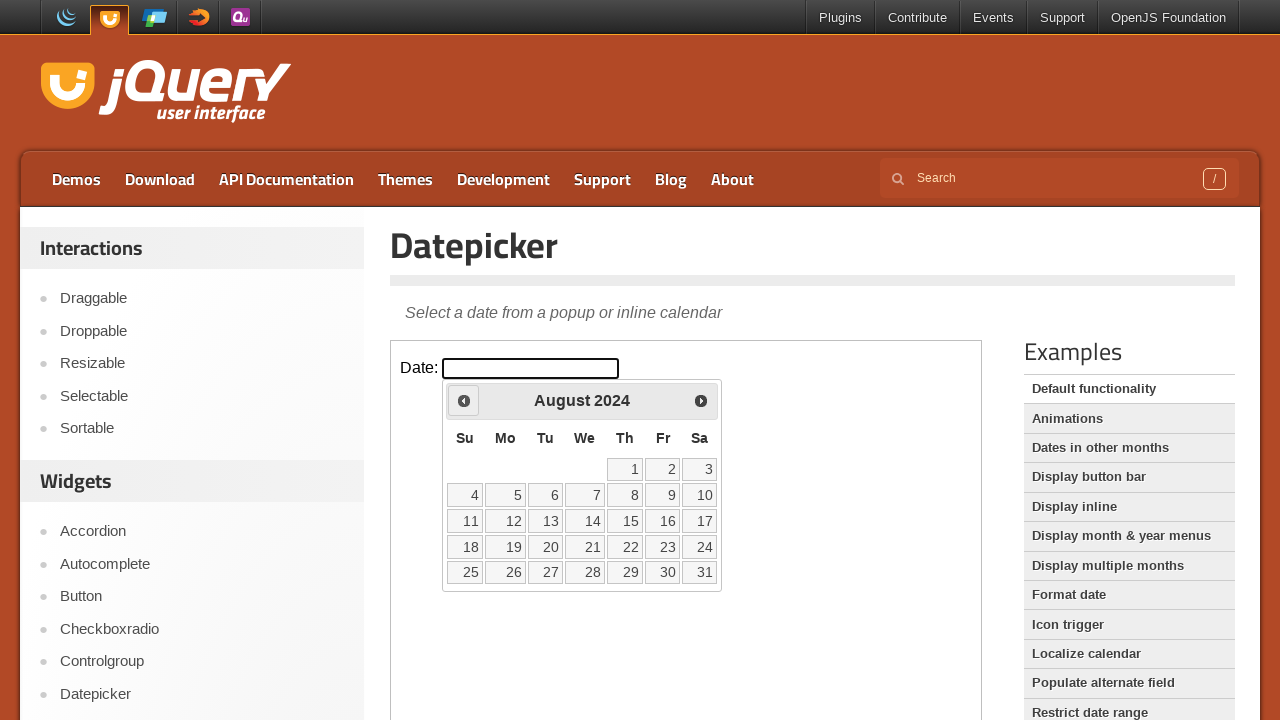

Clicked previous month button to navigate backwards at (464, 400) on iframe >> nth=0 >> internal:control=enter-frame >> span.ui-icon-circle-triangle-
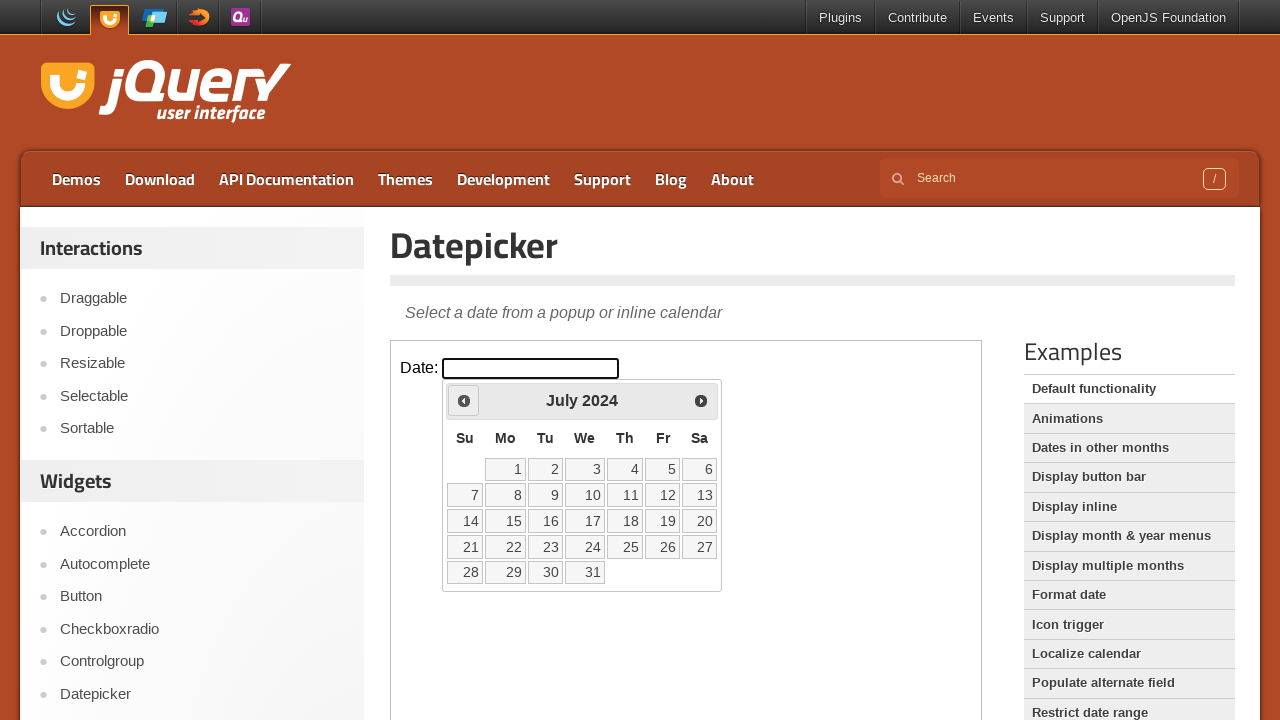

Checked current date in calendar: July 2024
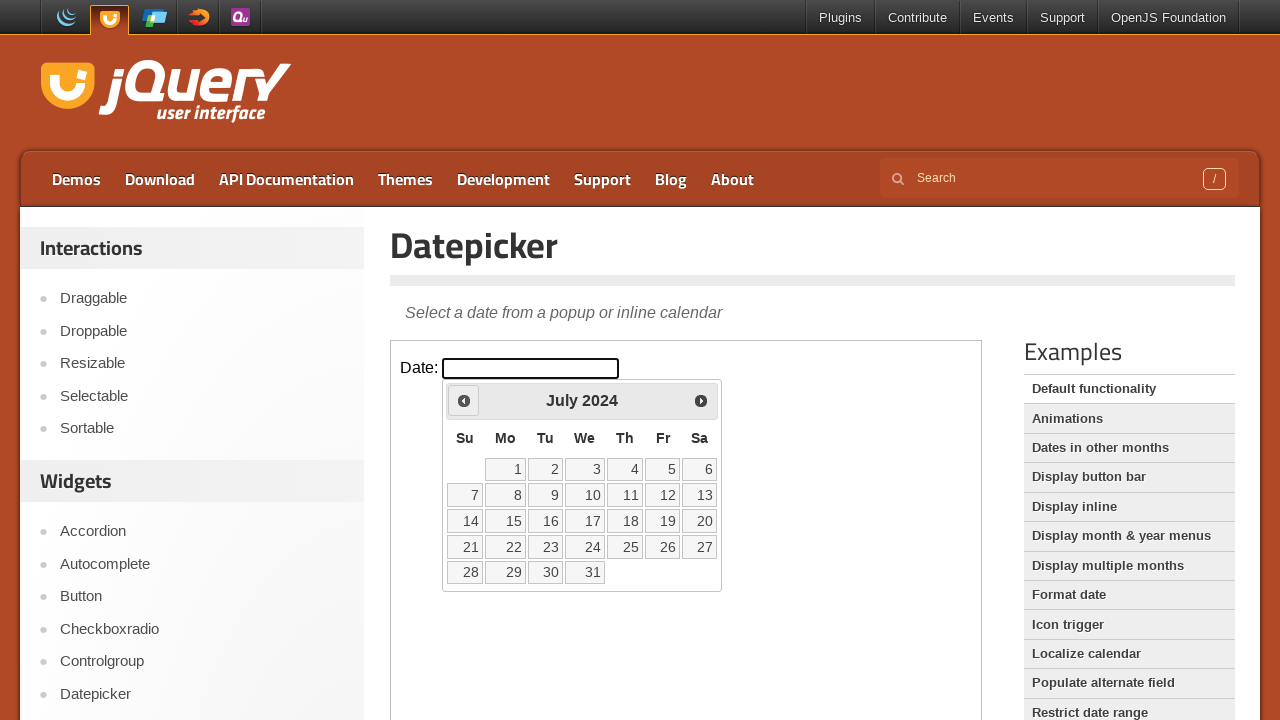

Clicked previous month button to navigate backwards at (464, 400) on iframe >> nth=0 >> internal:control=enter-frame >> span.ui-icon-circle-triangle-
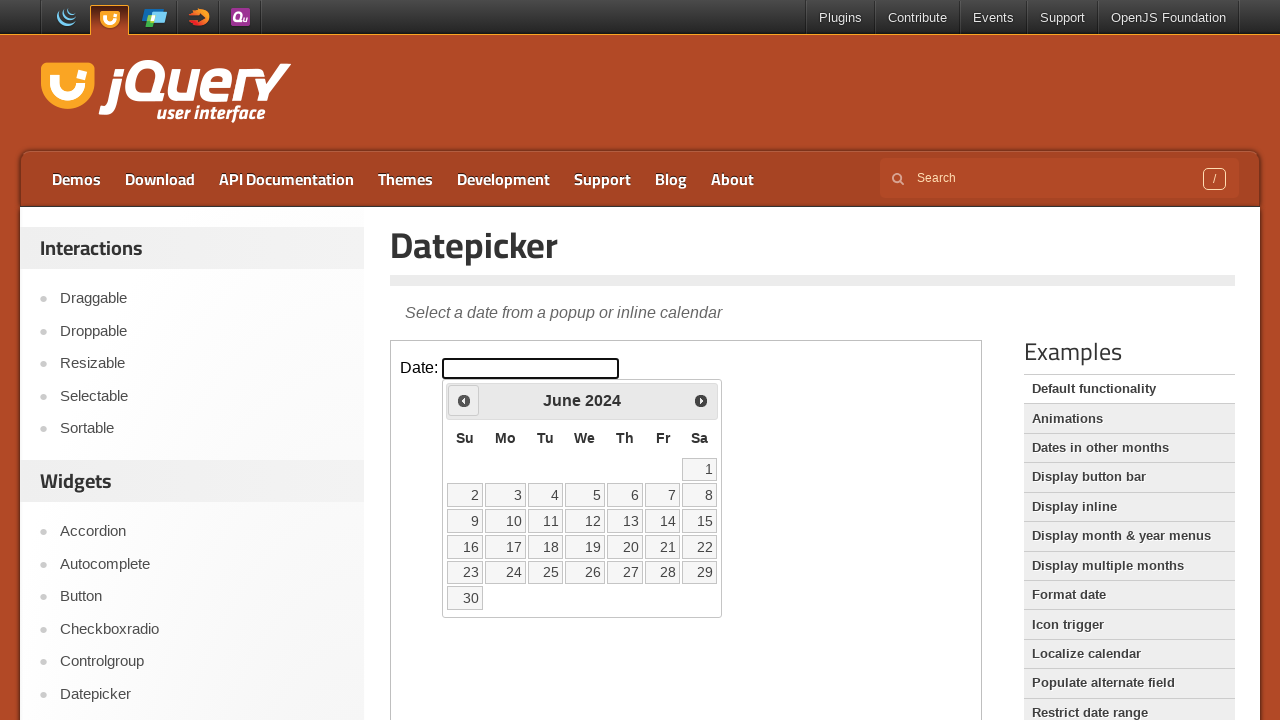

Checked current date in calendar: June 2024
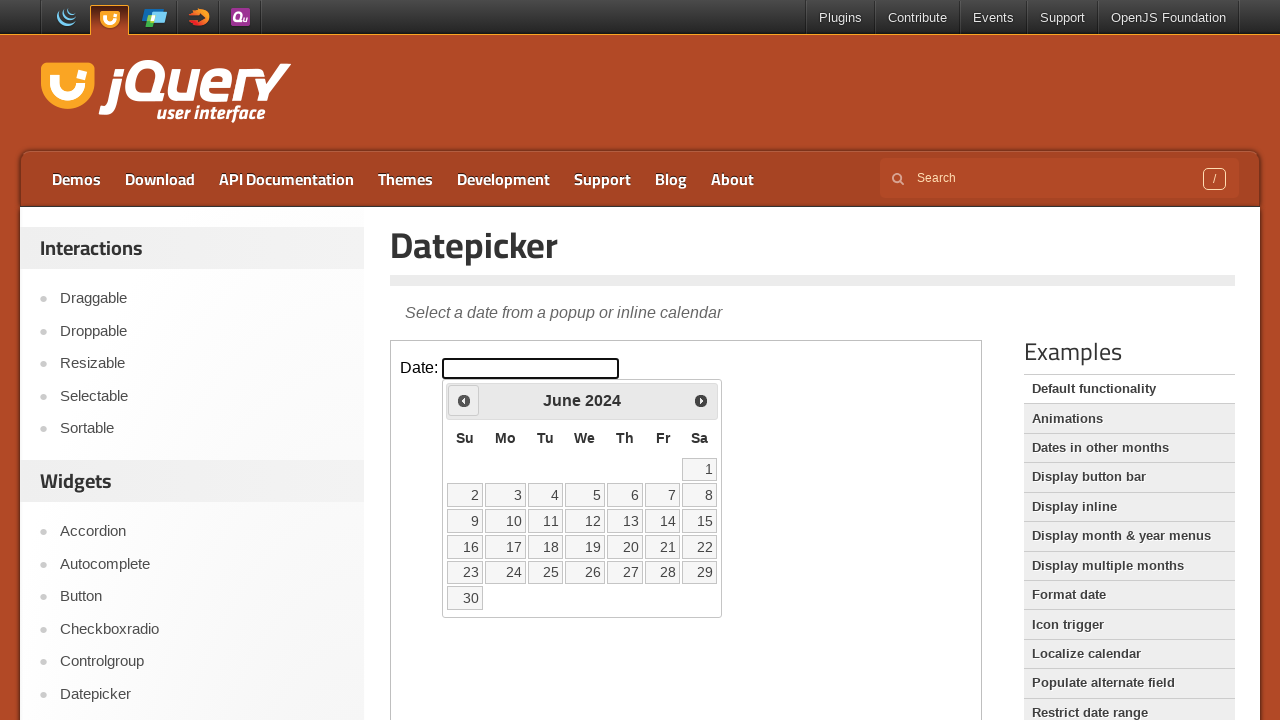

Clicked previous month button to navigate backwards at (464, 400) on iframe >> nth=0 >> internal:control=enter-frame >> span.ui-icon-circle-triangle-
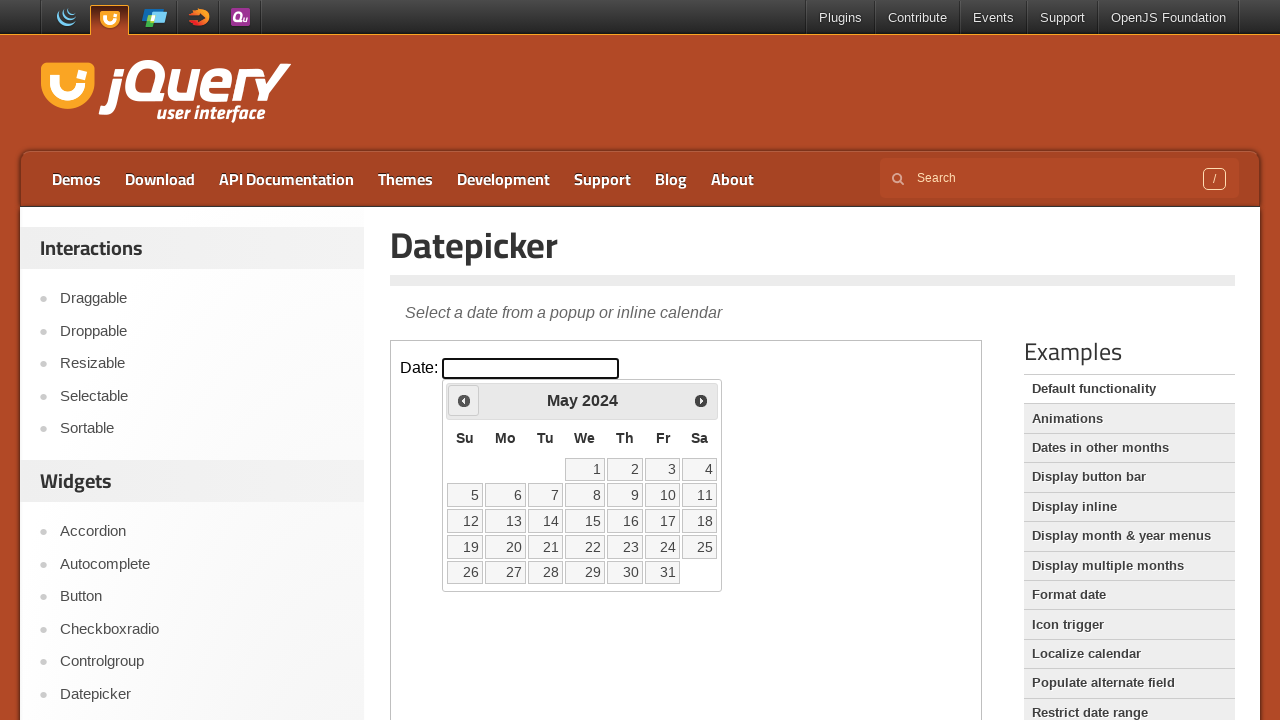

Checked current date in calendar: May 2024
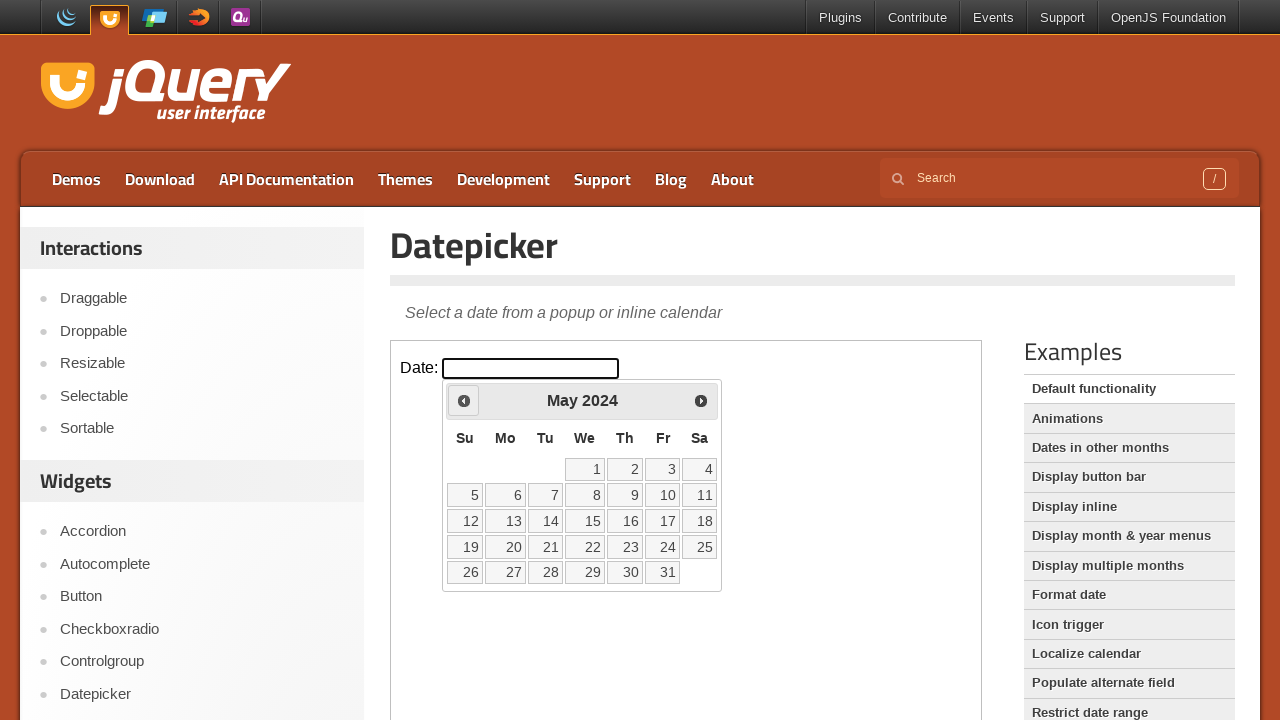

Clicked previous month button to navigate backwards at (464, 400) on iframe >> nth=0 >> internal:control=enter-frame >> span.ui-icon-circle-triangle-
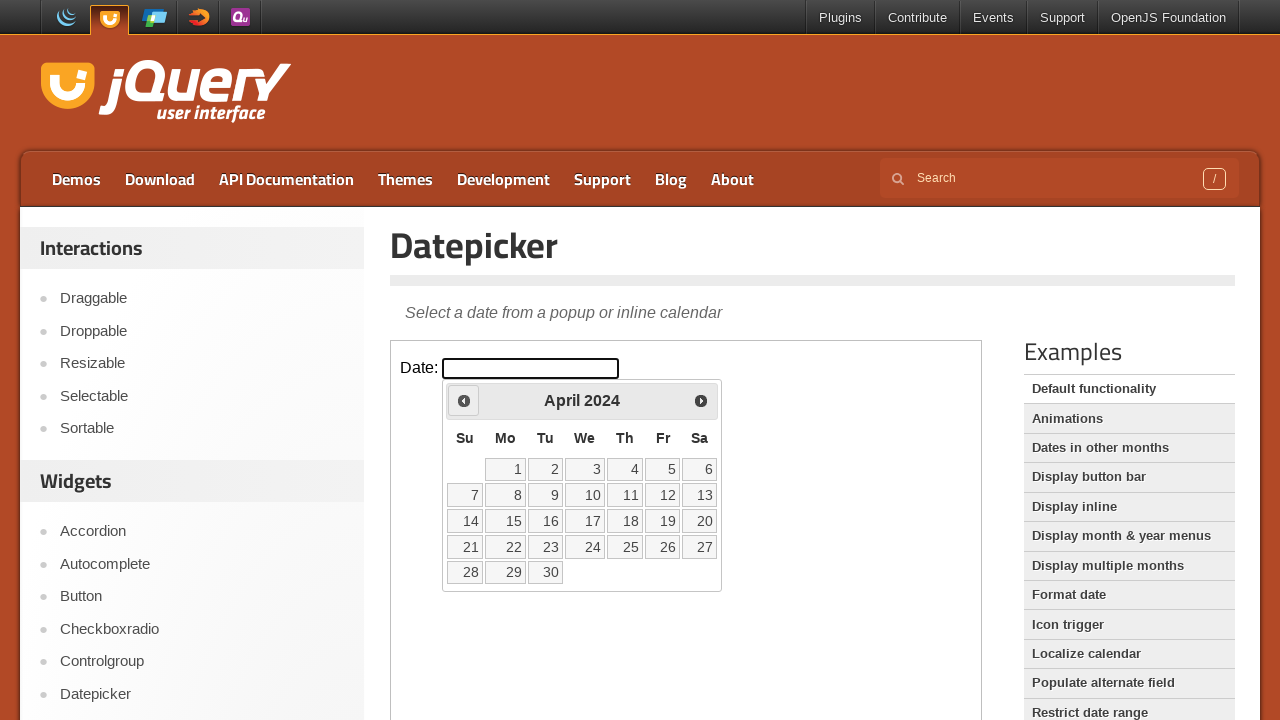

Checked current date in calendar: April 2024
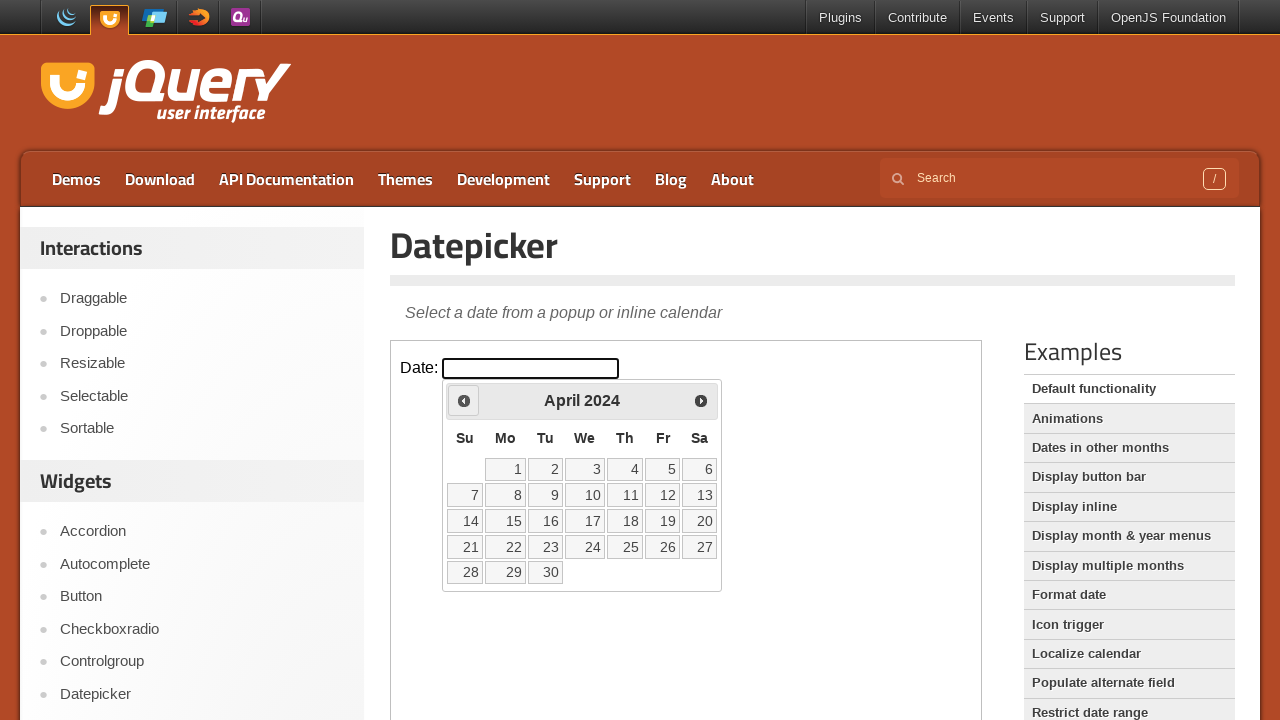

Clicked previous month button to navigate backwards at (464, 400) on iframe >> nth=0 >> internal:control=enter-frame >> span.ui-icon-circle-triangle-
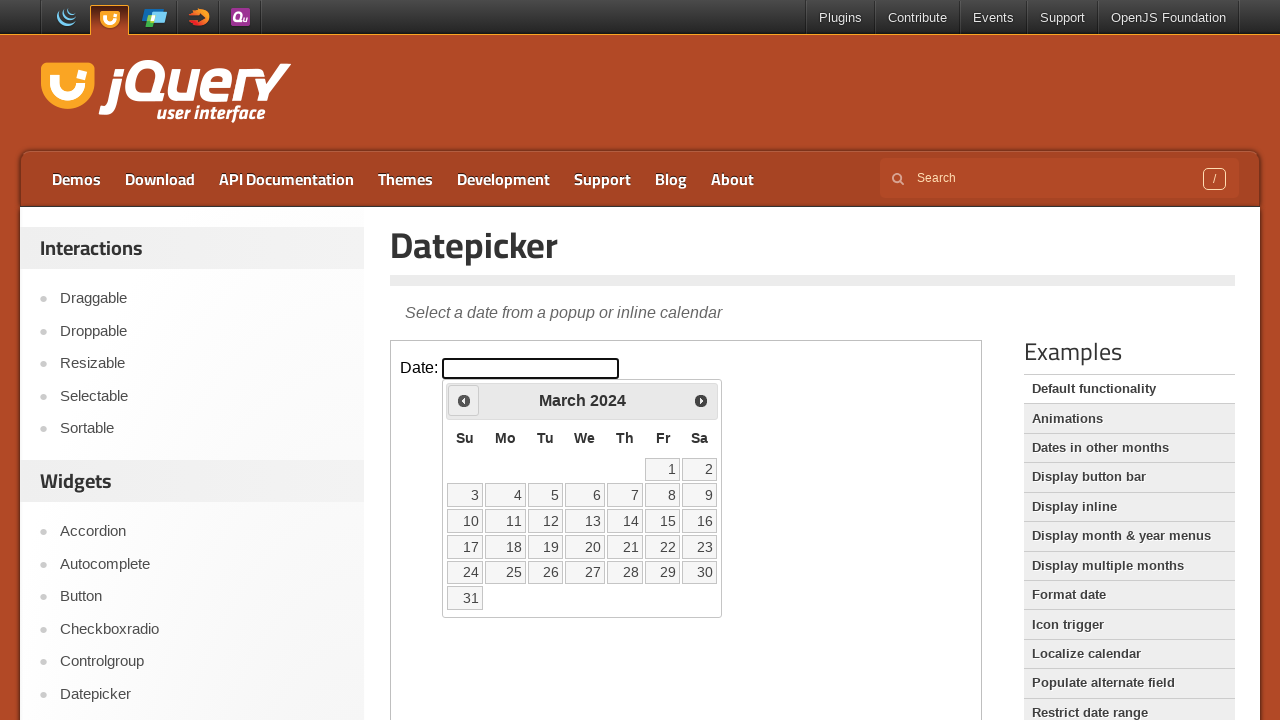

Checked current date in calendar: March 2024
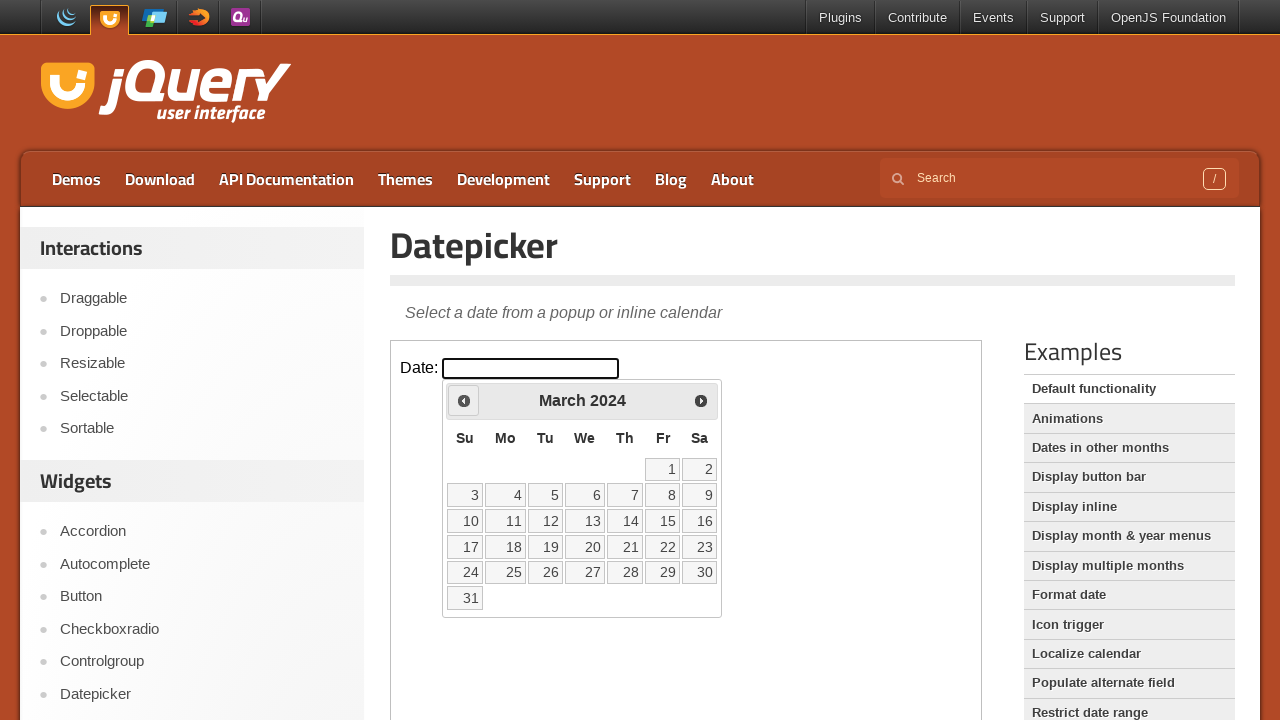

Clicked previous month button to navigate backwards at (464, 400) on iframe >> nth=0 >> internal:control=enter-frame >> span.ui-icon-circle-triangle-
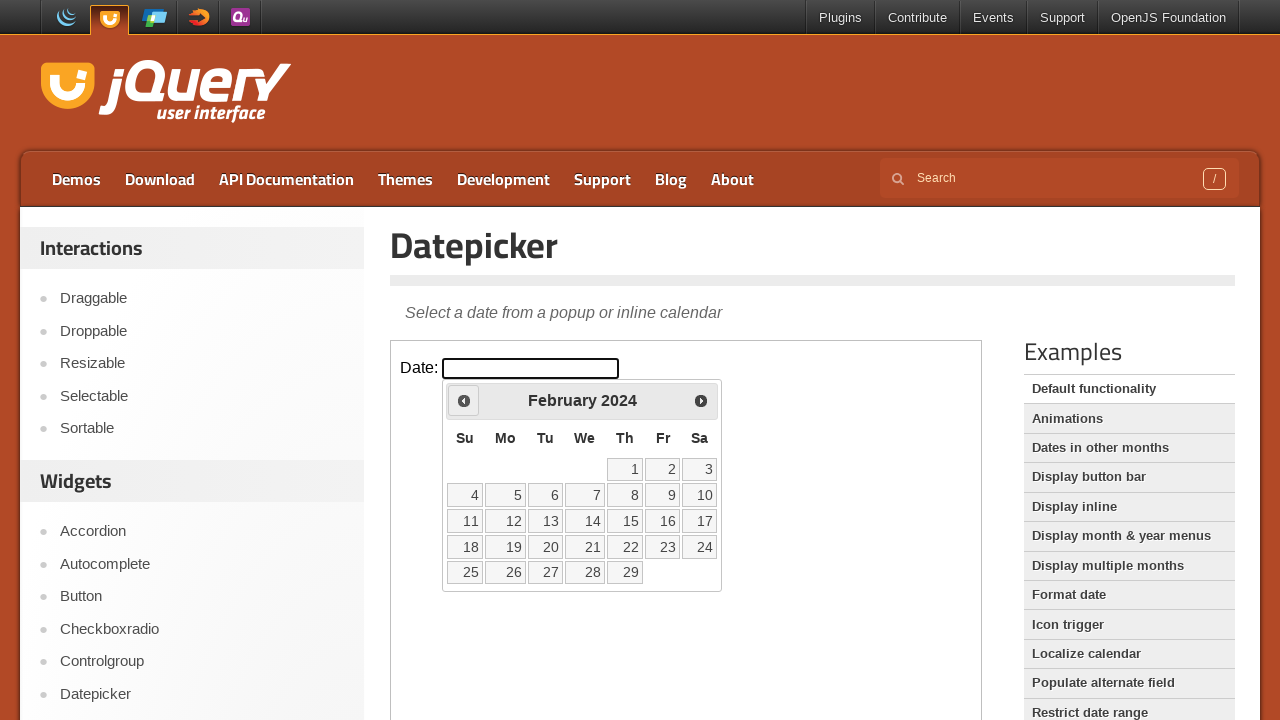

Checked current date in calendar: February 2024
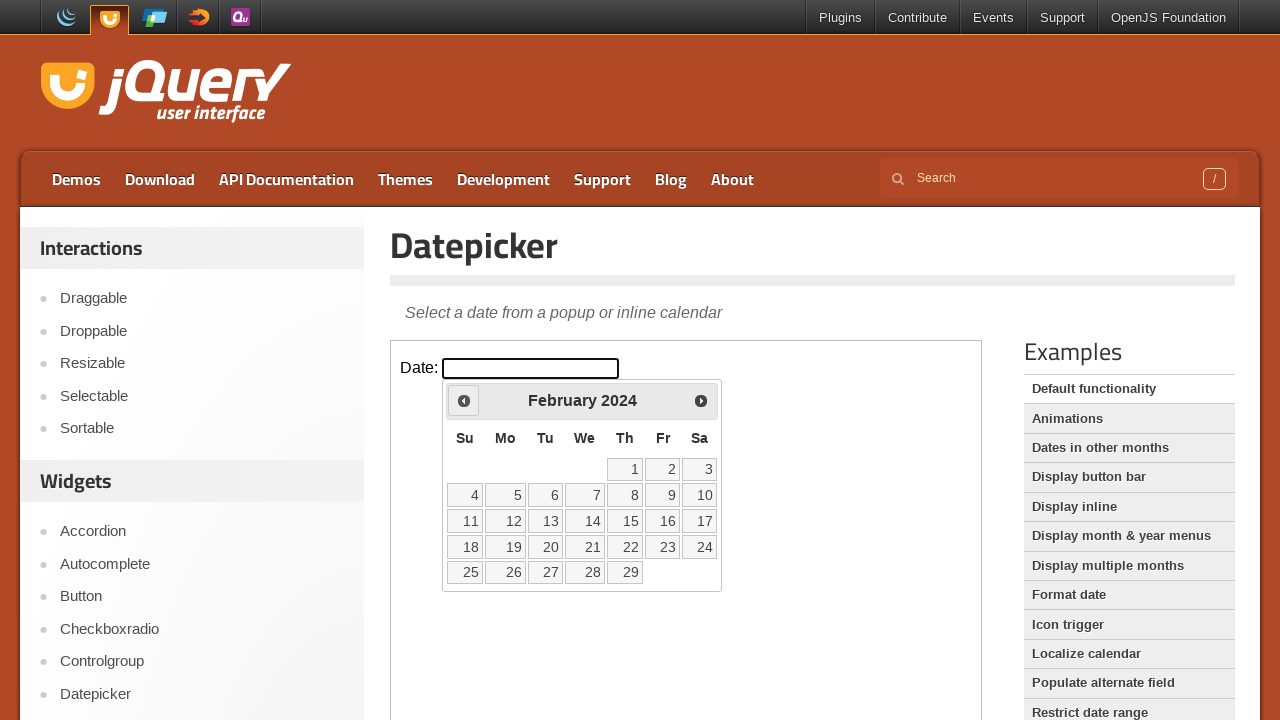

Clicked previous month button to navigate backwards at (464, 400) on iframe >> nth=0 >> internal:control=enter-frame >> span.ui-icon-circle-triangle-
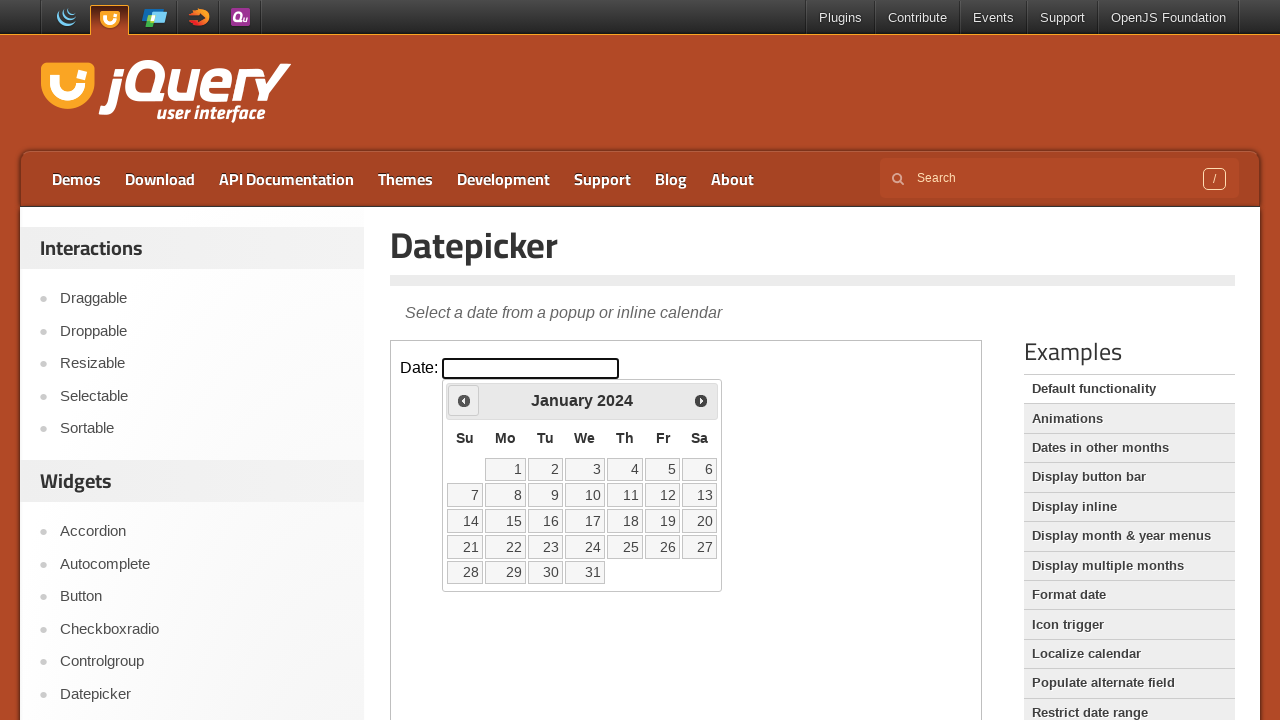

Checked current date in calendar: January 2024
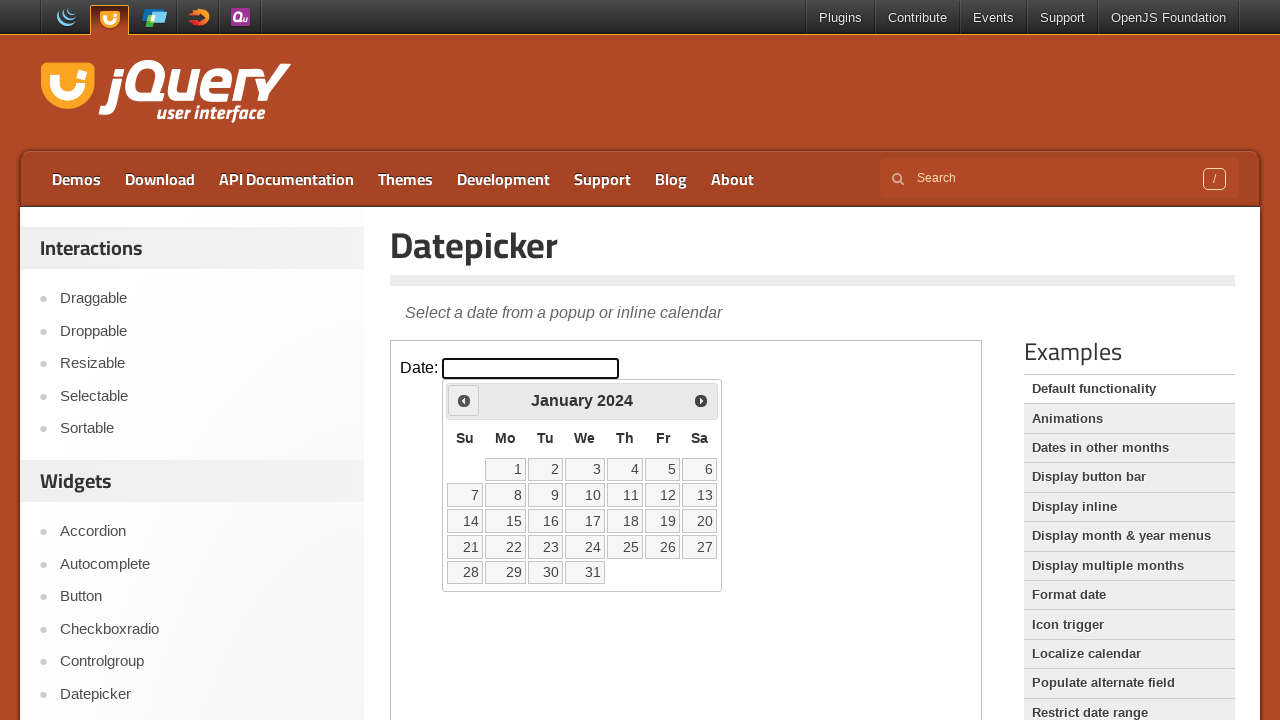

Clicked previous month button to navigate backwards at (464, 400) on iframe >> nth=0 >> internal:control=enter-frame >> span.ui-icon-circle-triangle-
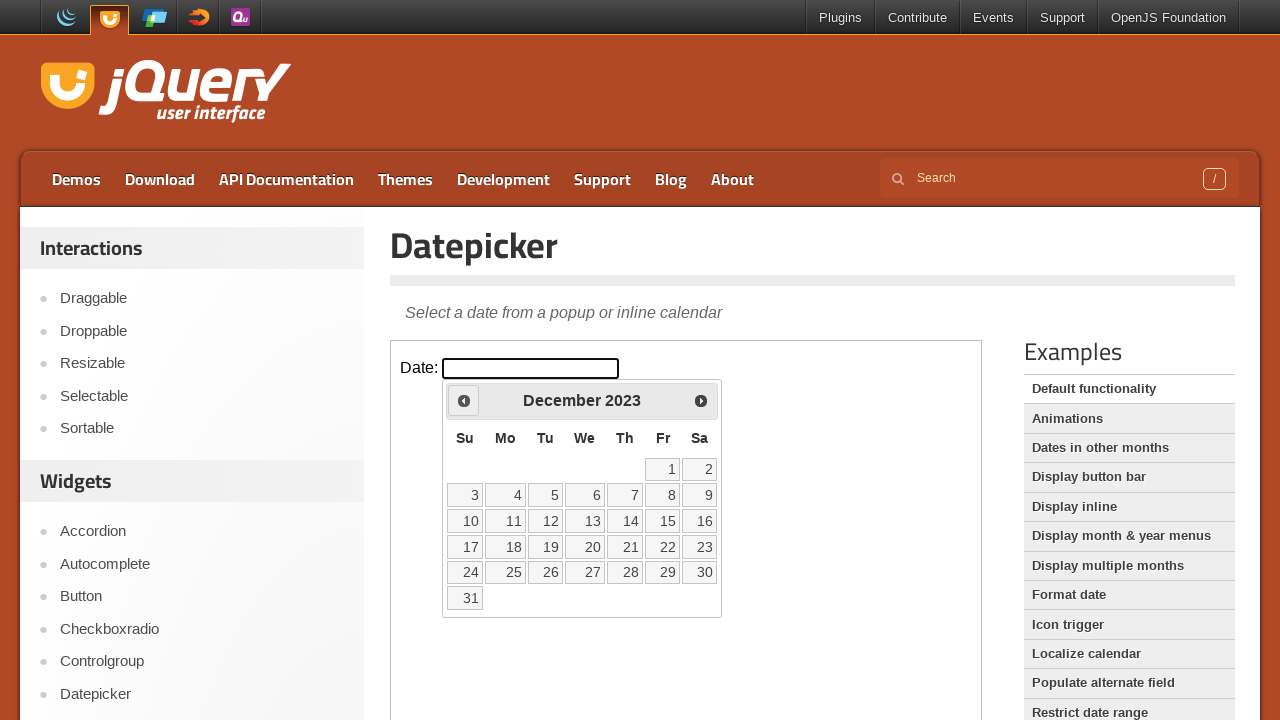

Checked current date in calendar: December 2023
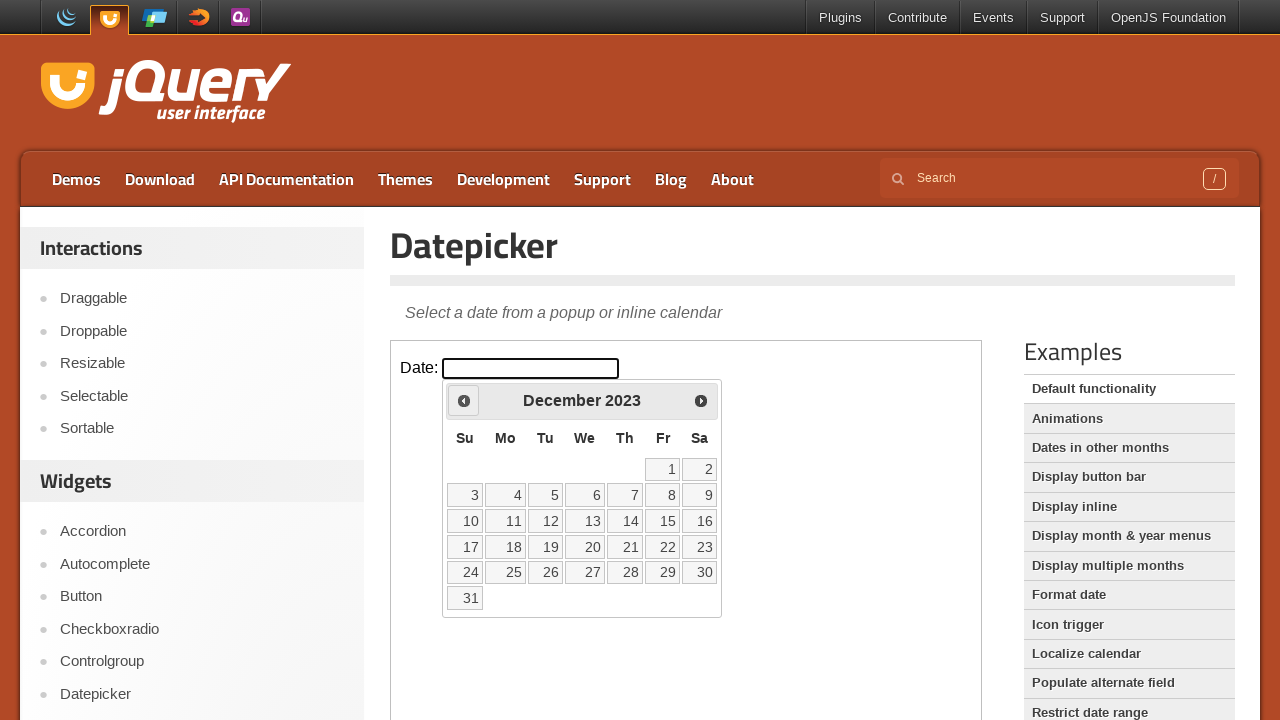

Clicked previous month button to navigate backwards at (464, 400) on iframe >> nth=0 >> internal:control=enter-frame >> span.ui-icon-circle-triangle-
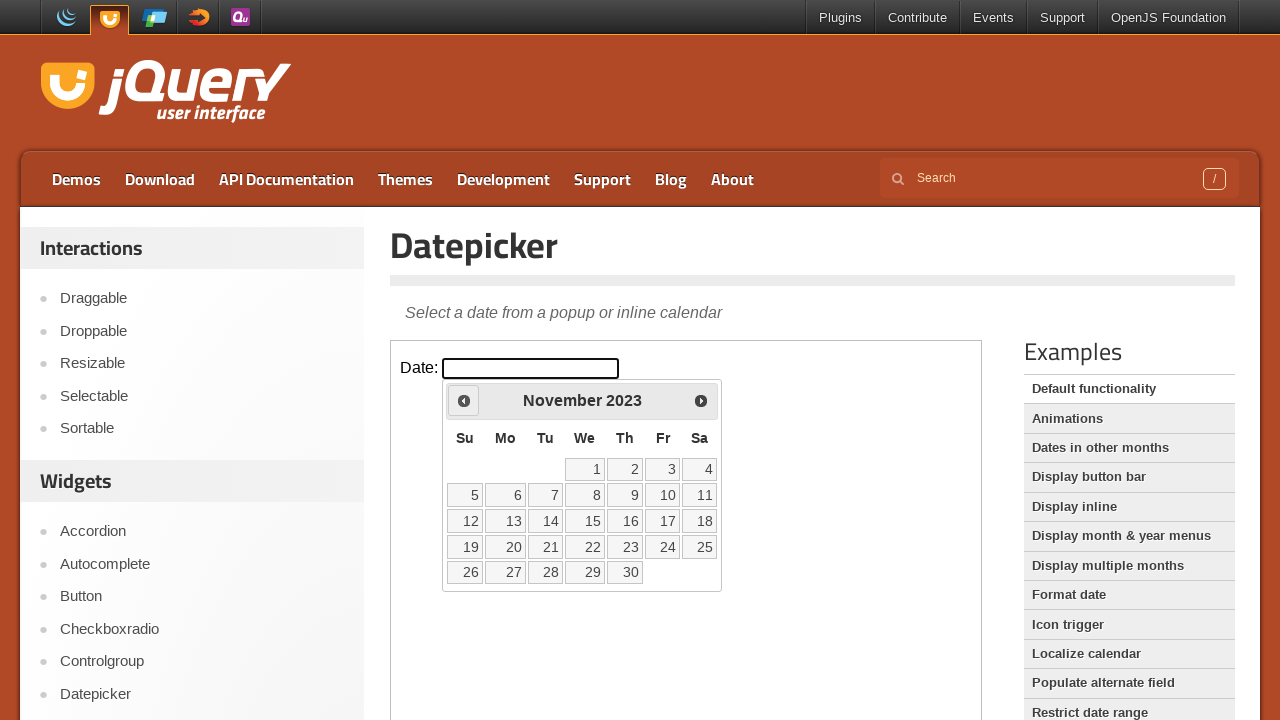

Checked current date in calendar: November 2023
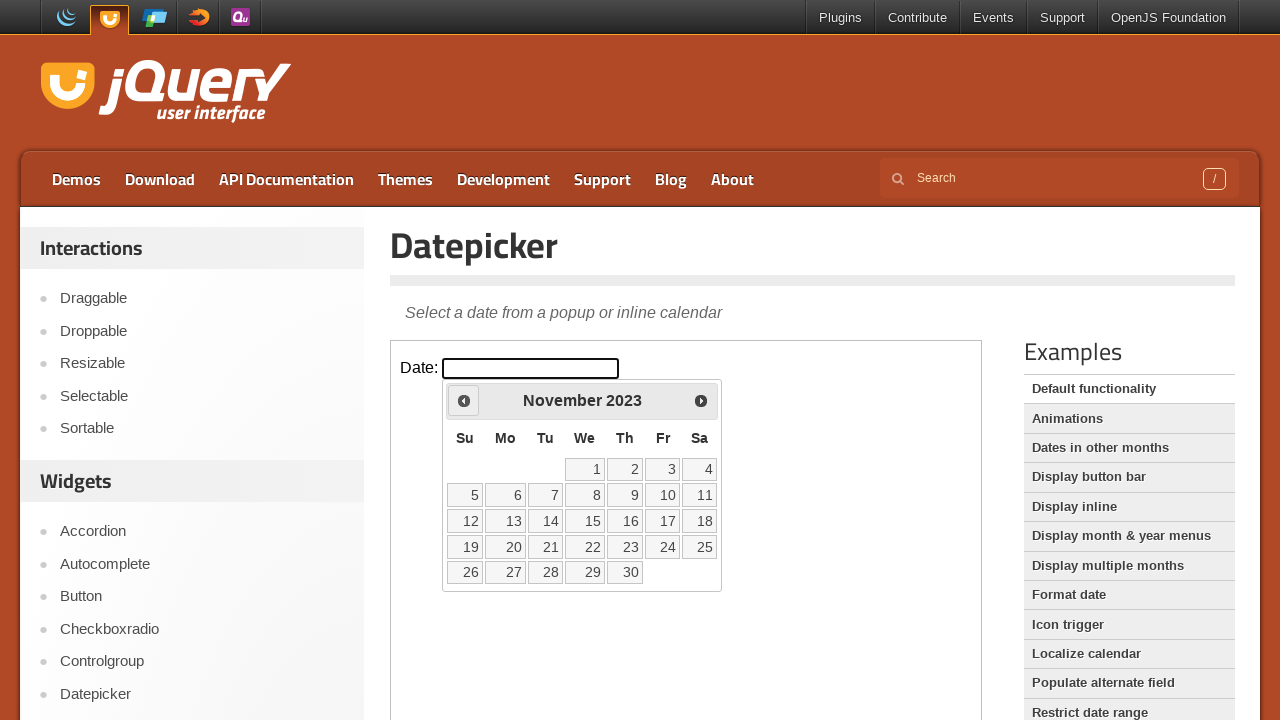

Clicked previous month button to navigate backwards at (464, 400) on iframe >> nth=0 >> internal:control=enter-frame >> span.ui-icon-circle-triangle-
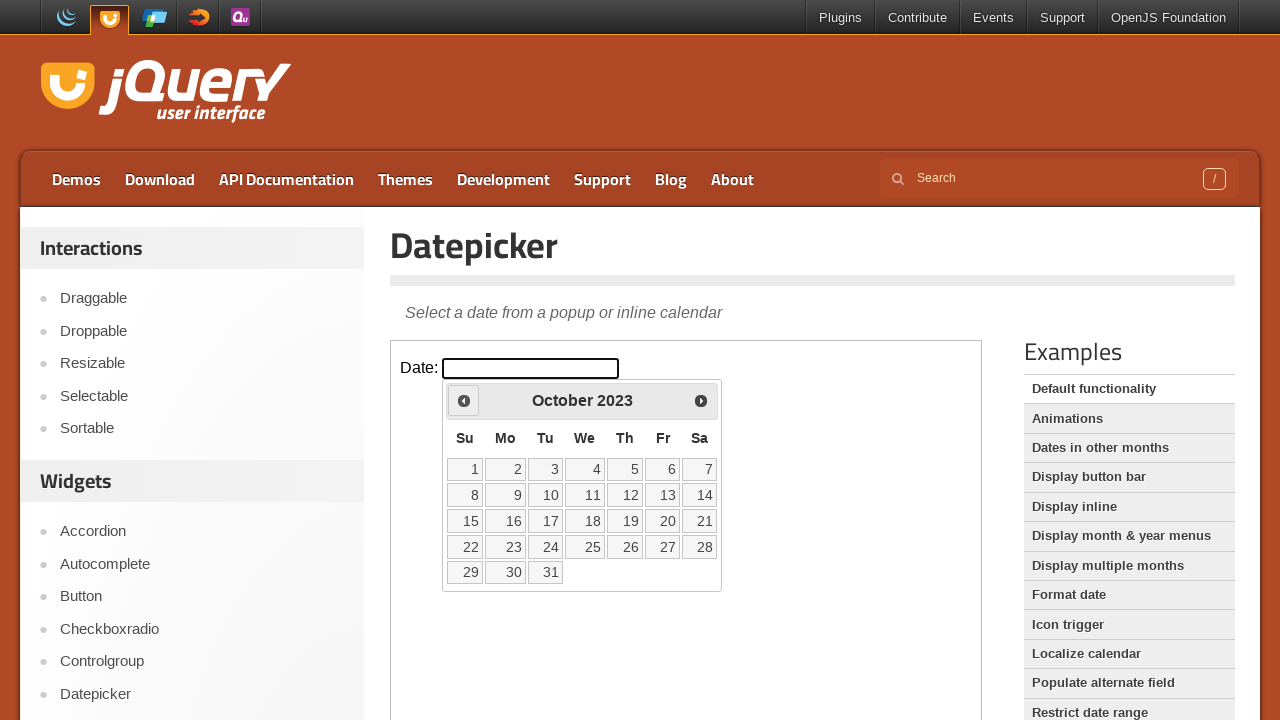

Checked current date in calendar: October 2023
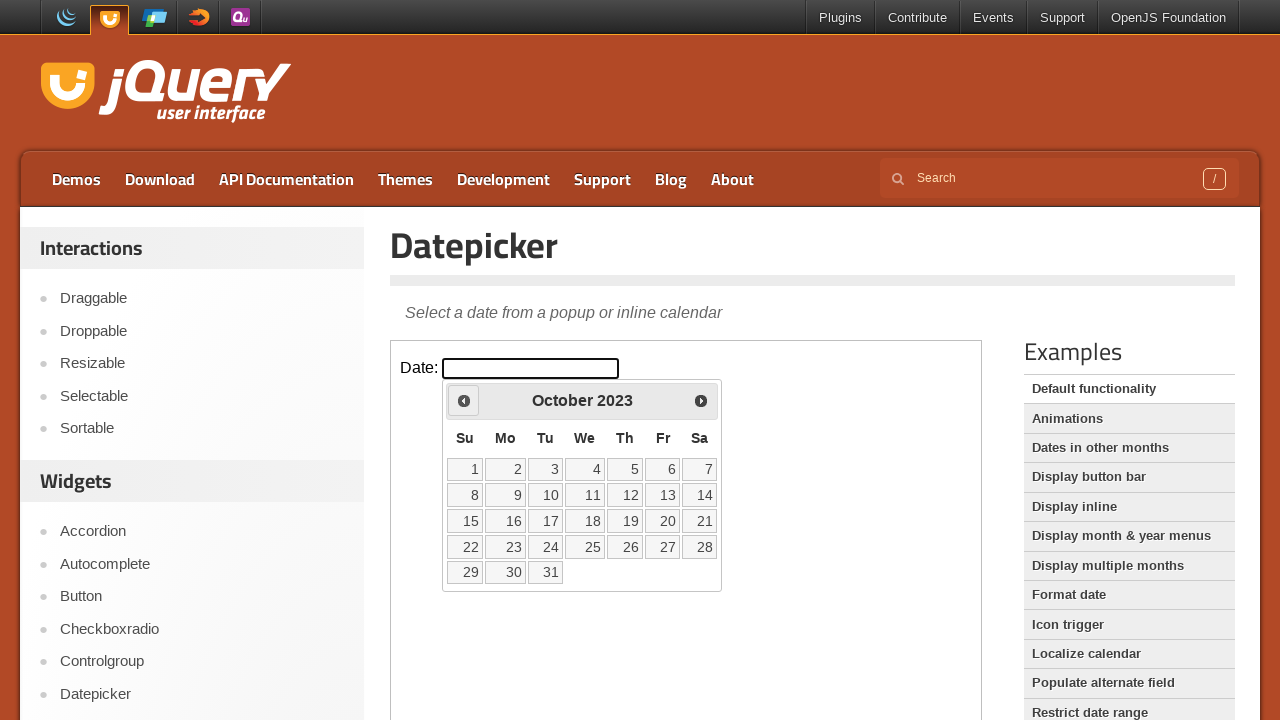

Clicked previous month button to navigate backwards at (464, 400) on iframe >> nth=0 >> internal:control=enter-frame >> span.ui-icon-circle-triangle-
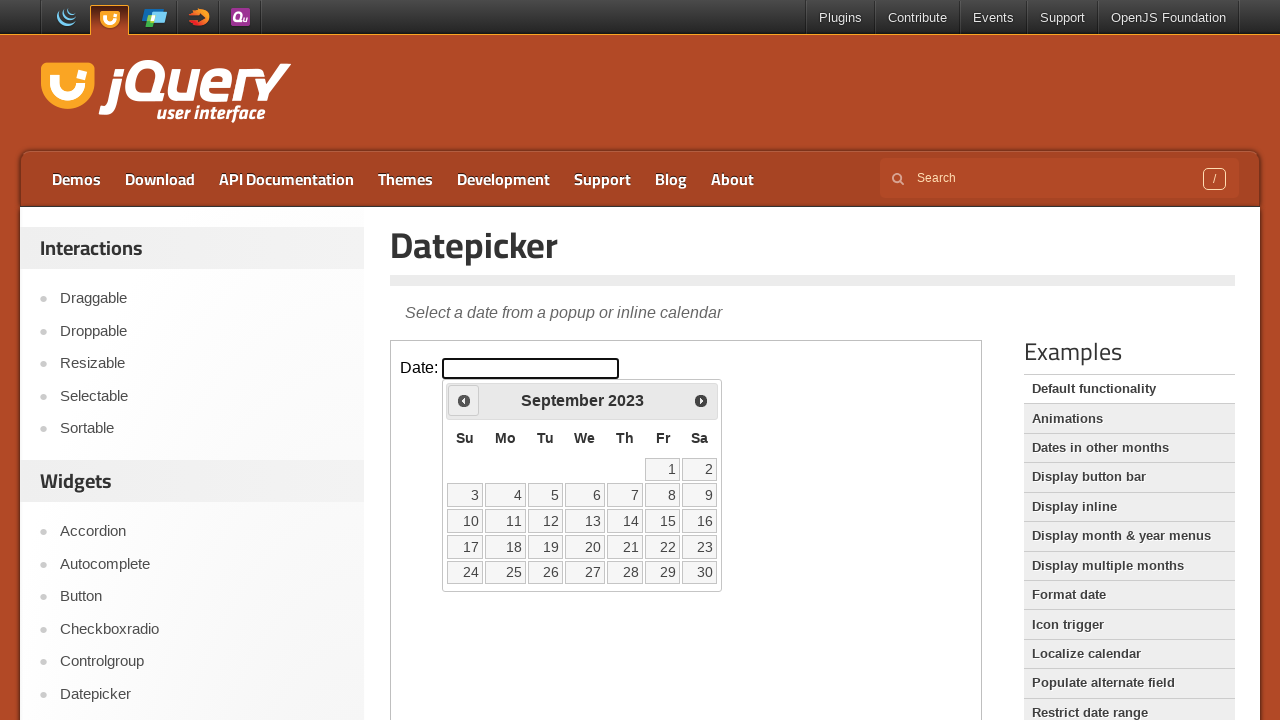

Checked current date in calendar: September 2023
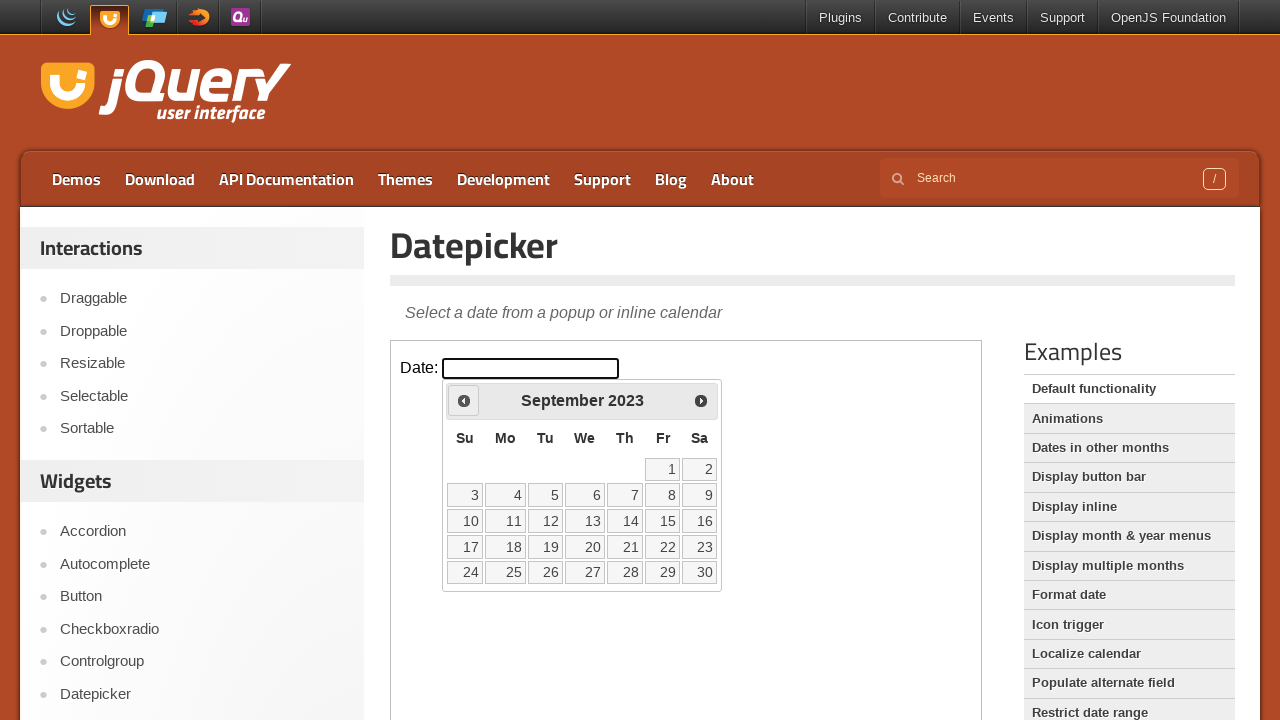

Clicked previous month button to navigate backwards at (464, 400) on iframe >> nth=0 >> internal:control=enter-frame >> span.ui-icon-circle-triangle-
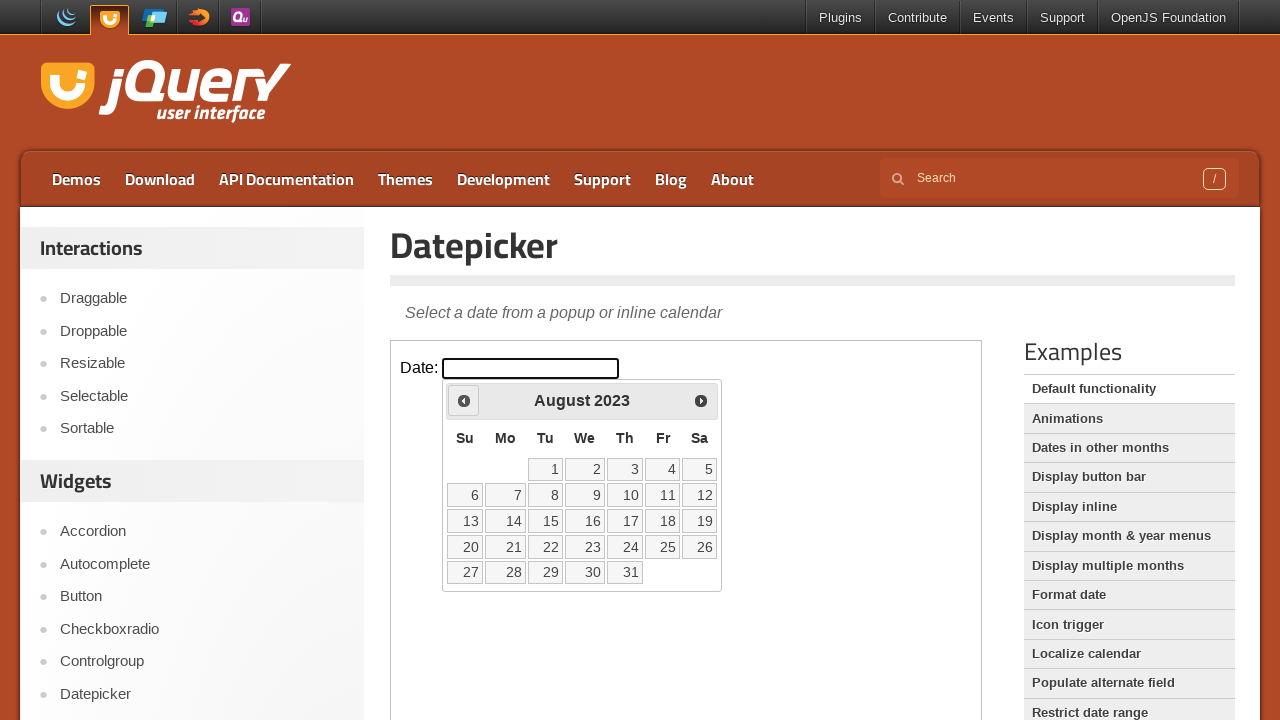

Checked current date in calendar: August 2023
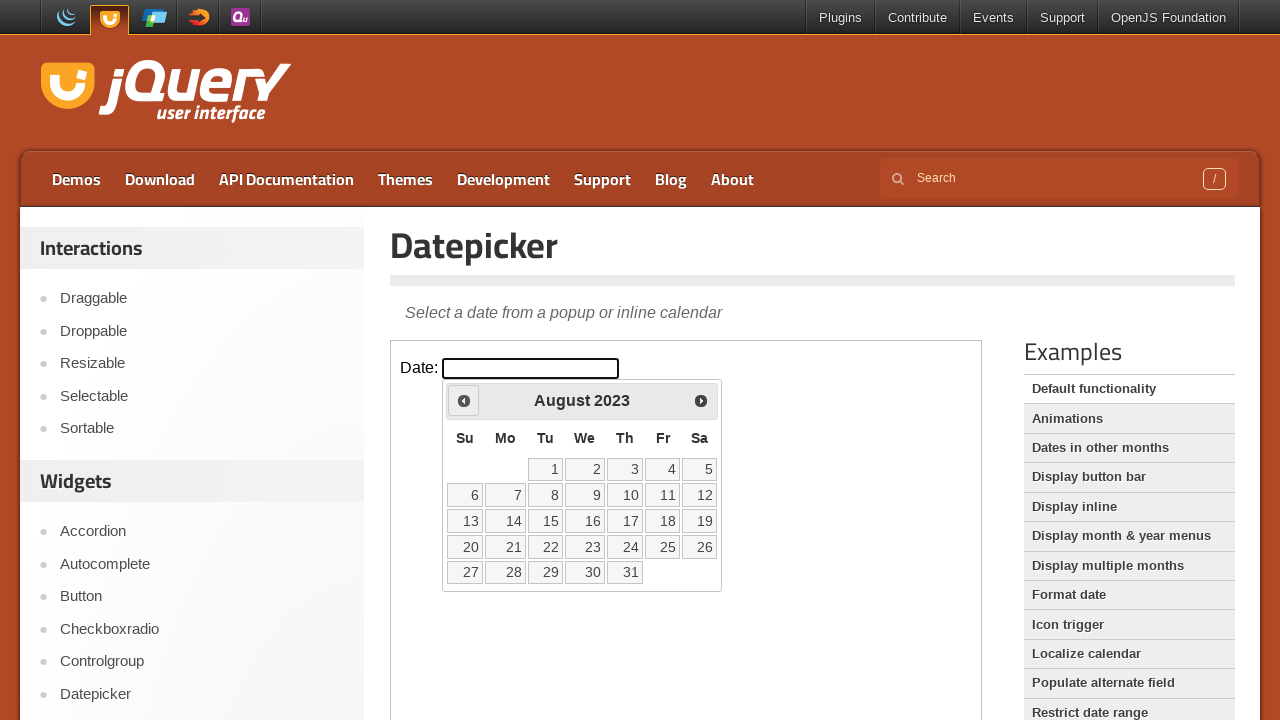

Clicked previous month button to navigate backwards at (464, 400) on iframe >> nth=0 >> internal:control=enter-frame >> span.ui-icon-circle-triangle-
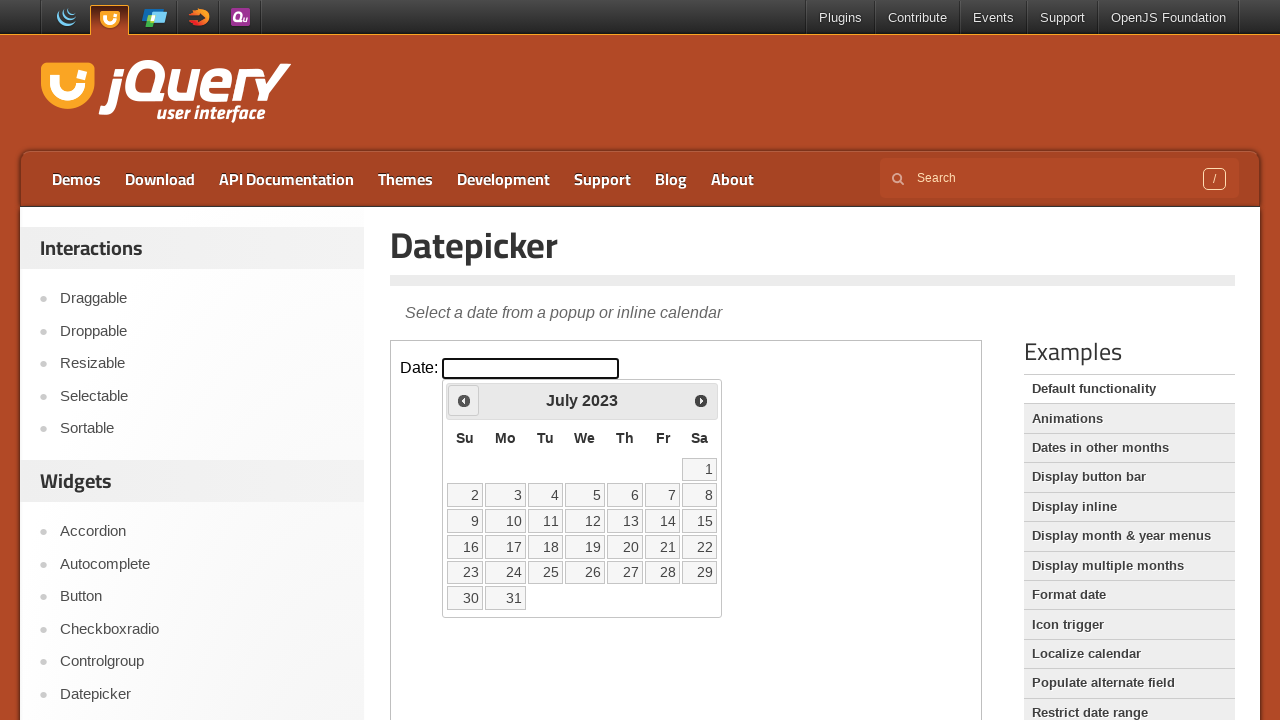

Checked current date in calendar: July 2023
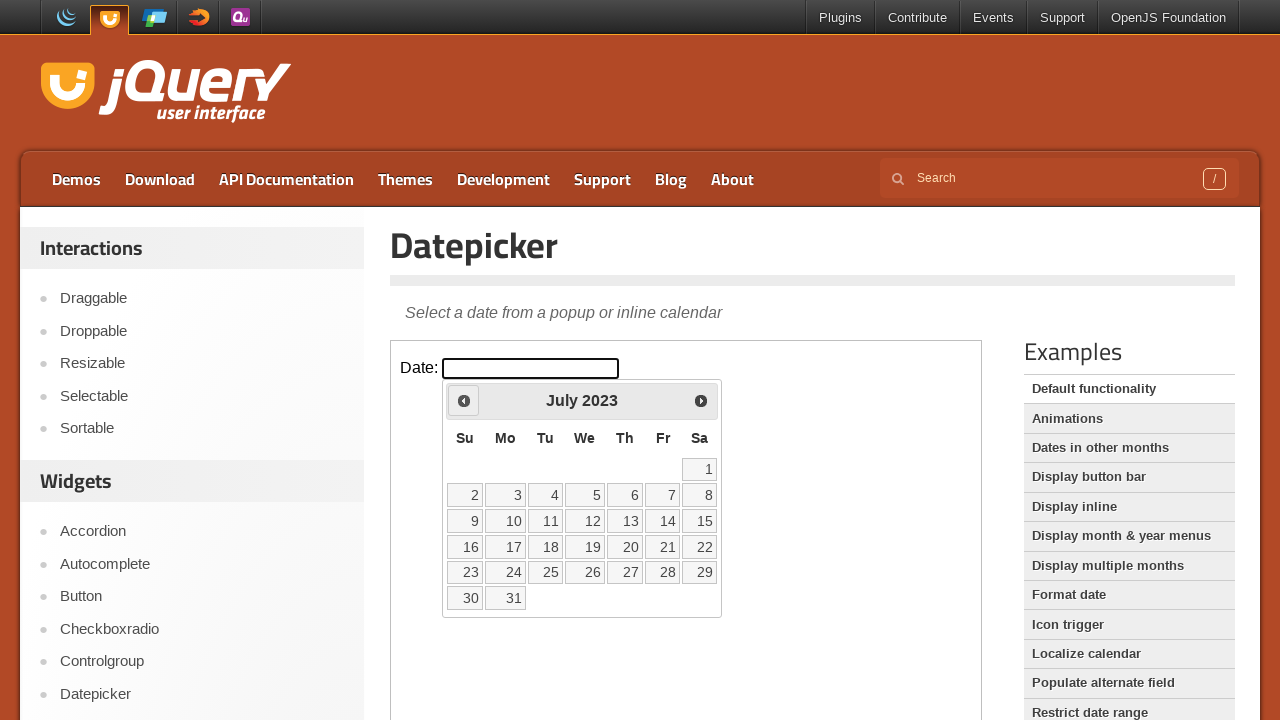

Clicked previous month button to navigate backwards at (464, 400) on iframe >> nth=0 >> internal:control=enter-frame >> span.ui-icon-circle-triangle-
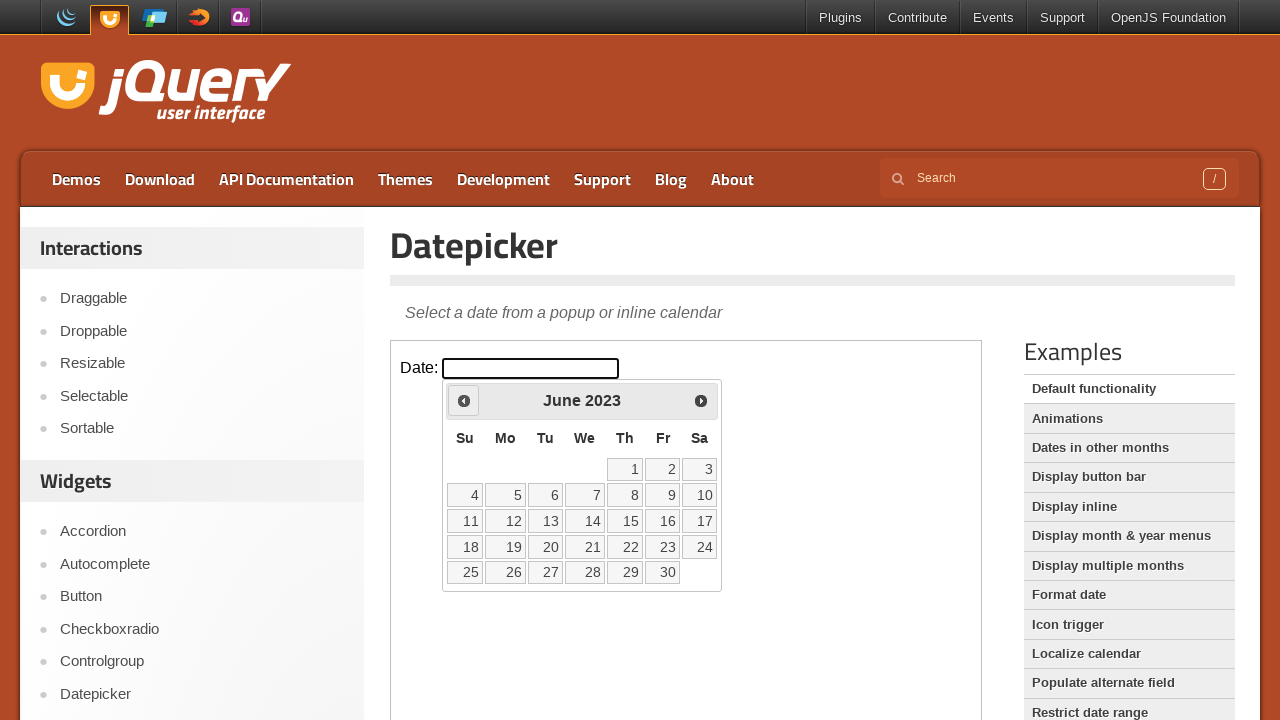

Checked current date in calendar: June 2023
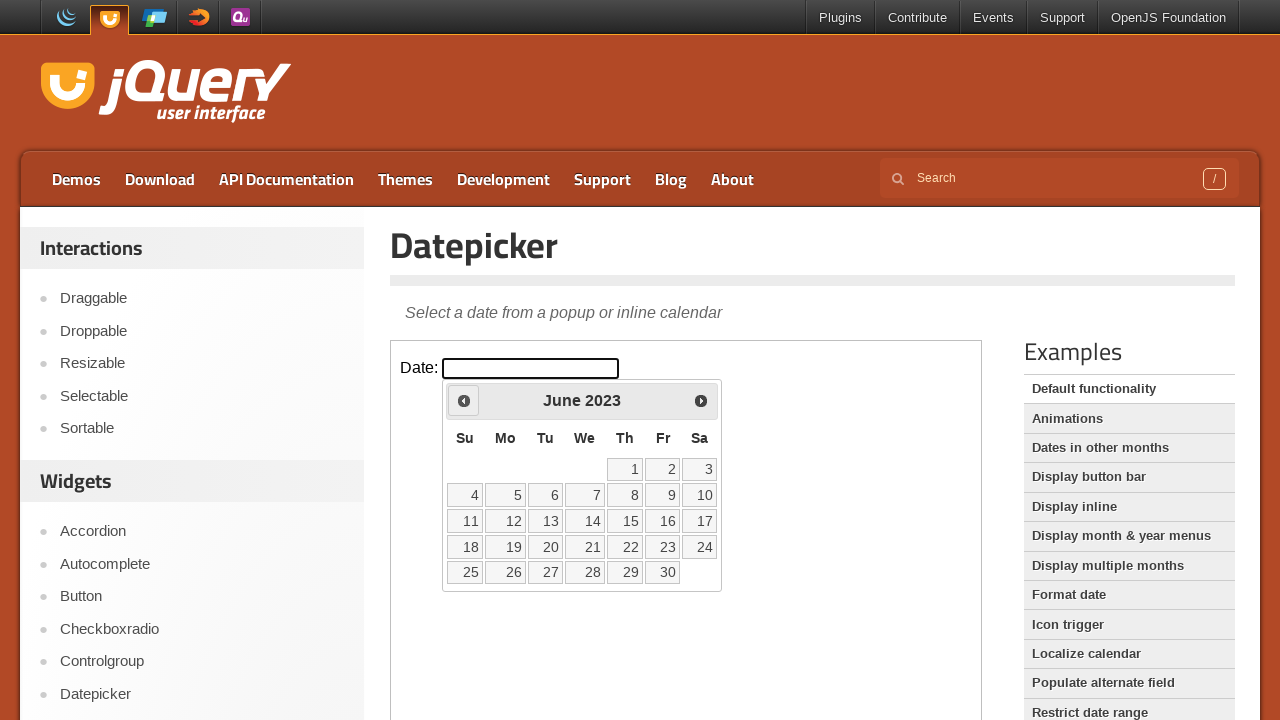

Clicked previous month button to navigate backwards at (464, 400) on iframe >> nth=0 >> internal:control=enter-frame >> span.ui-icon-circle-triangle-
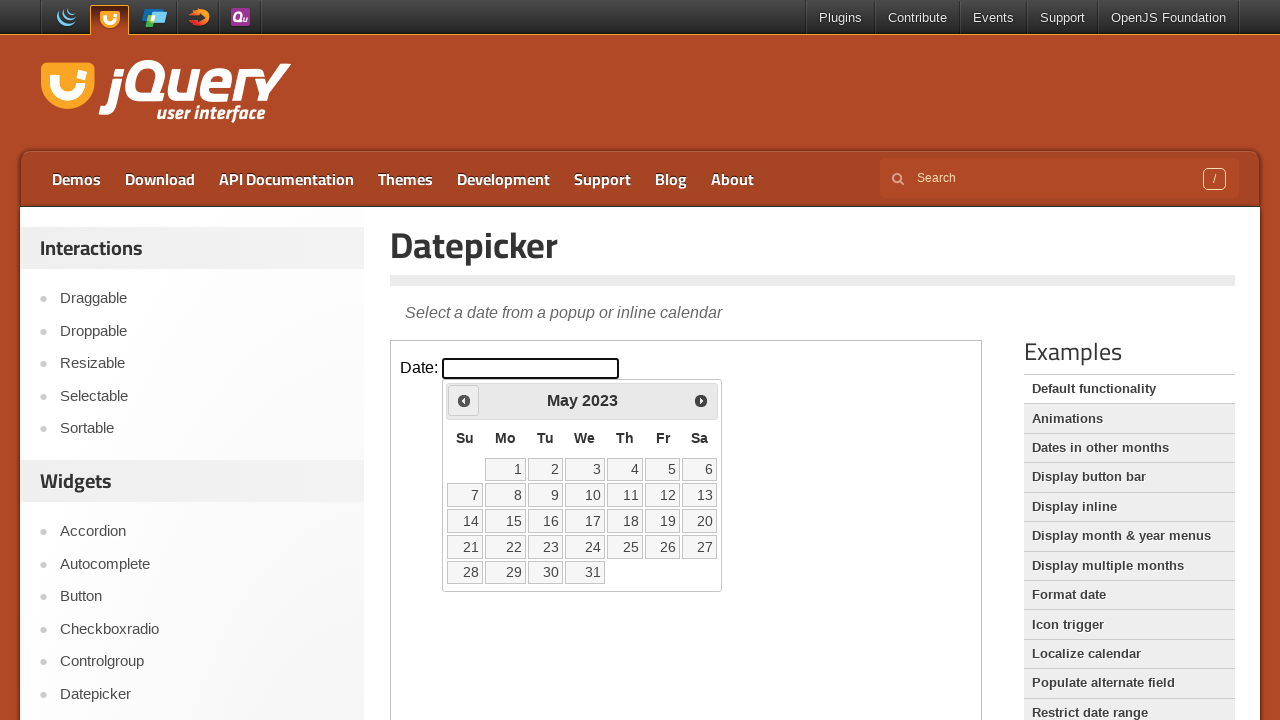

Checked current date in calendar: May 2023
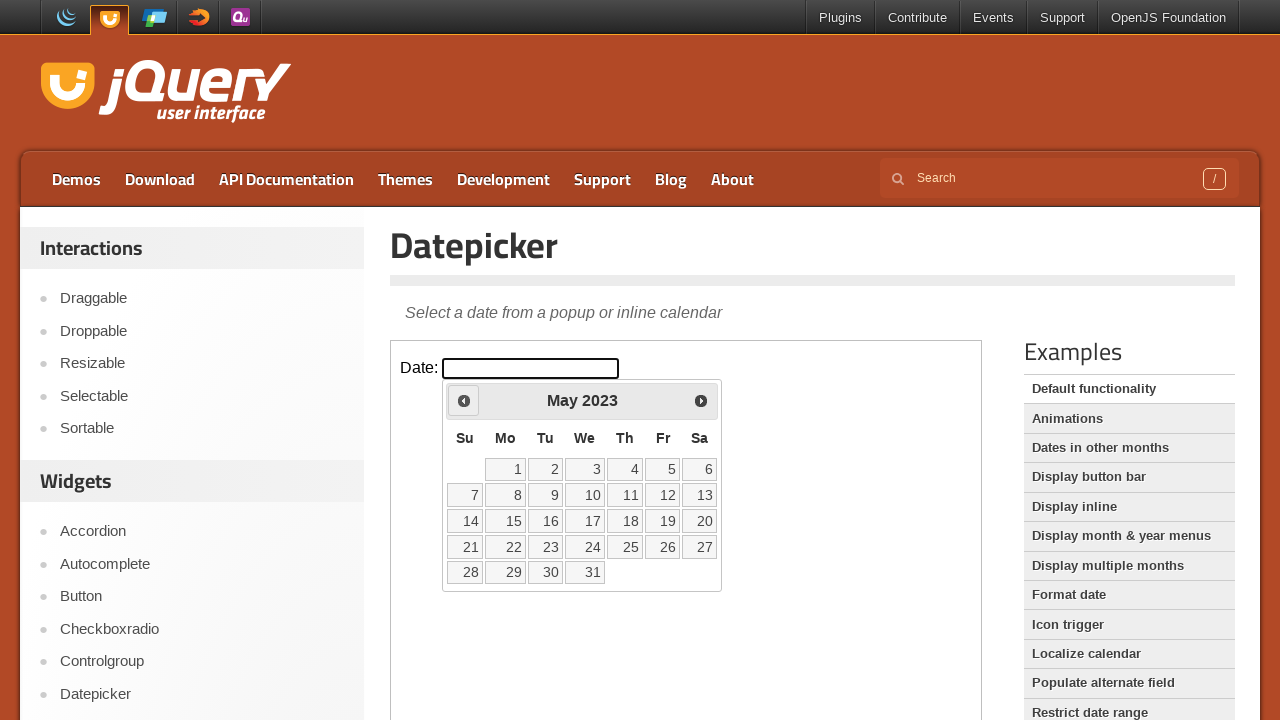

Clicked previous month button to navigate backwards at (464, 400) on iframe >> nth=0 >> internal:control=enter-frame >> span.ui-icon-circle-triangle-
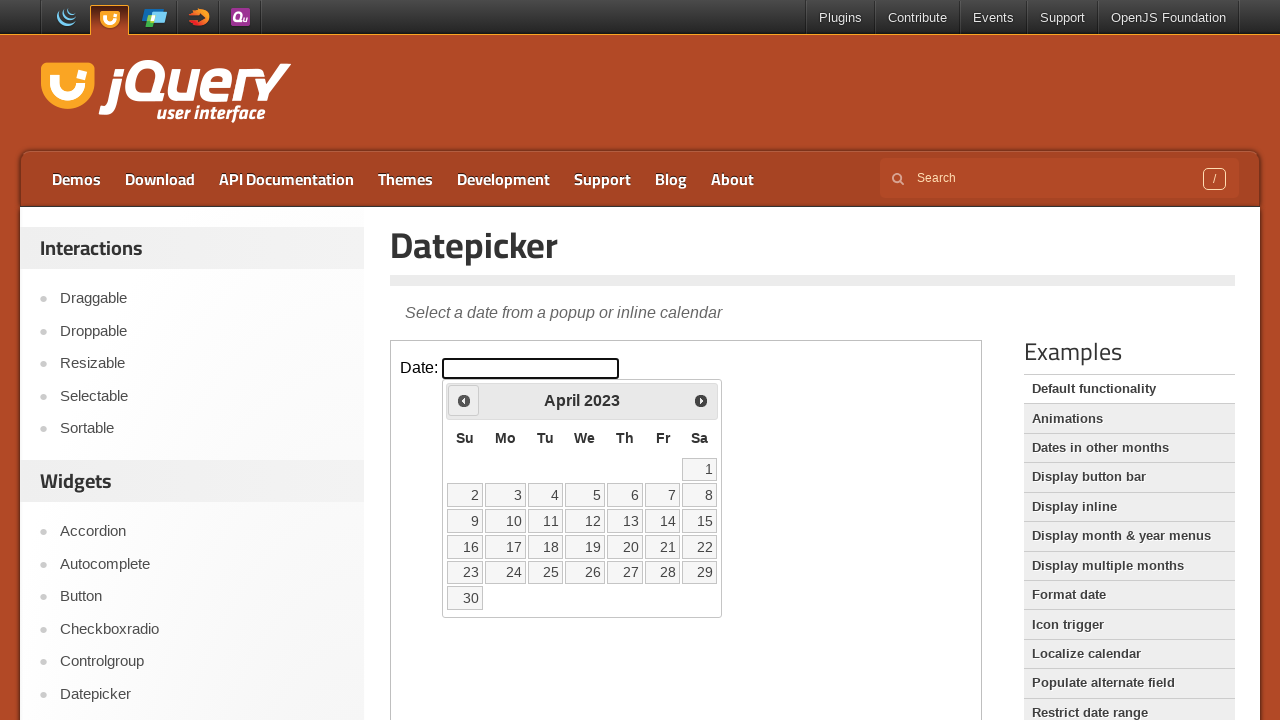

Checked current date in calendar: April 2023
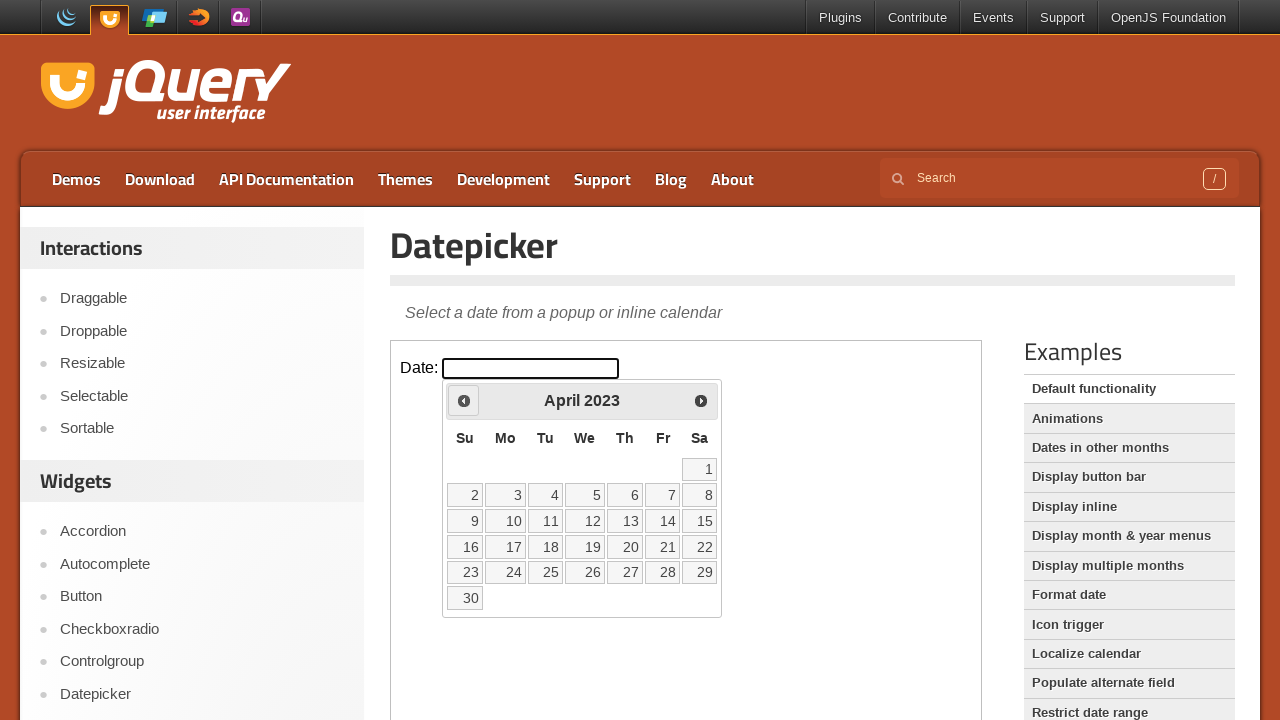

Clicked previous month button to navigate backwards at (464, 400) on iframe >> nth=0 >> internal:control=enter-frame >> span.ui-icon-circle-triangle-
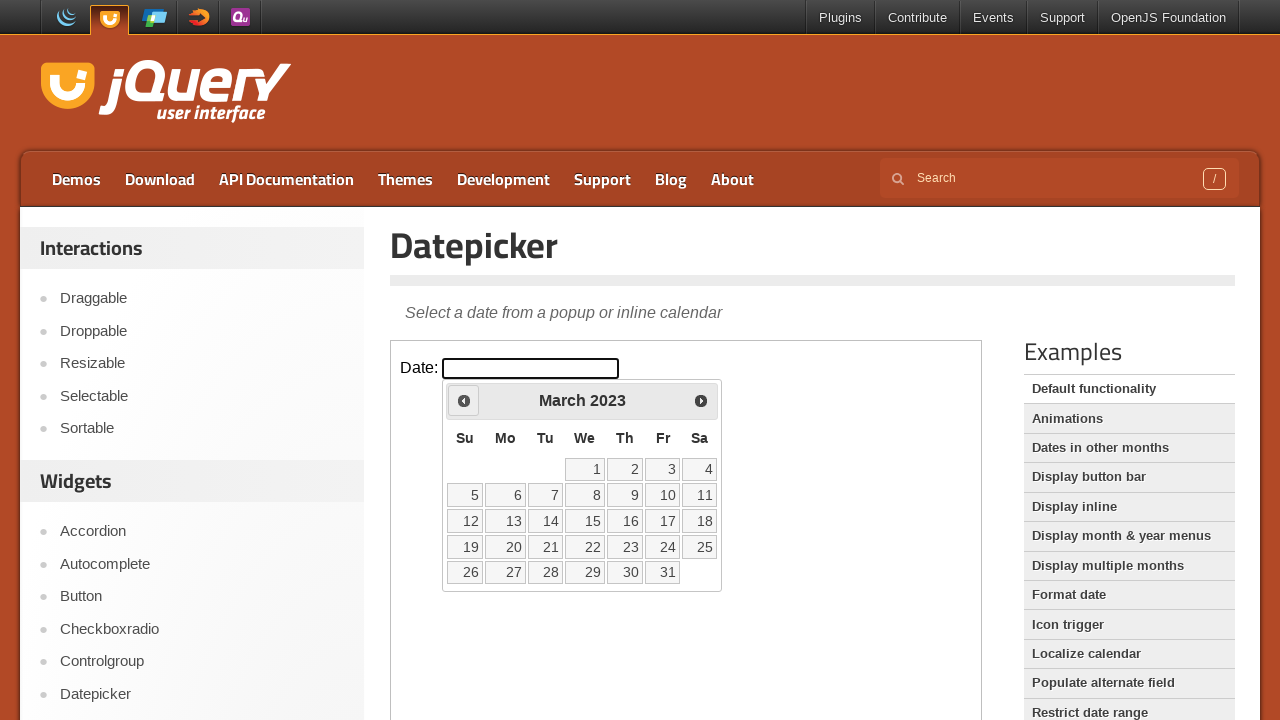

Checked current date in calendar: March 2023
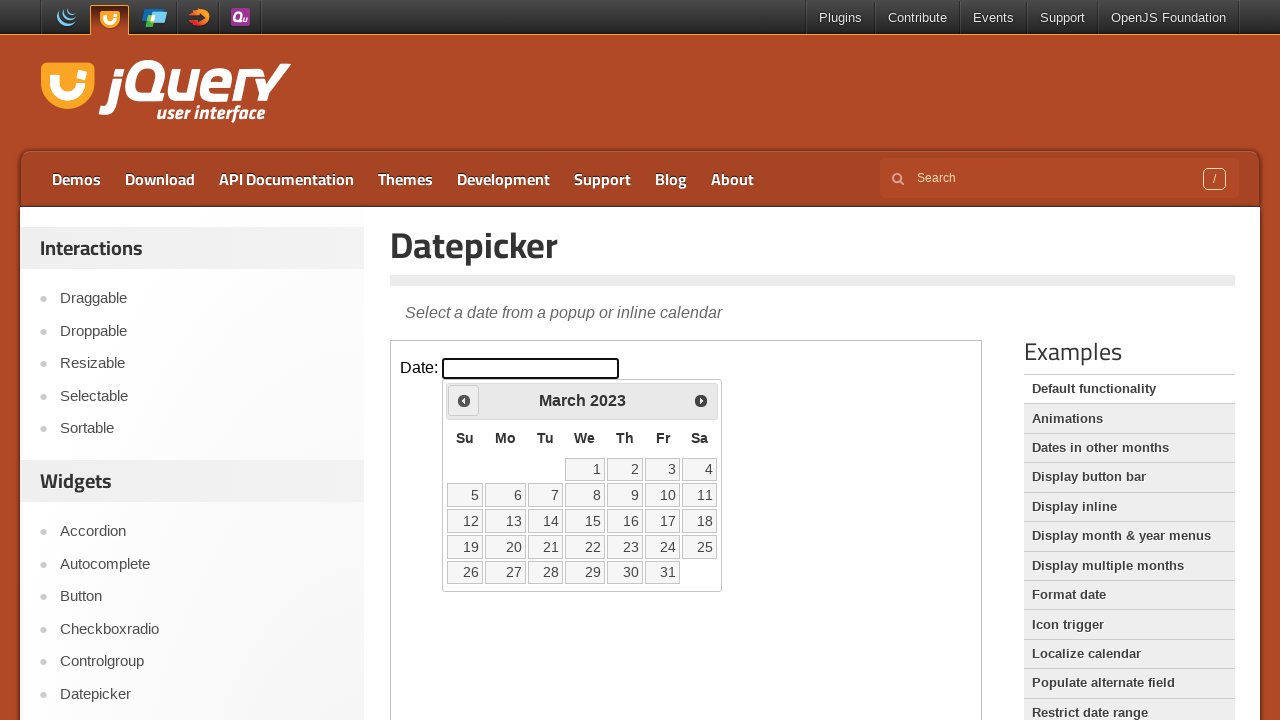

Clicked previous month button to navigate backwards at (464, 400) on iframe >> nth=0 >> internal:control=enter-frame >> span.ui-icon-circle-triangle-
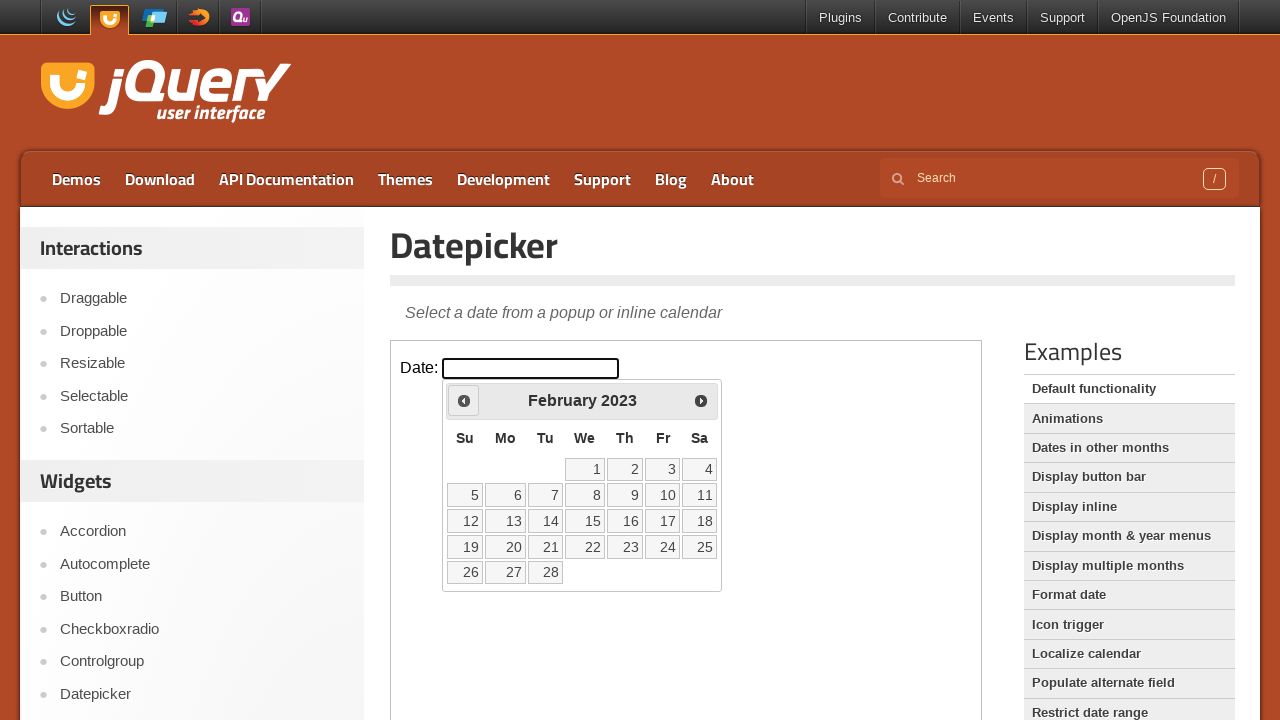

Checked current date in calendar: February 2023
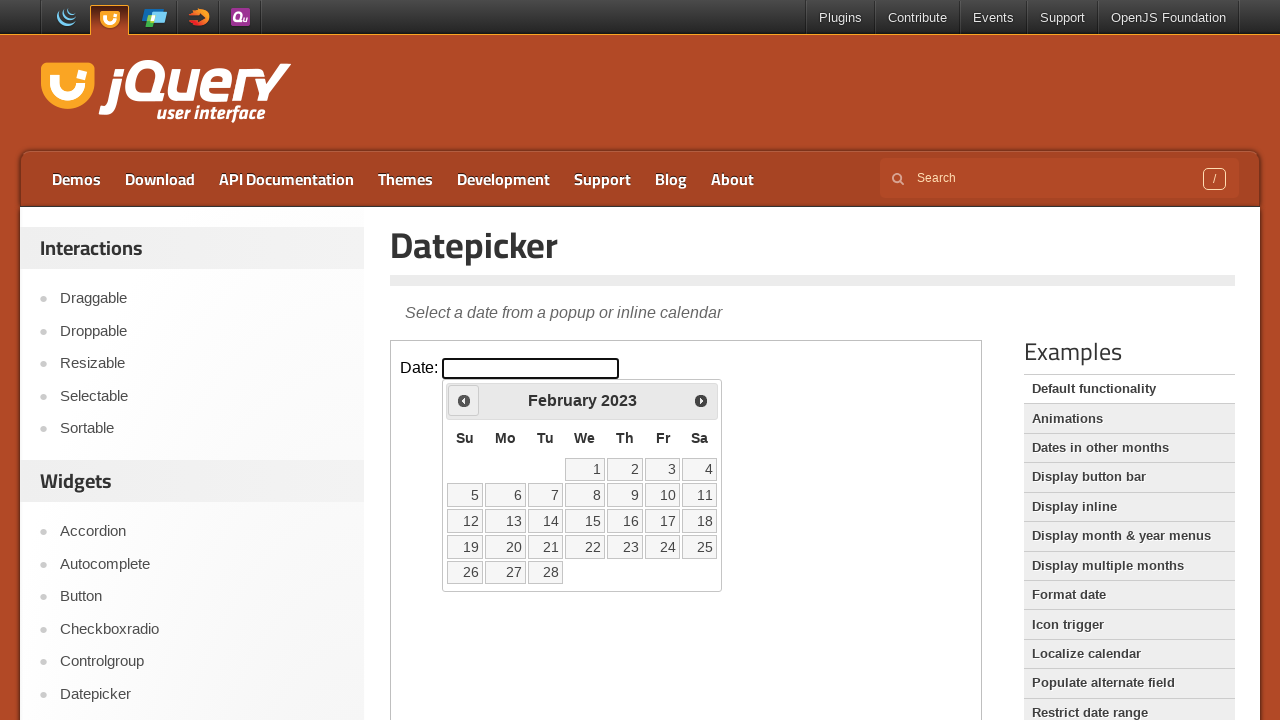

Clicked previous month button to navigate backwards at (464, 400) on iframe >> nth=0 >> internal:control=enter-frame >> span.ui-icon-circle-triangle-
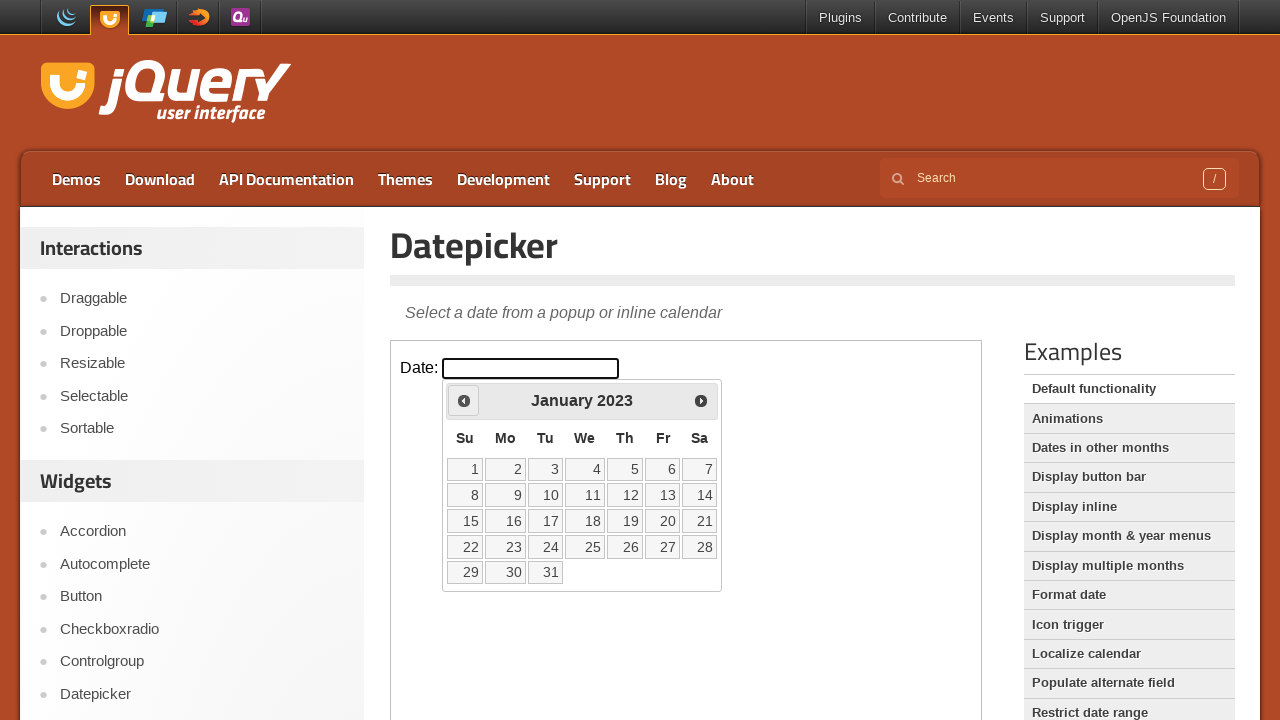

Checked current date in calendar: January 2023
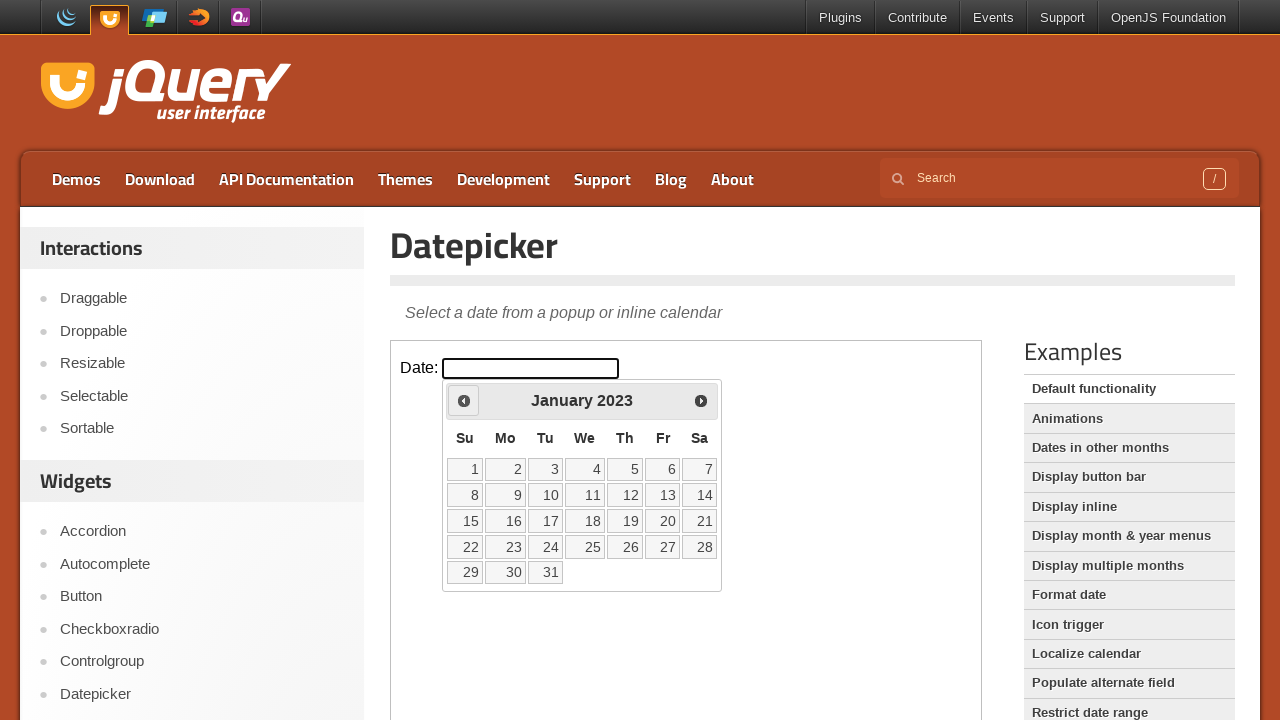

Clicked previous month button to navigate backwards at (464, 400) on iframe >> nth=0 >> internal:control=enter-frame >> span.ui-icon-circle-triangle-
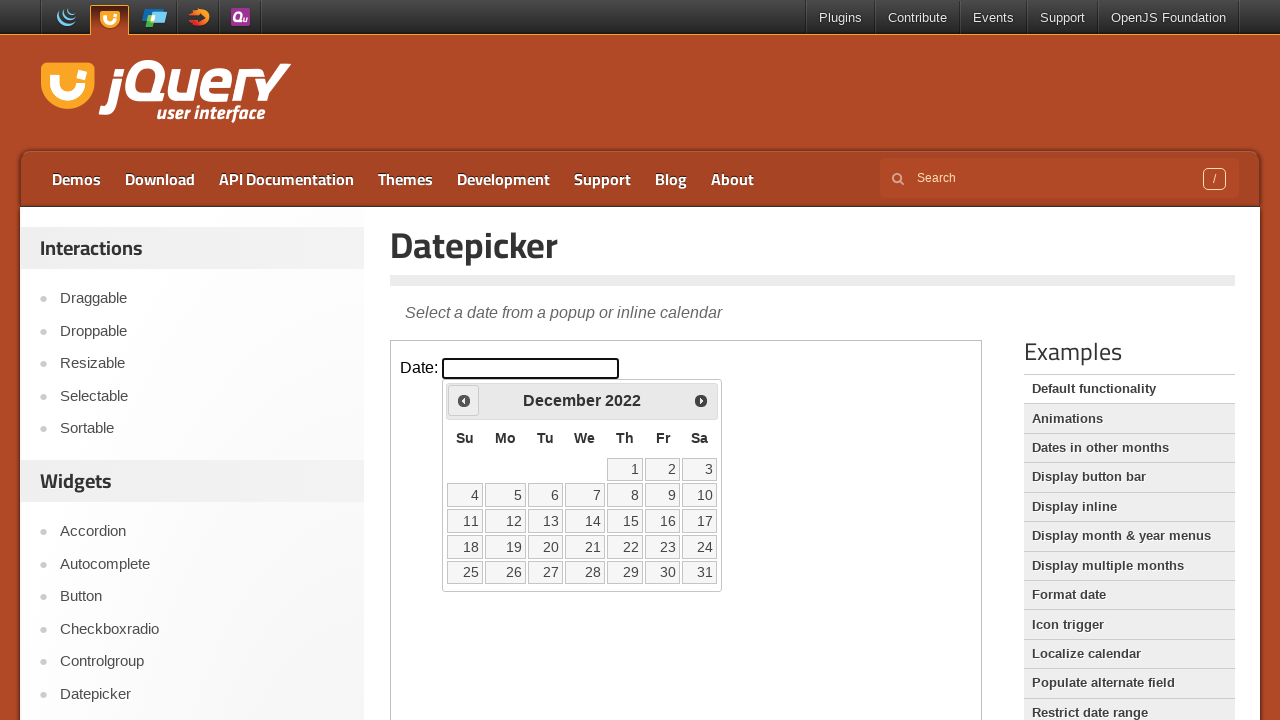

Checked current date in calendar: December 2022
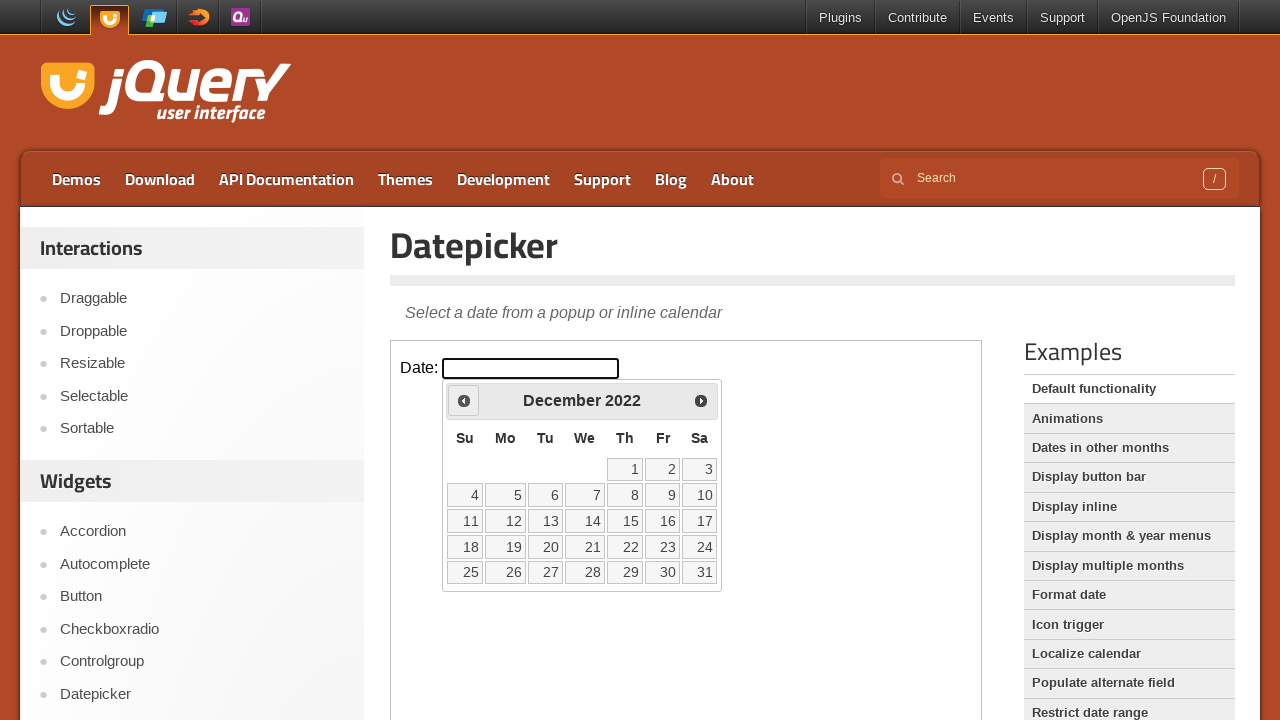

Clicked previous month button to navigate backwards at (464, 400) on iframe >> nth=0 >> internal:control=enter-frame >> span.ui-icon-circle-triangle-
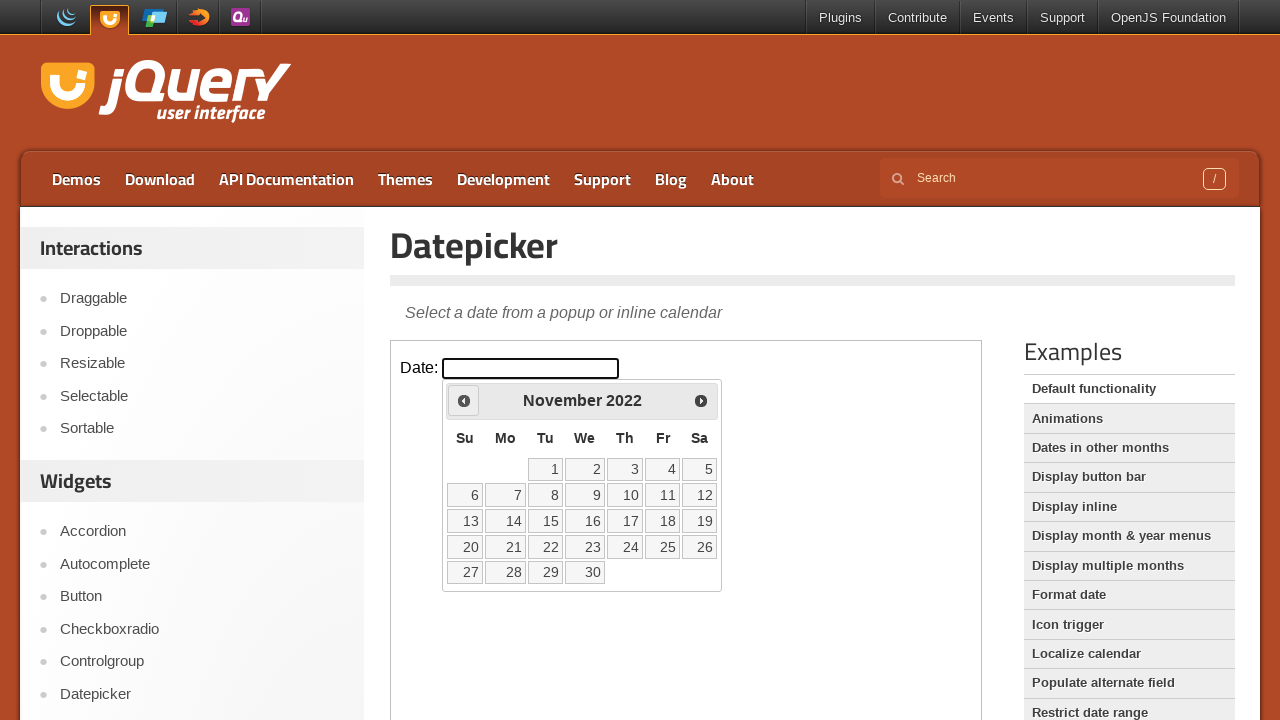

Checked current date in calendar: November 2022
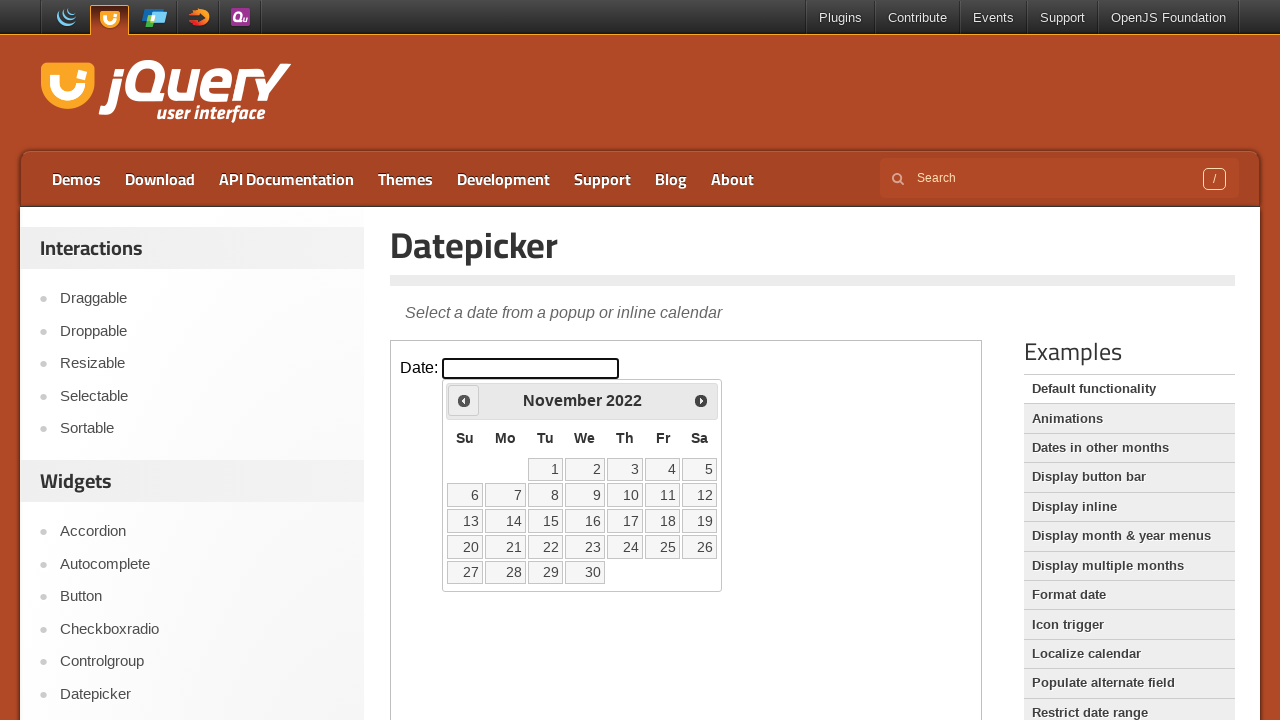

Clicked previous month button to navigate backwards at (464, 400) on iframe >> nth=0 >> internal:control=enter-frame >> span.ui-icon-circle-triangle-
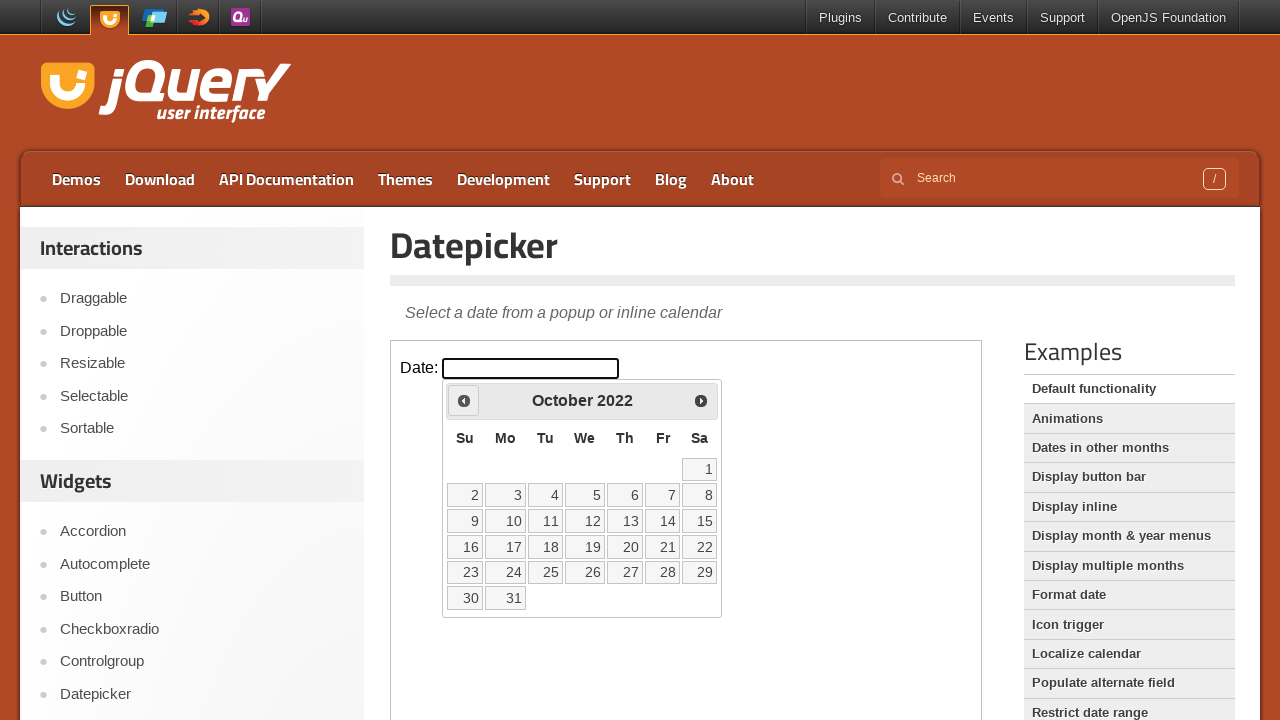

Checked current date in calendar: October 2022
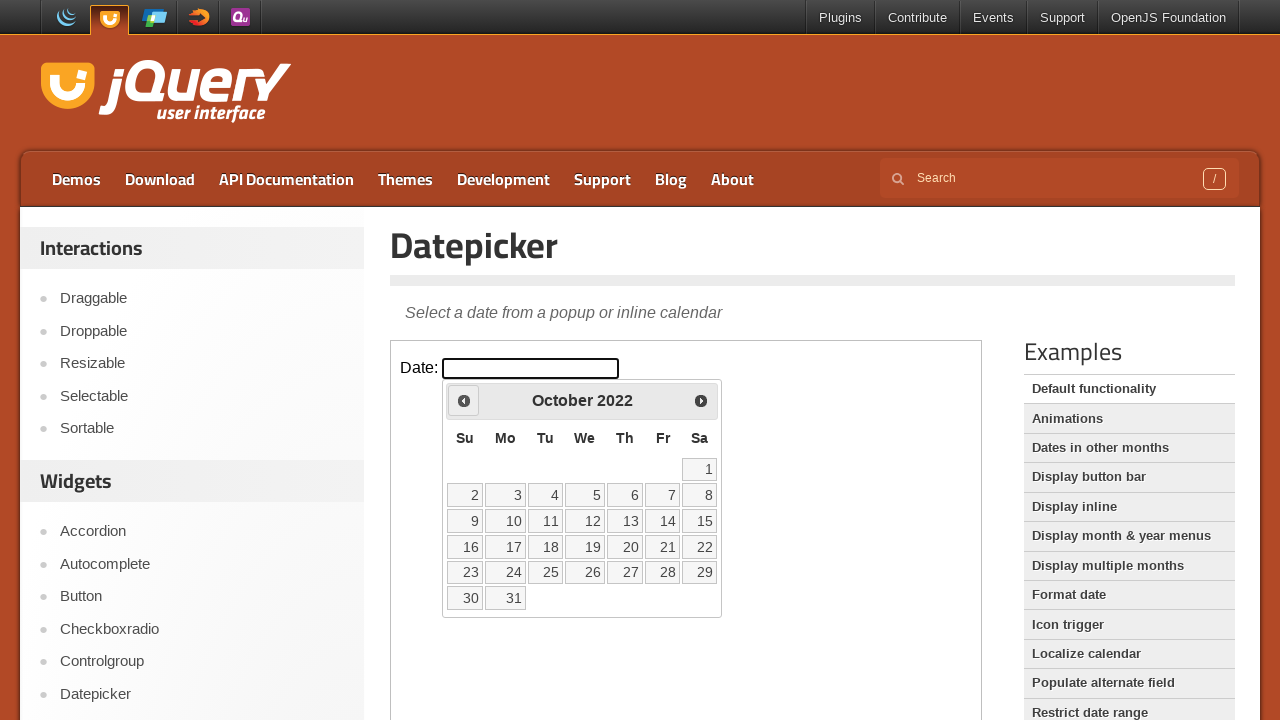

Clicked previous month button to navigate backwards at (464, 400) on iframe >> nth=0 >> internal:control=enter-frame >> span.ui-icon-circle-triangle-
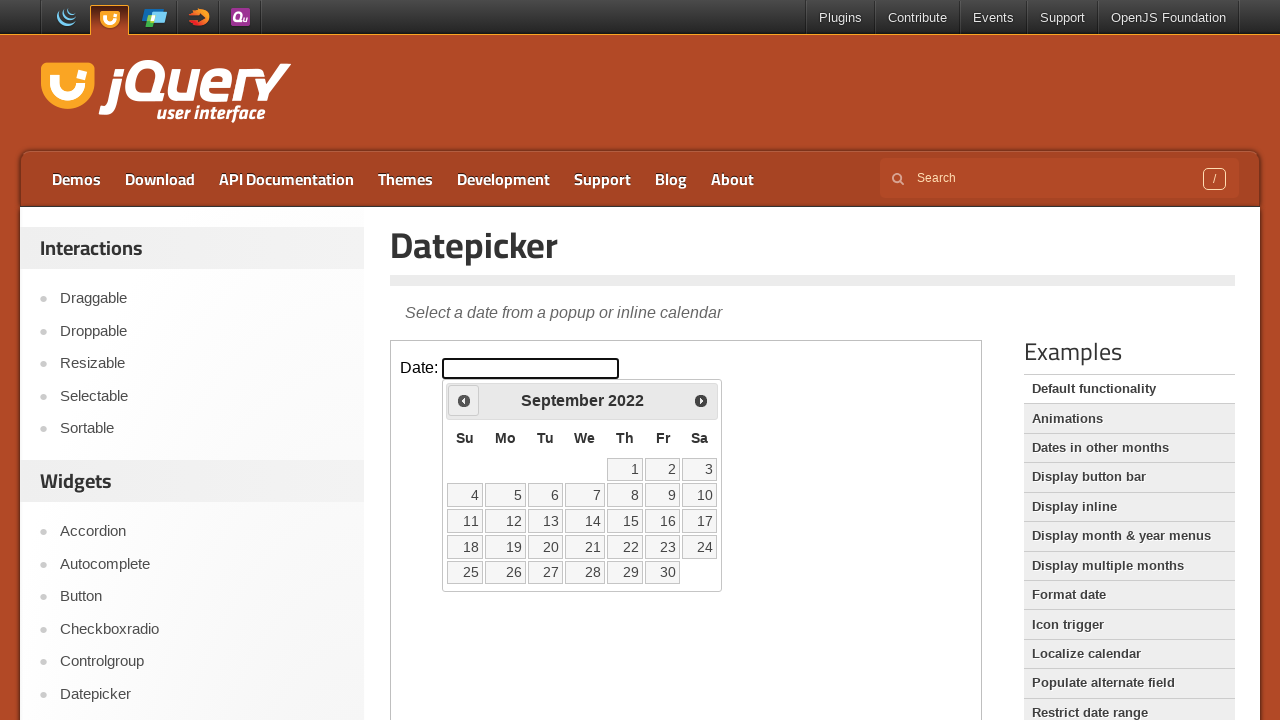

Checked current date in calendar: September 2022
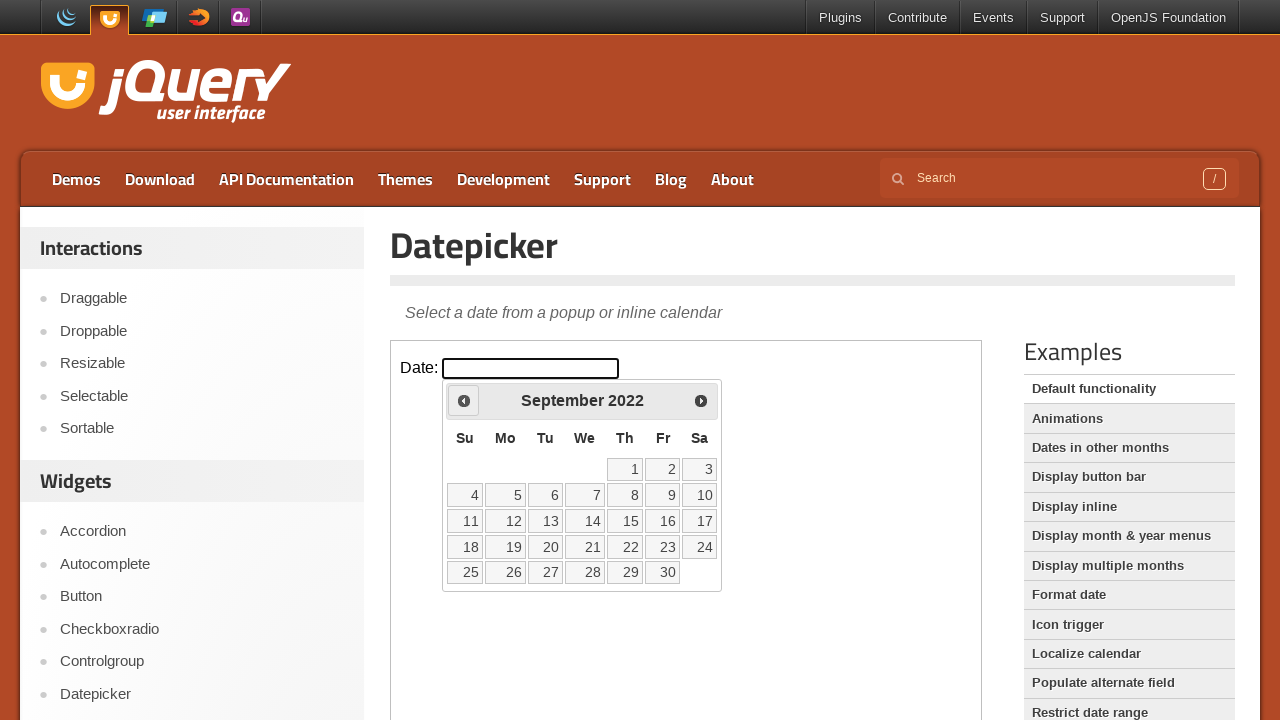

Clicked previous month button to navigate backwards at (464, 400) on iframe >> nth=0 >> internal:control=enter-frame >> span.ui-icon-circle-triangle-
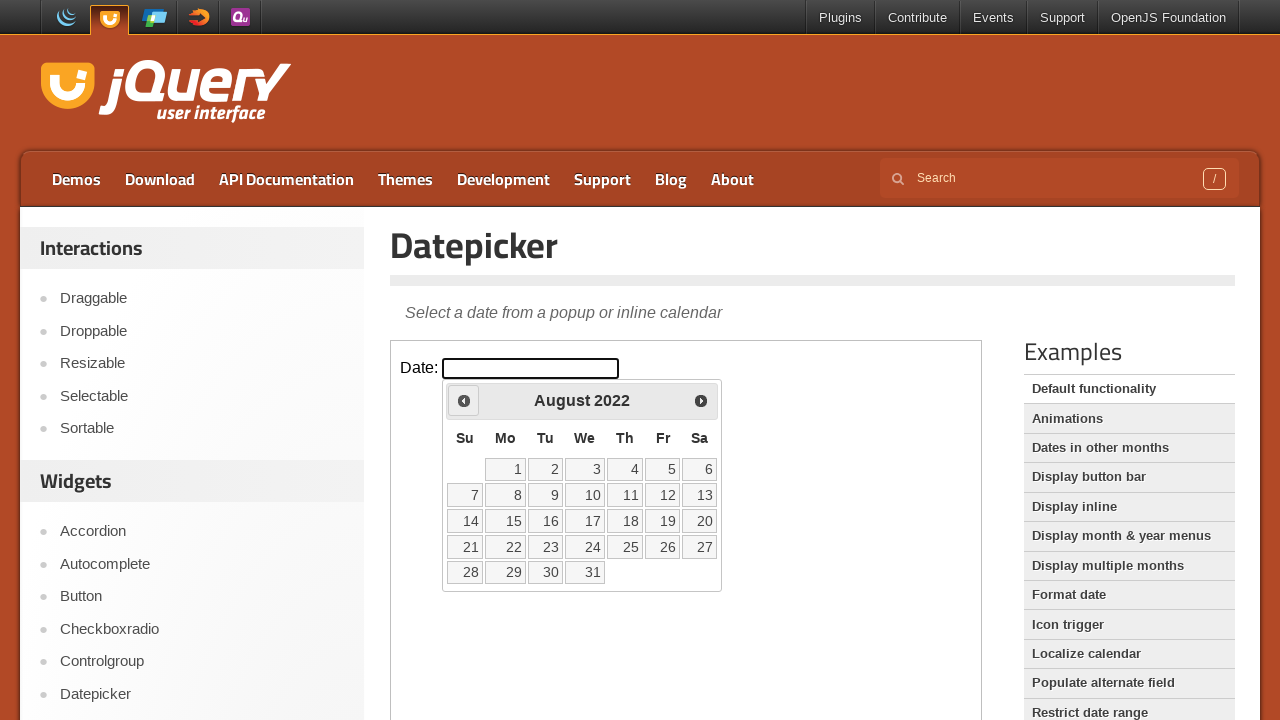

Checked current date in calendar: August 2022
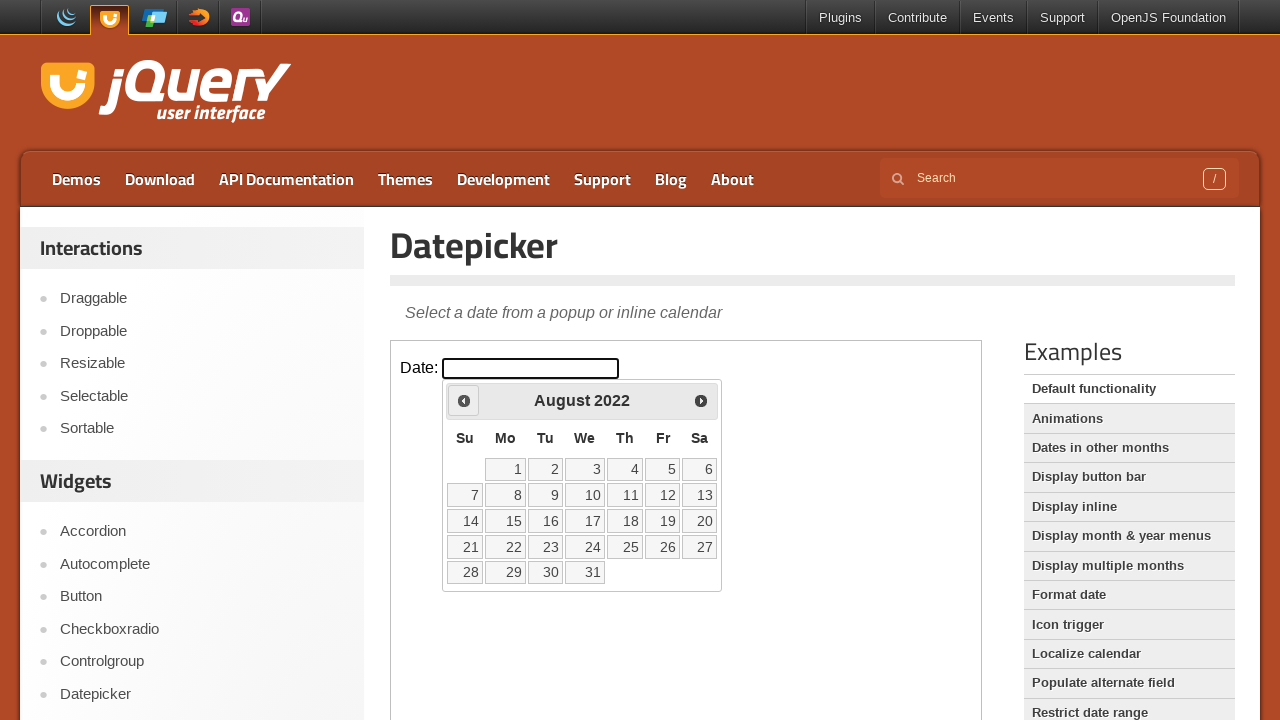

Clicked previous month button to navigate backwards at (464, 400) on iframe >> nth=0 >> internal:control=enter-frame >> span.ui-icon-circle-triangle-
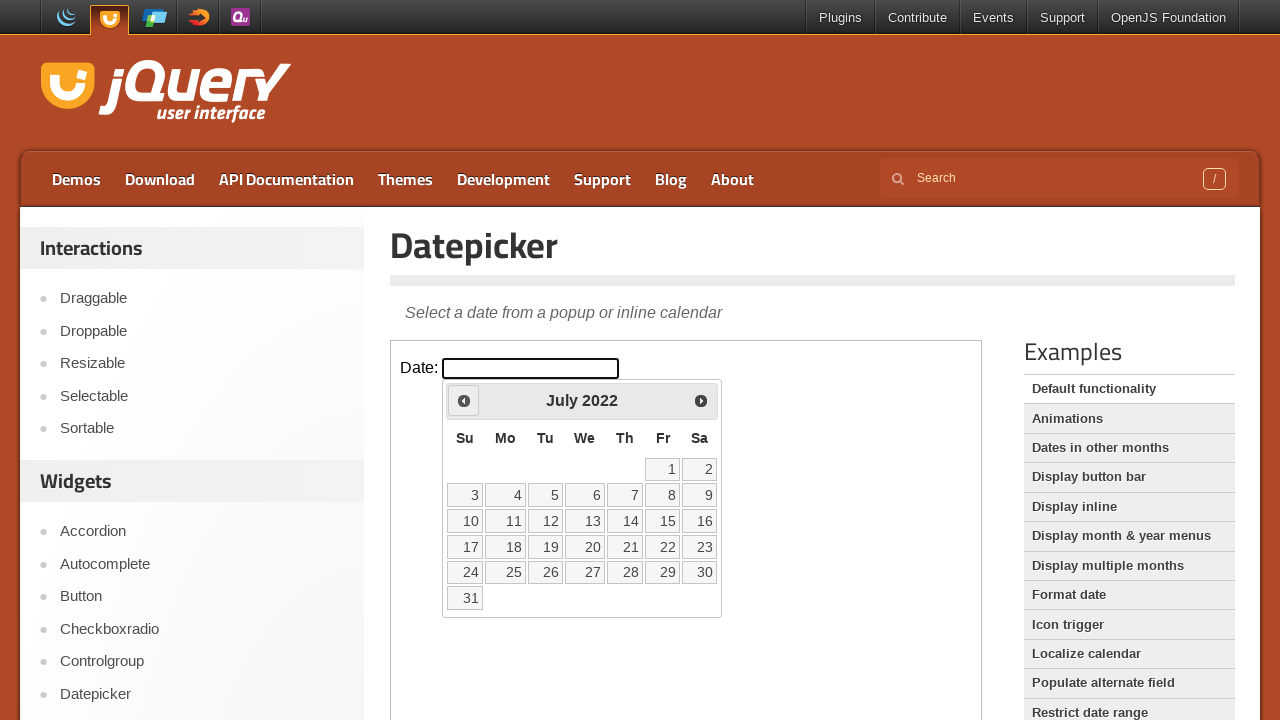

Checked current date in calendar: July 2022
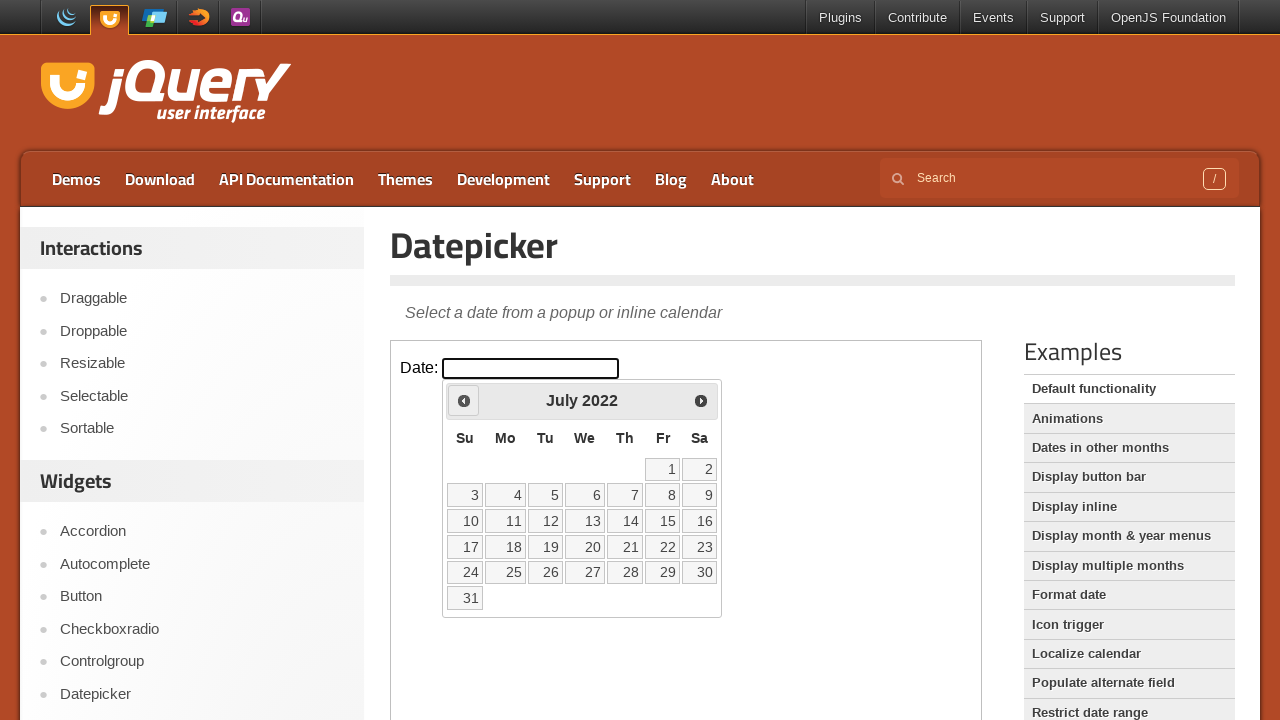

Clicked previous month button to navigate backwards at (464, 400) on iframe >> nth=0 >> internal:control=enter-frame >> span.ui-icon-circle-triangle-
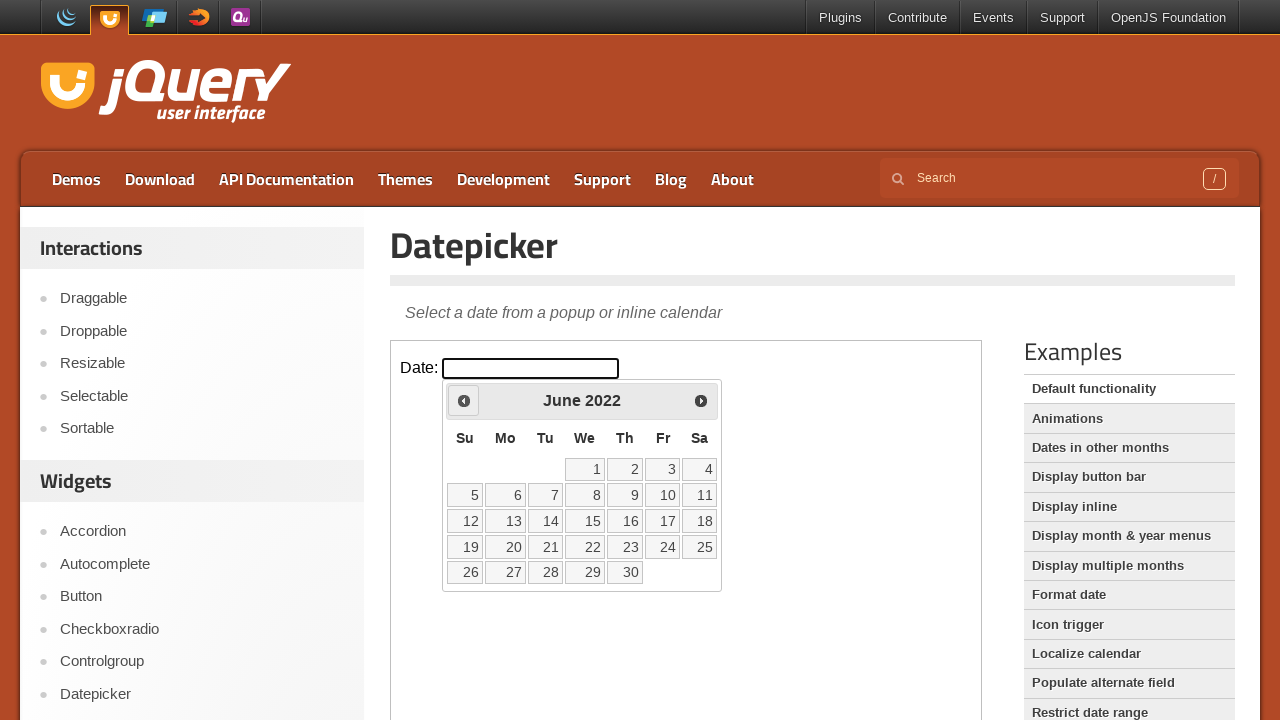

Checked current date in calendar: June 2022
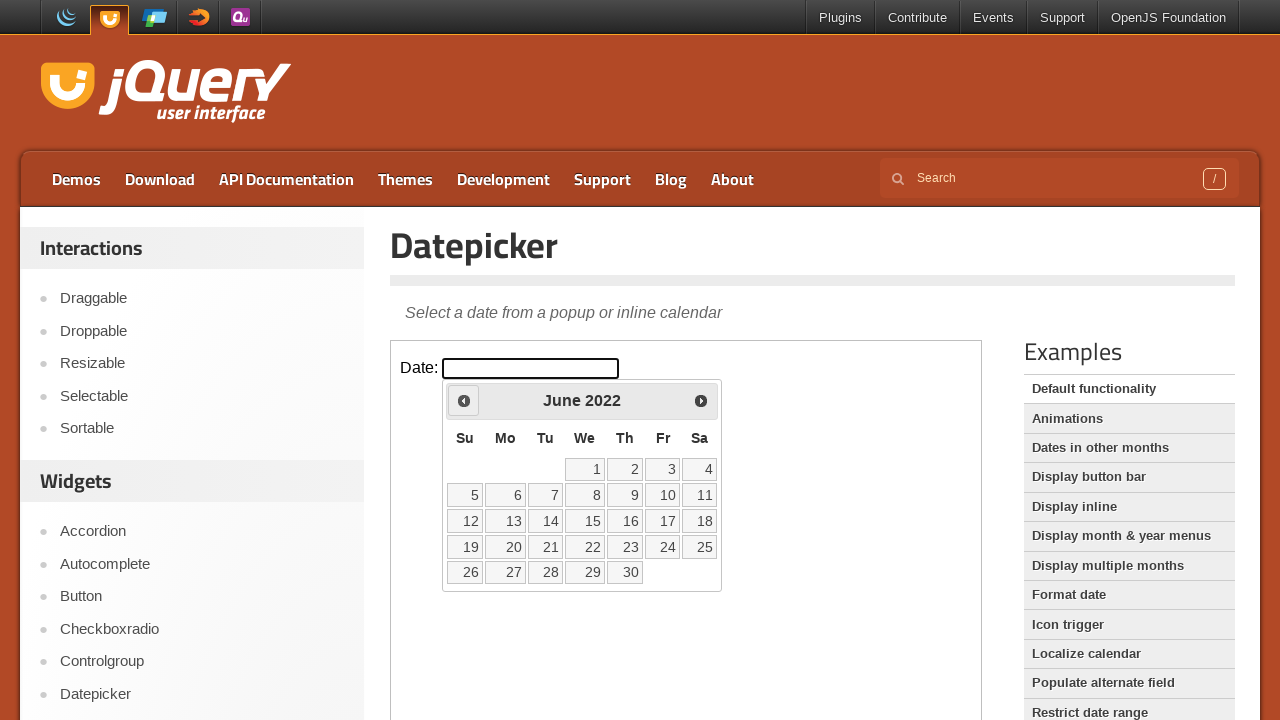

Clicked previous month button to navigate backwards at (464, 400) on iframe >> nth=0 >> internal:control=enter-frame >> span.ui-icon-circle-triangle-
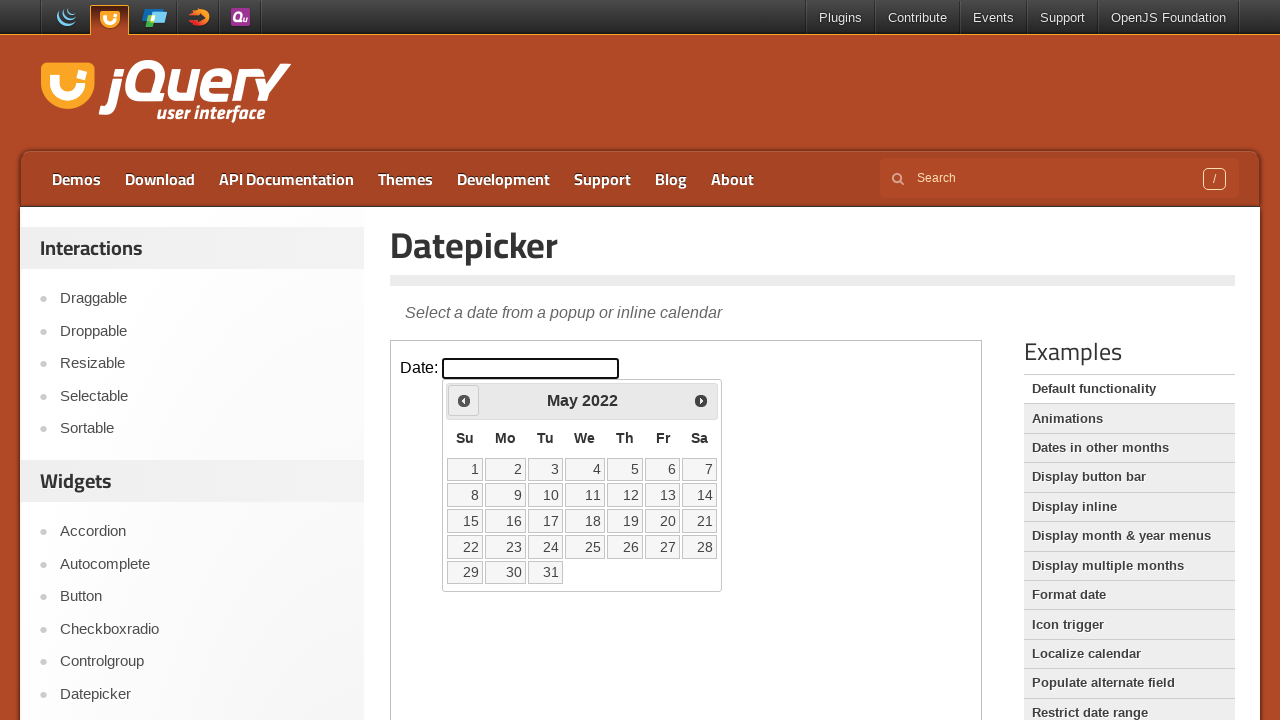

Checked current date in calendar: May 2022
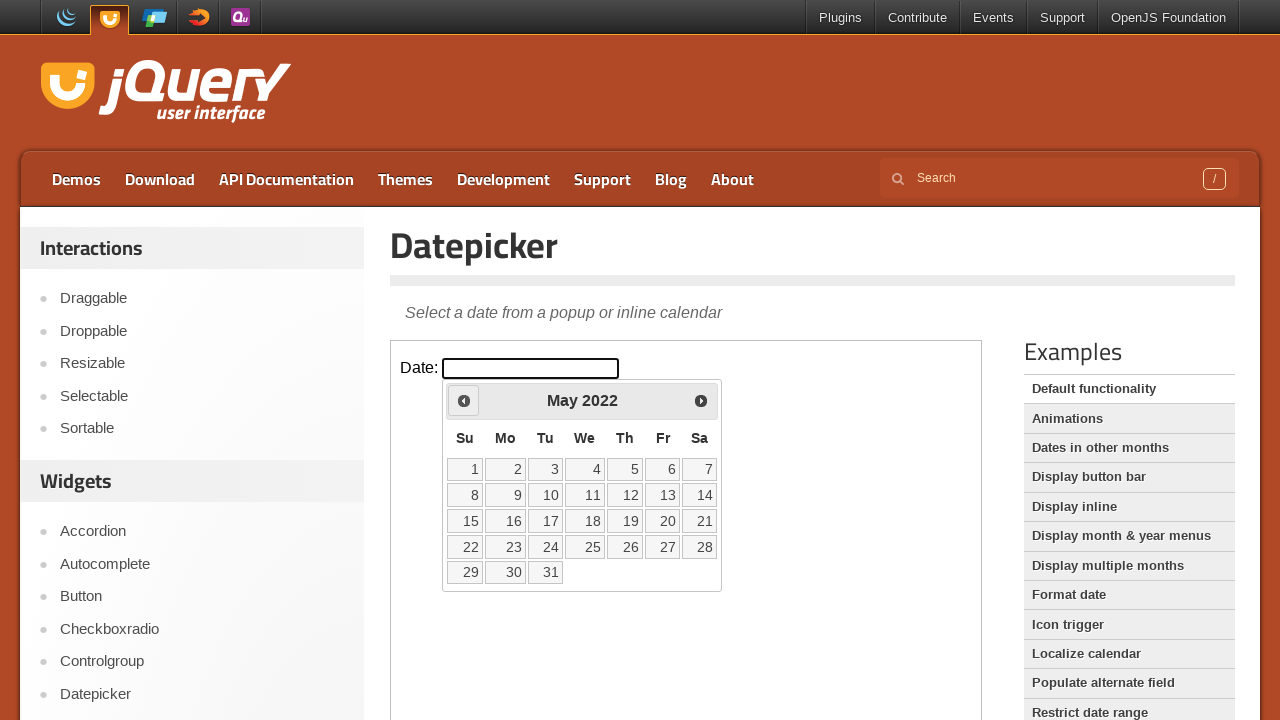

Selected date 10 from the calendar at (545, 495) on iframe >> nth=0 >> internal:control=enter-frame >> table.ui-datepicker-calendar 
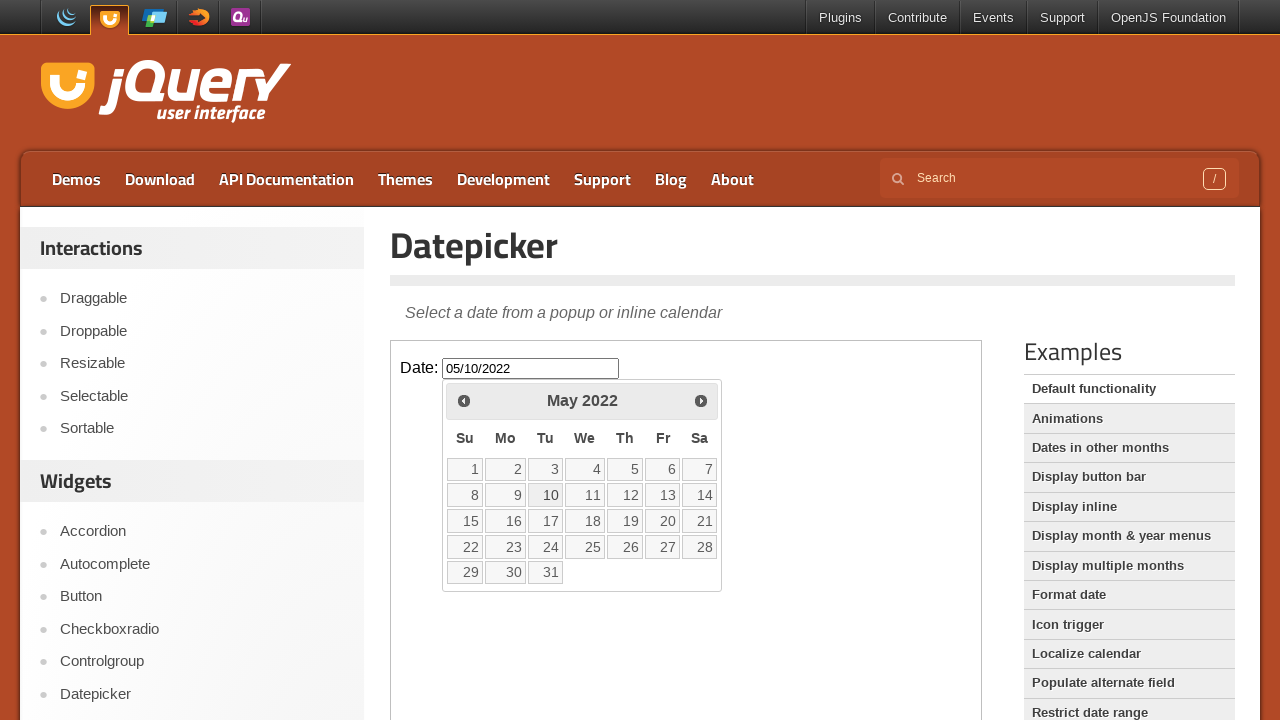

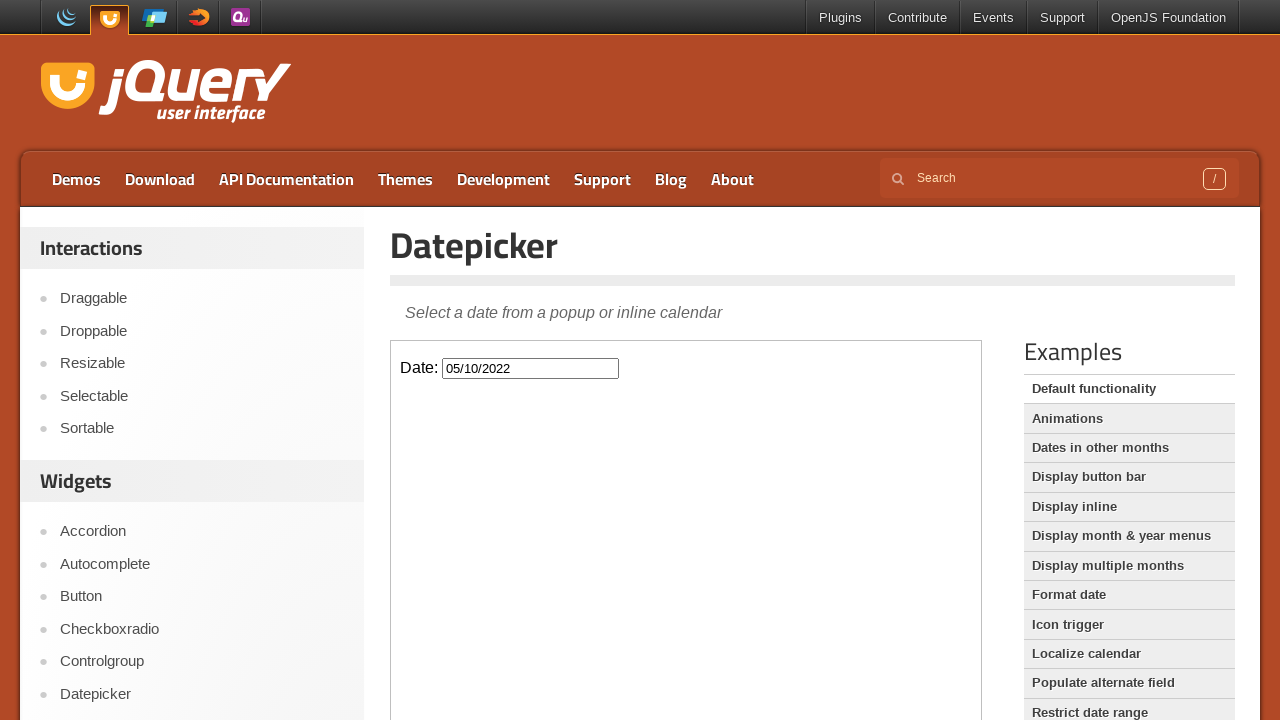